Tests filling out a large form by entering text into all text input fields and clicking the submit button

Starting URL: http://suninjuly.github.io/huge_form.html

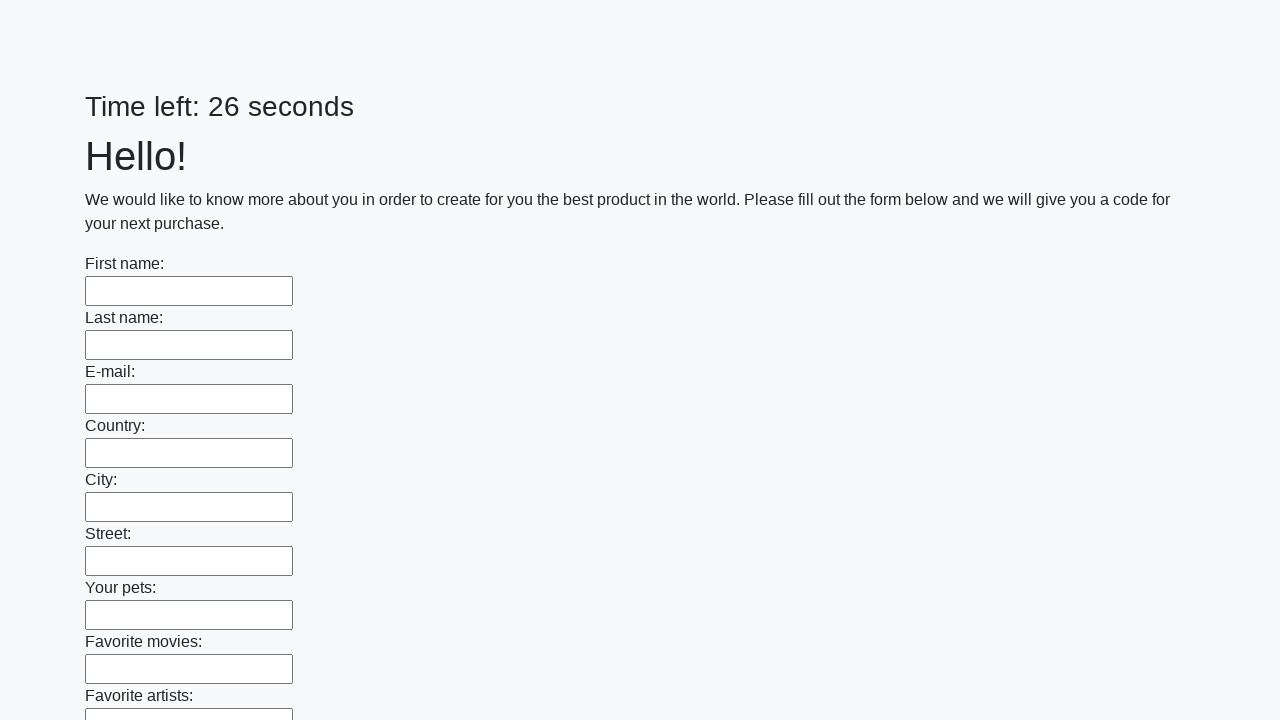

Located all text input fields on the form
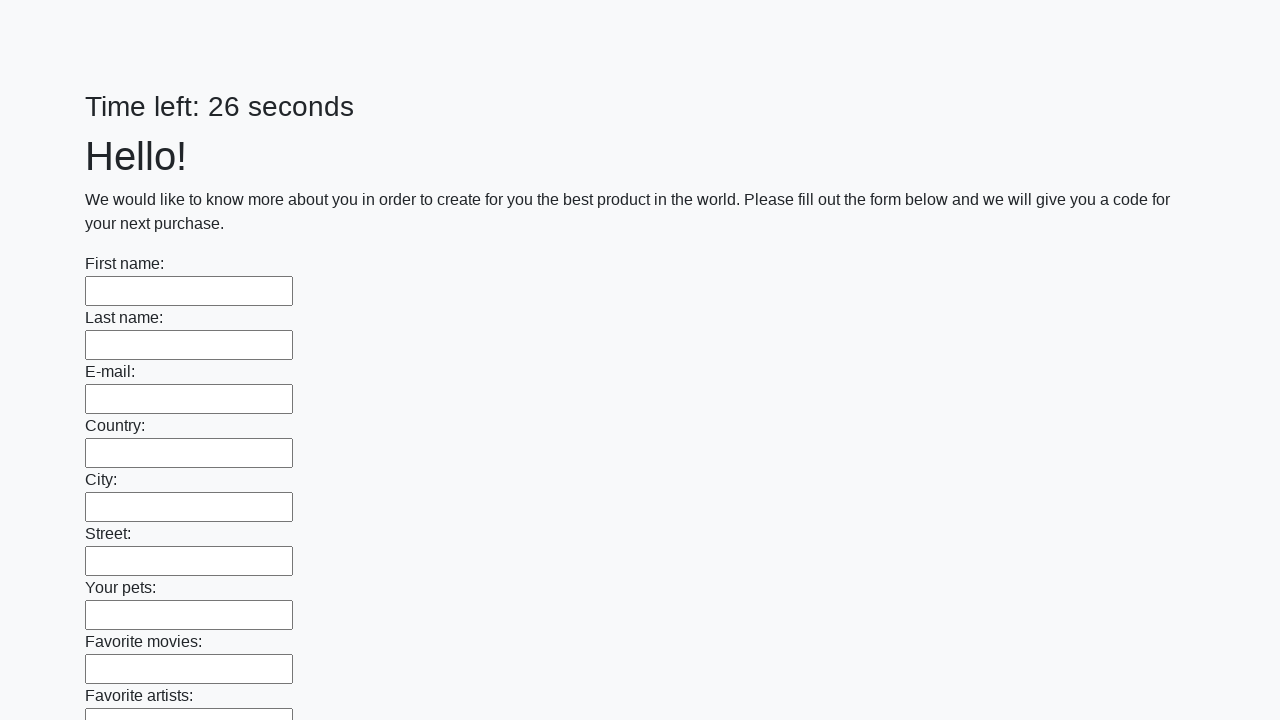

Found 100 text input fields to fill
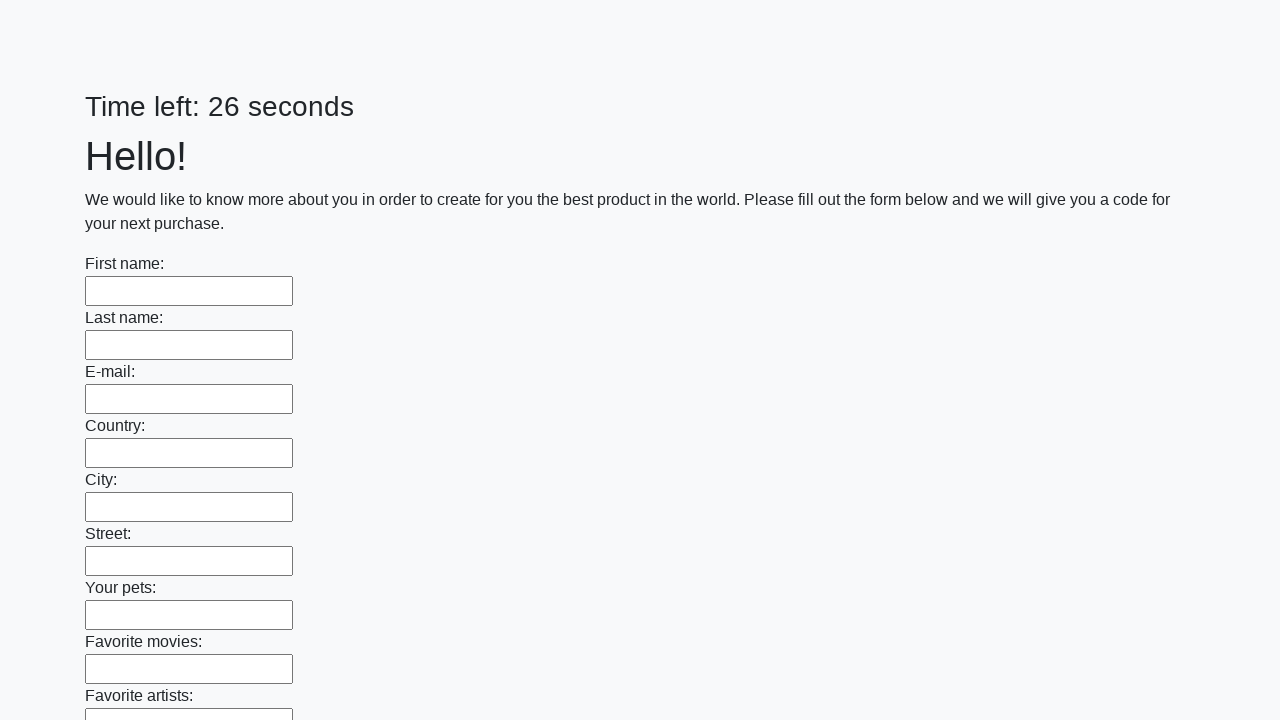

Filled text input field 1 of 100 with 'My answer' on [type='text'] >> nth=0
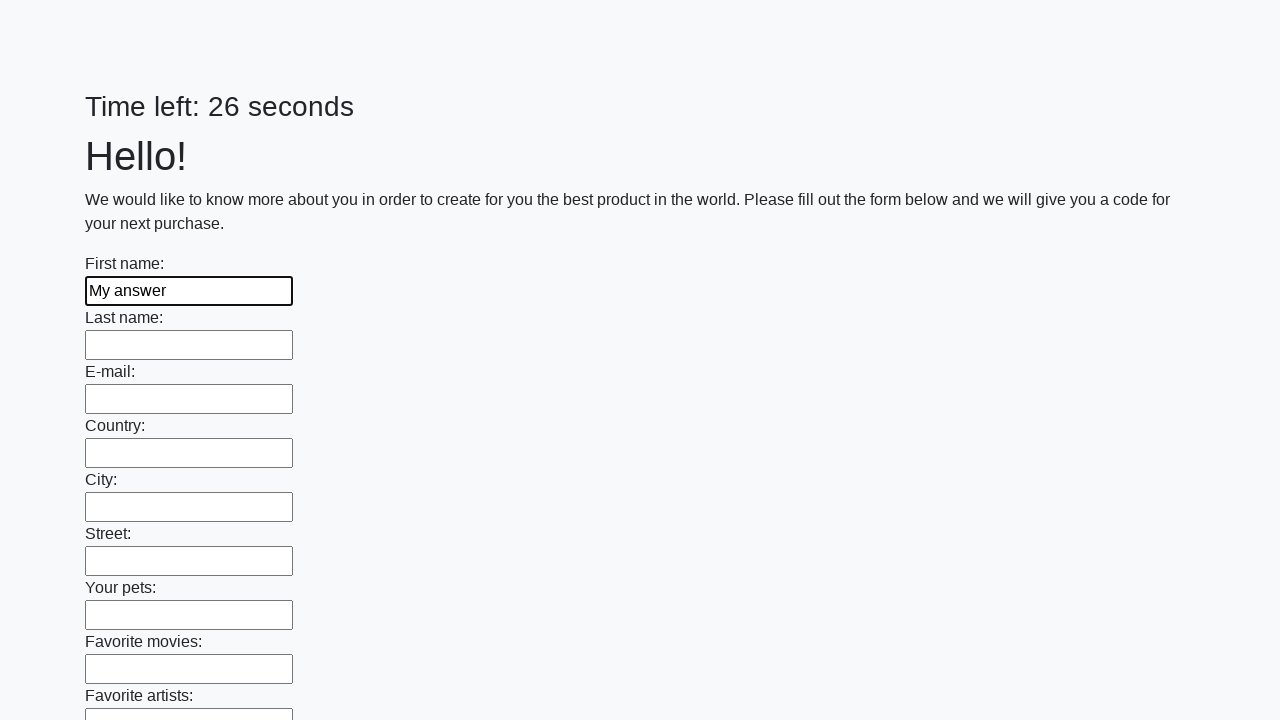

Filled text input field 2 of 100 with 'My answer' on [type='text'] >> nth=1
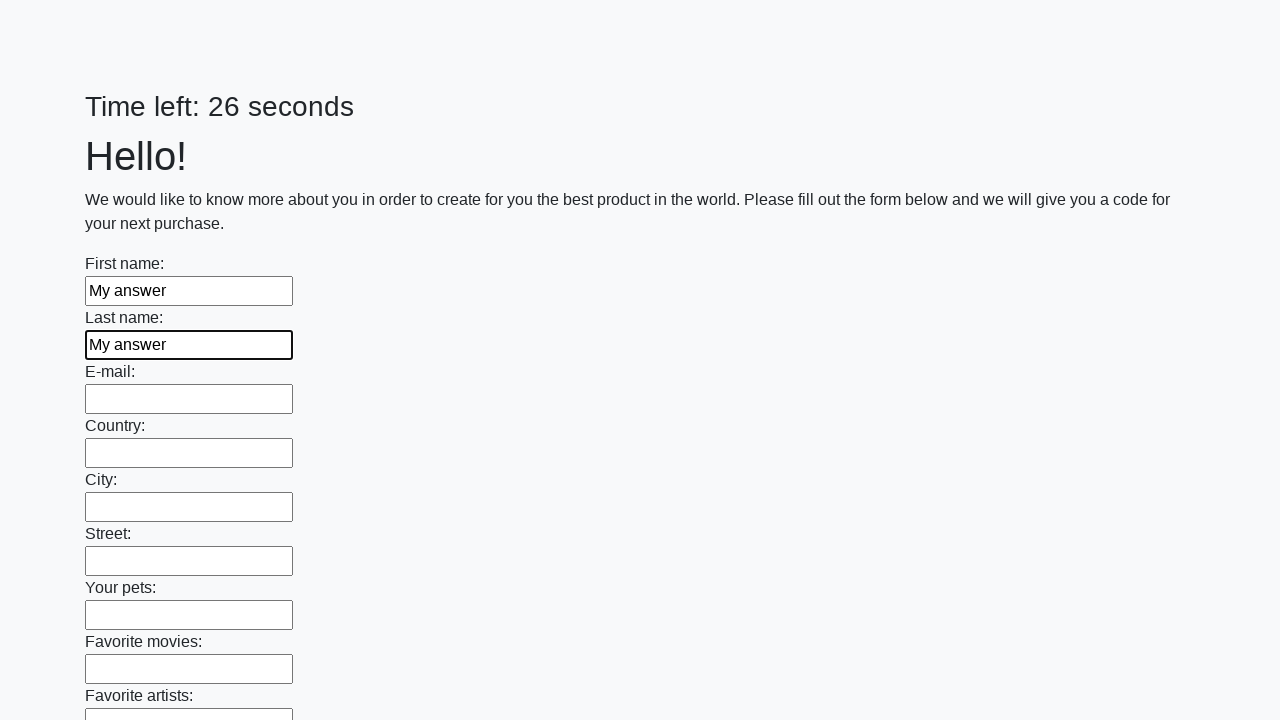

Filled text input field 3 of 100 with 'My answer' on [type='text'] >> nth=2
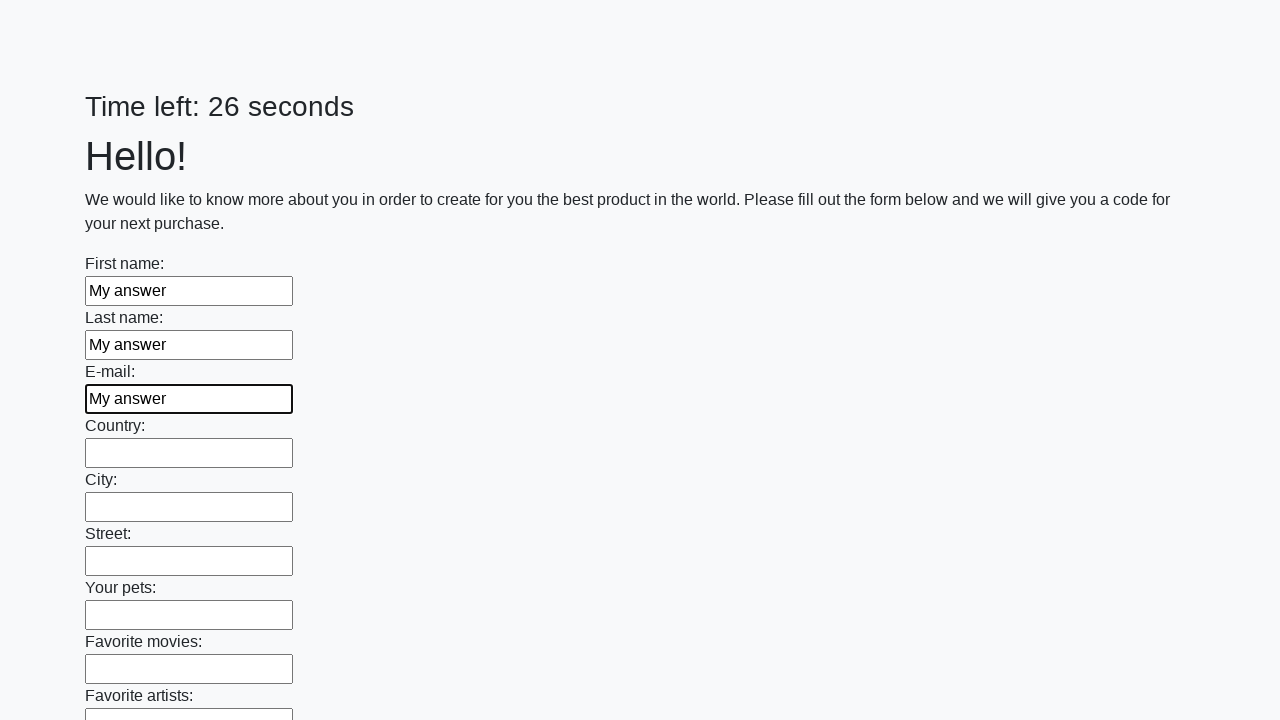

Filled text input field 4 of 100 with 'My answer' on [type='text'] >> nth=3
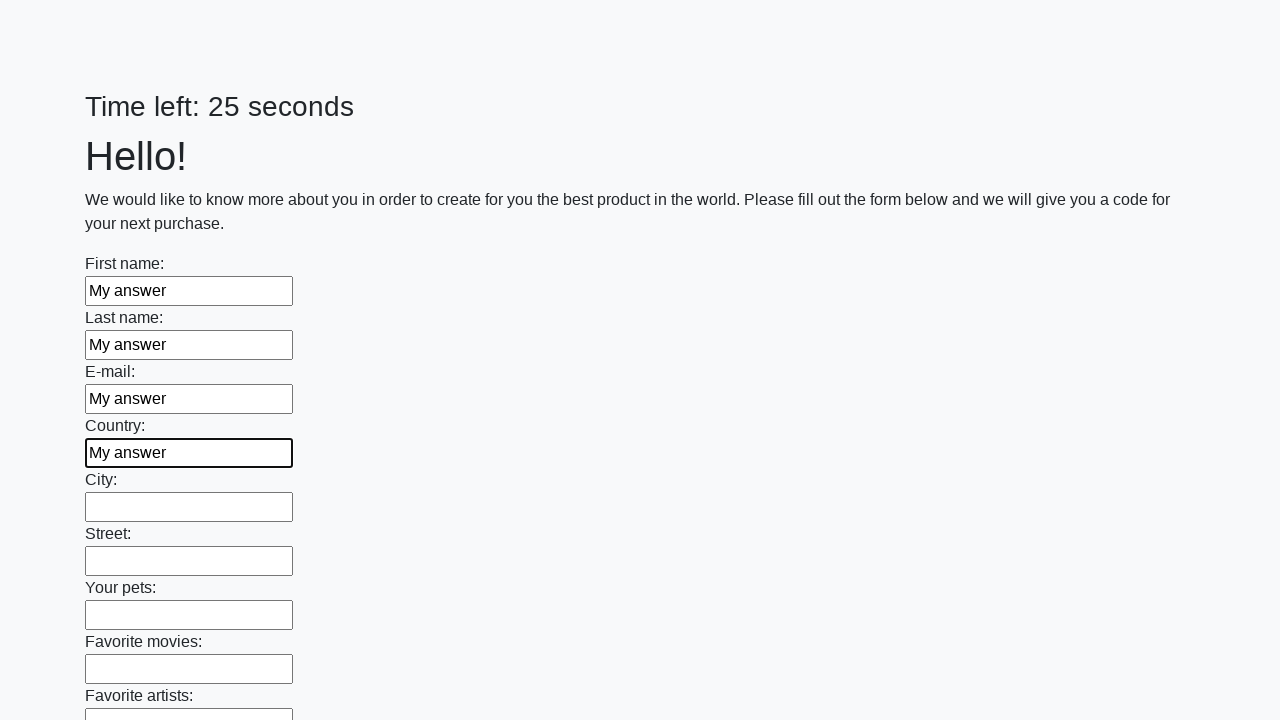

Filled text input field 5 of 100 with 'My answer' on [type='text'] >> nth=4
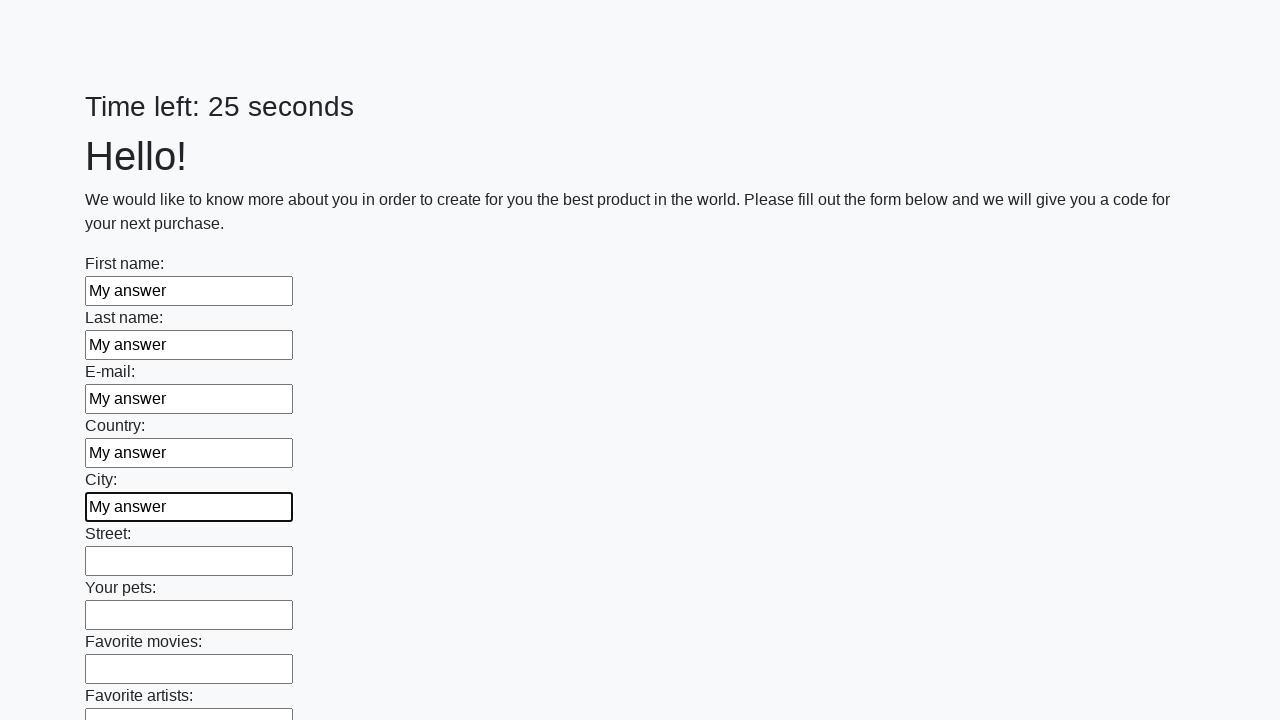

Filled text input field 6 of 100 with 'My answer' on [type='text'] >> nth=5
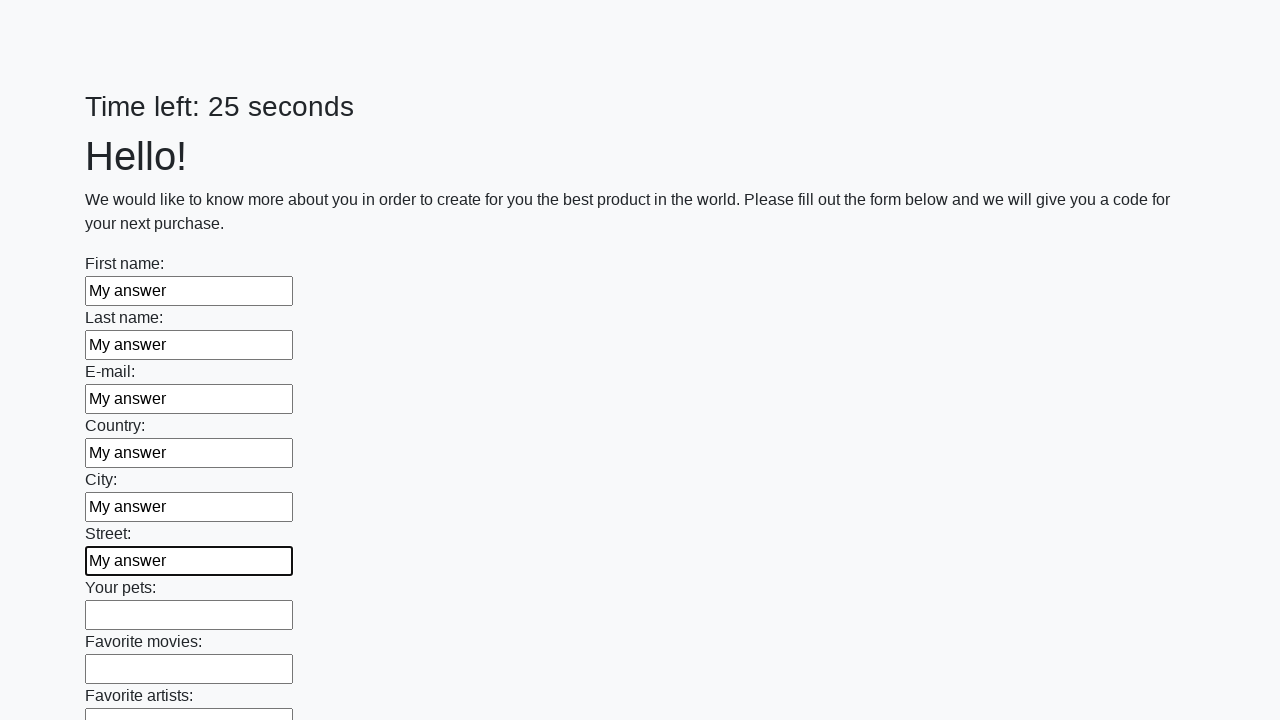

Filled text input field 7 of 100 with 'My answer' on [type='text'] >> nth=6
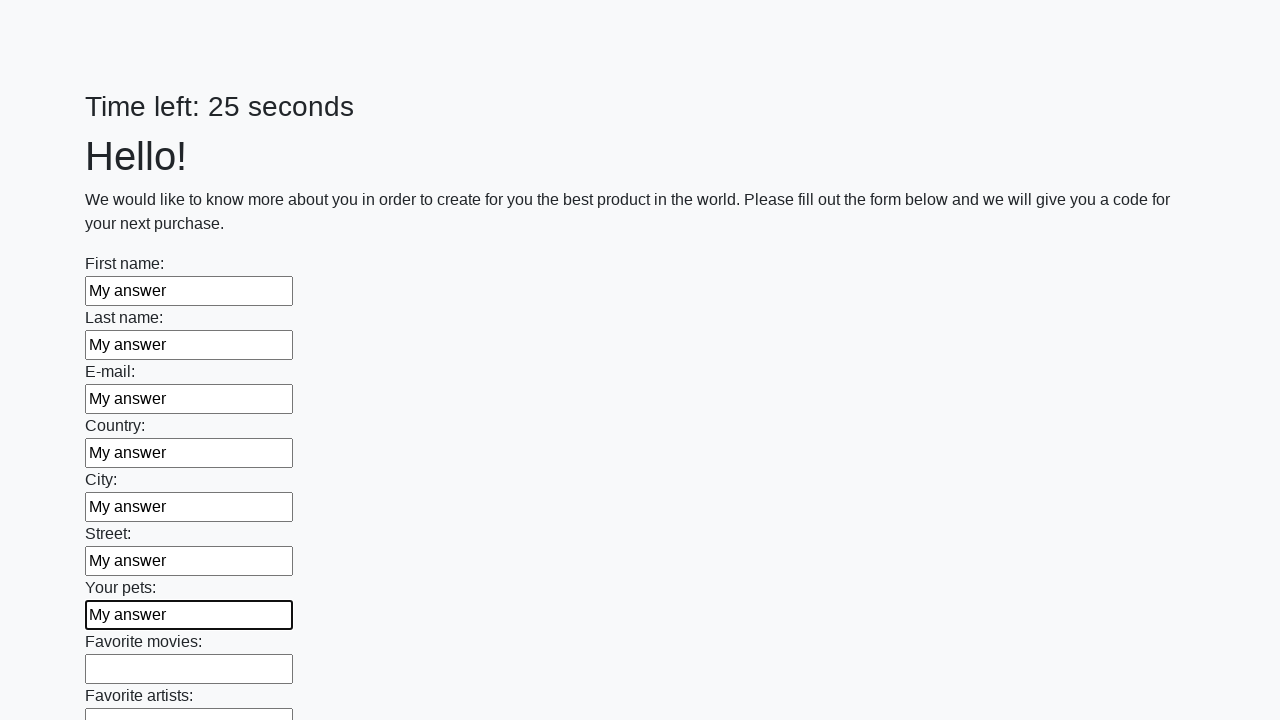

Filled text input field 8 of 100 with 'My answer' on [type='text'] >> nth=7
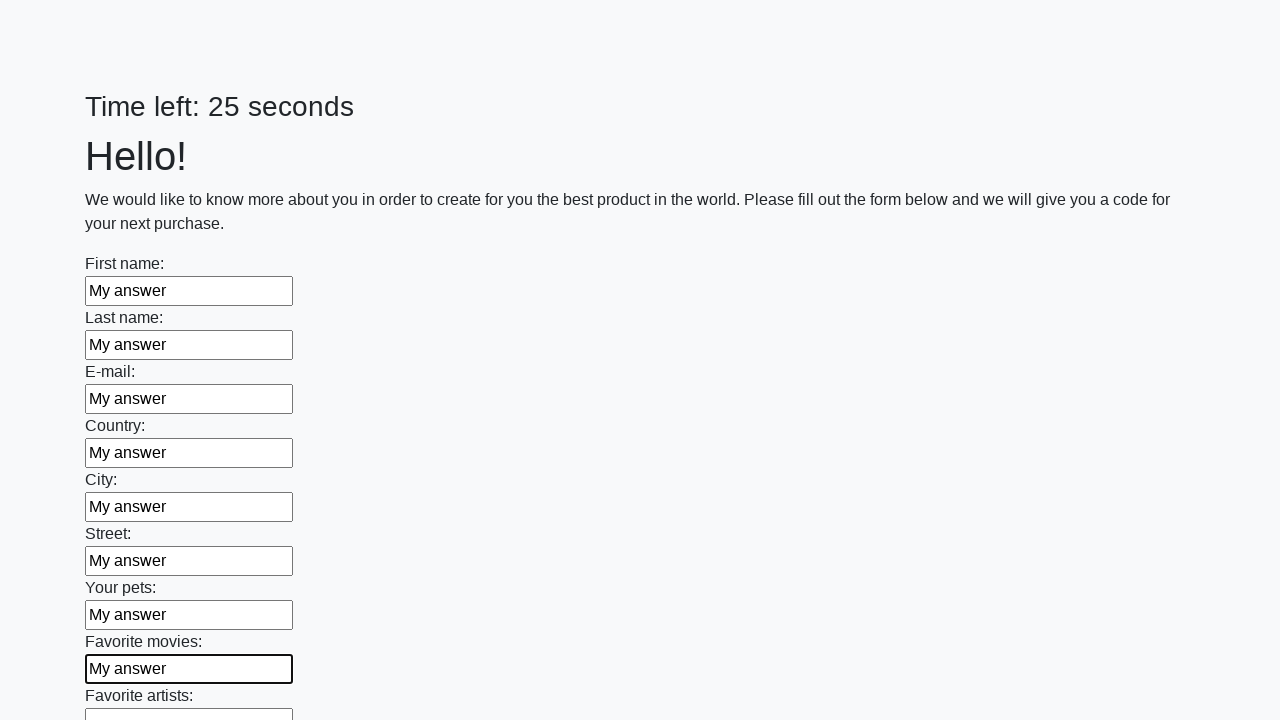

Filled text input field 9 of 100 with 'My answer' on [type='text'] >> nth=8
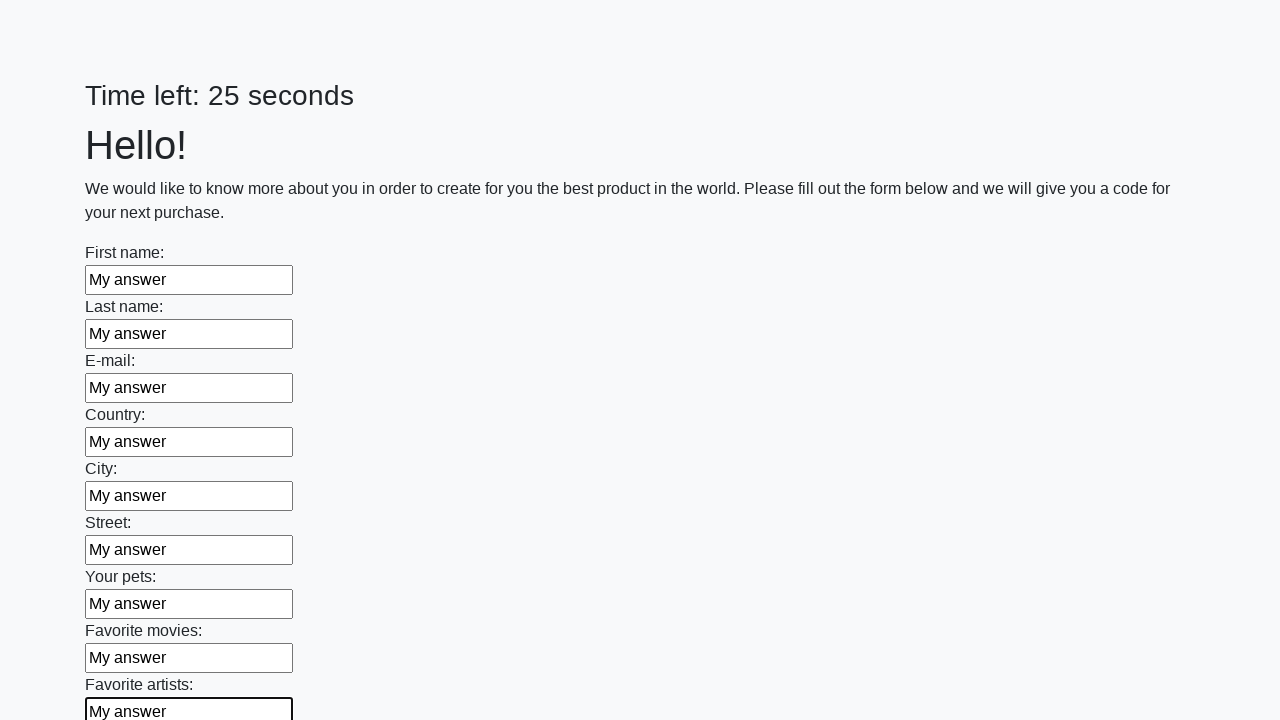

Filled text input field 10 of 100 with 'My answer' on [type='text'] >> nth=9
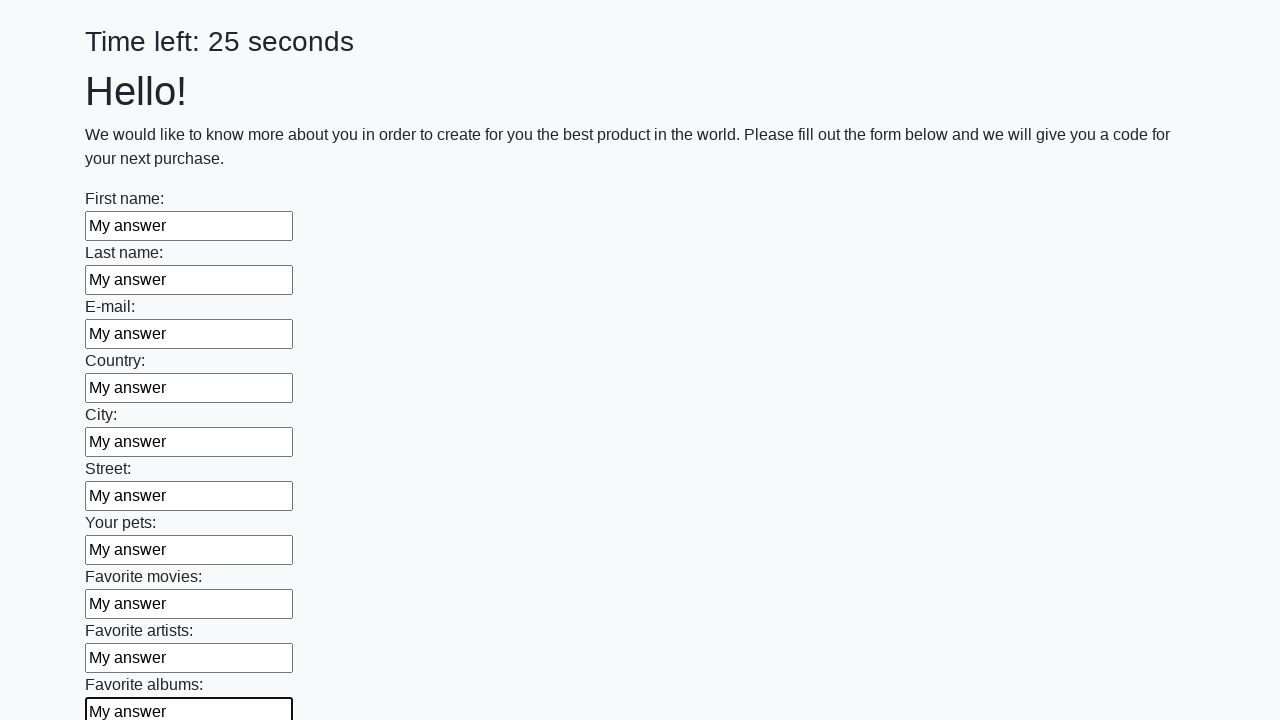

Filled text input field 11 of 100 with 'My answer' on [type='text'] >> nth=10
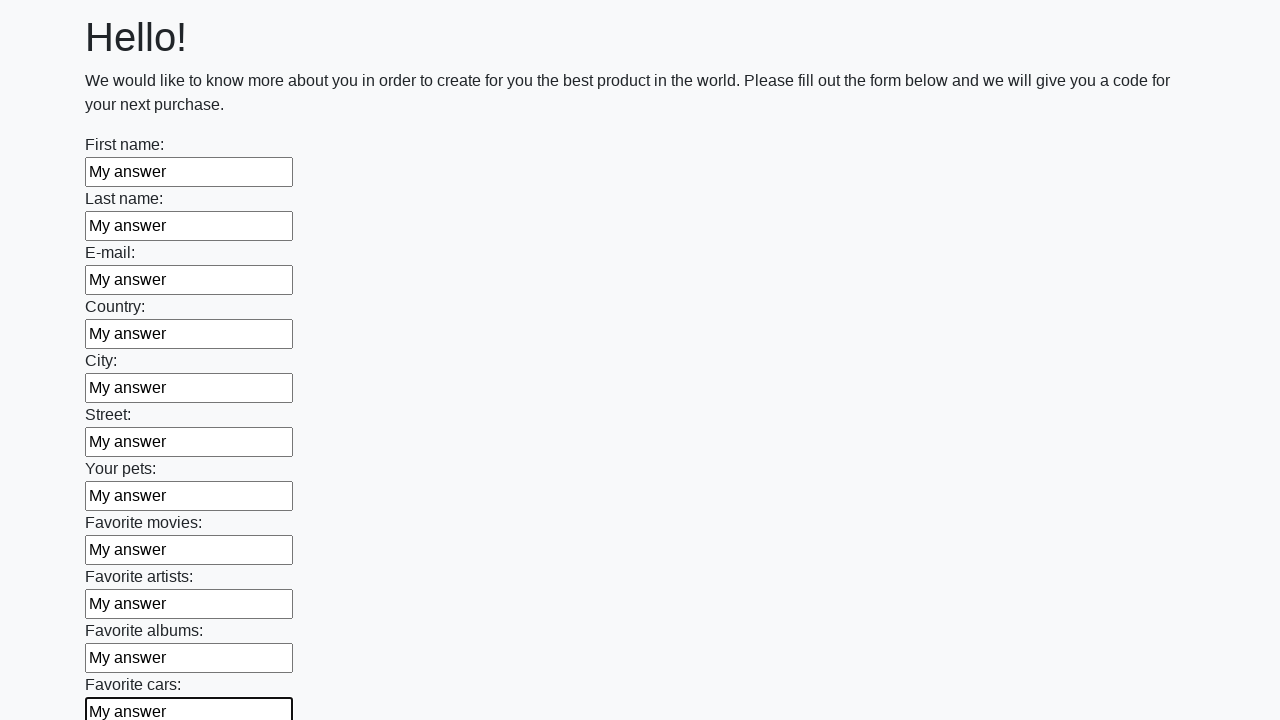

Filled text input field 12 of 100 with 'My answer' on [type='text'] >> nth=11
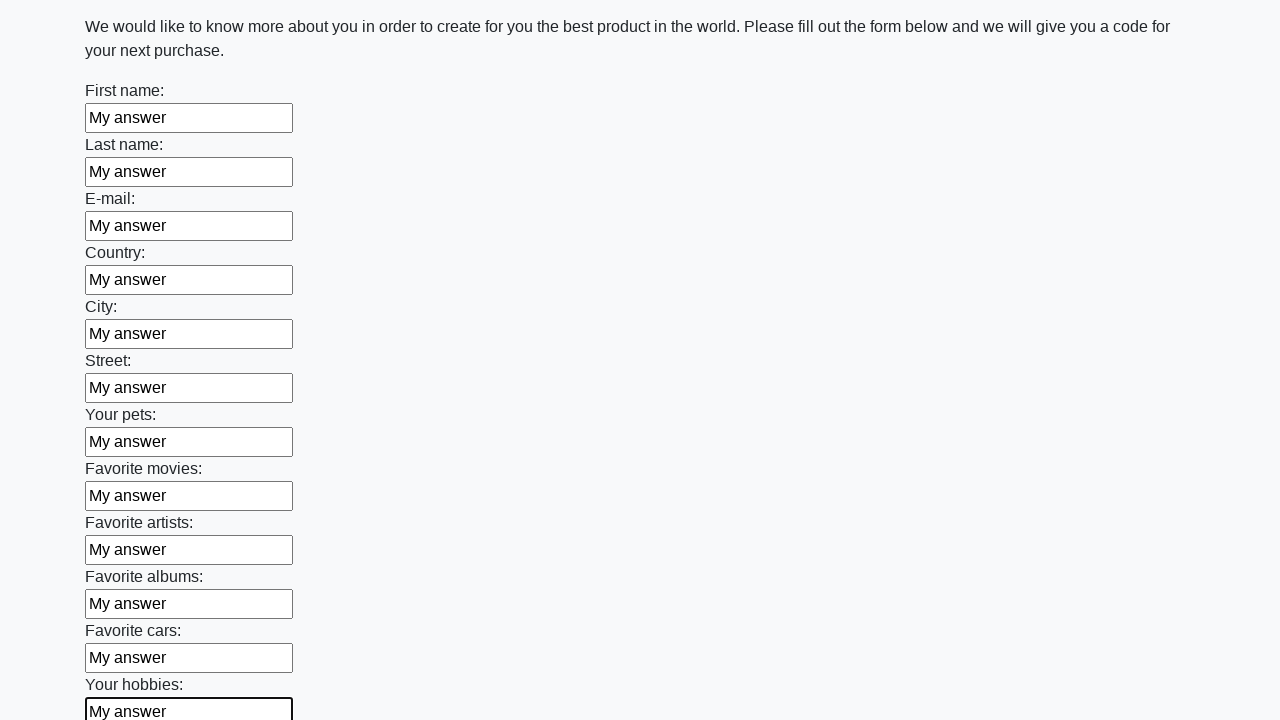

Filled text input field 13 of 100 with 'My answer' on [type='text'] >> nth=12
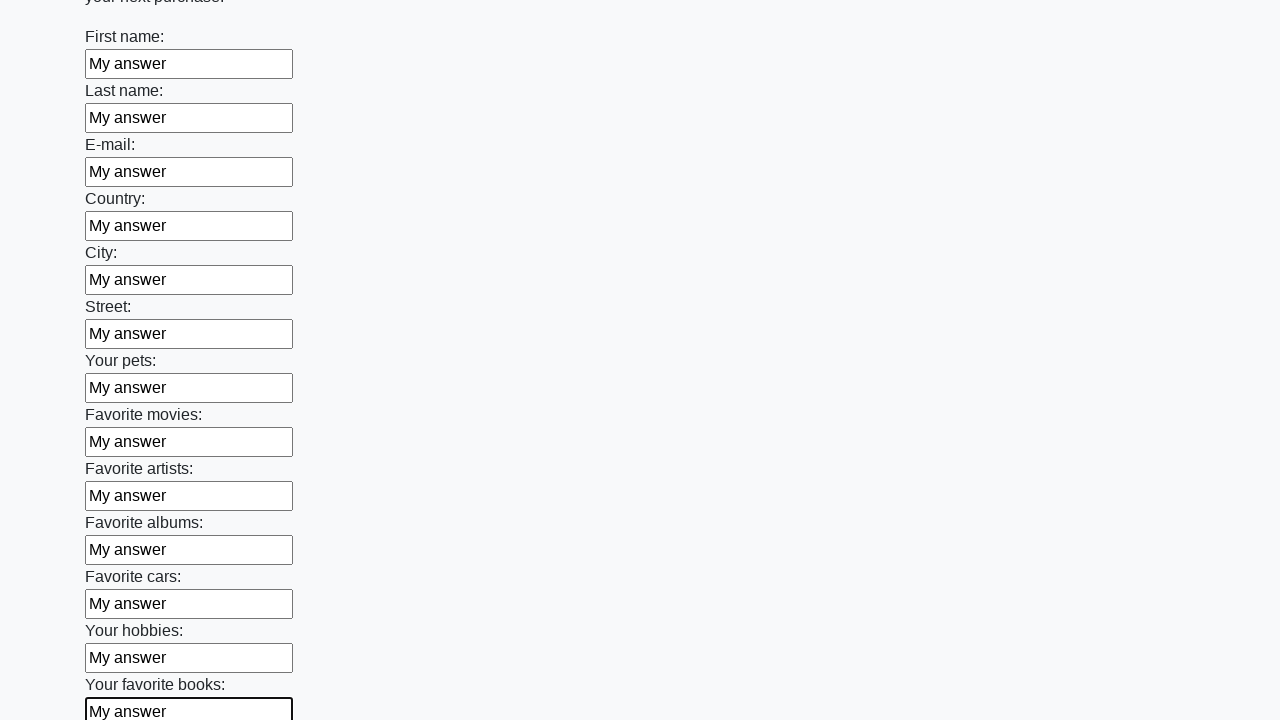

Filled text input field 14 of 100 with 'My answer' on [type='text'] >> nth=13
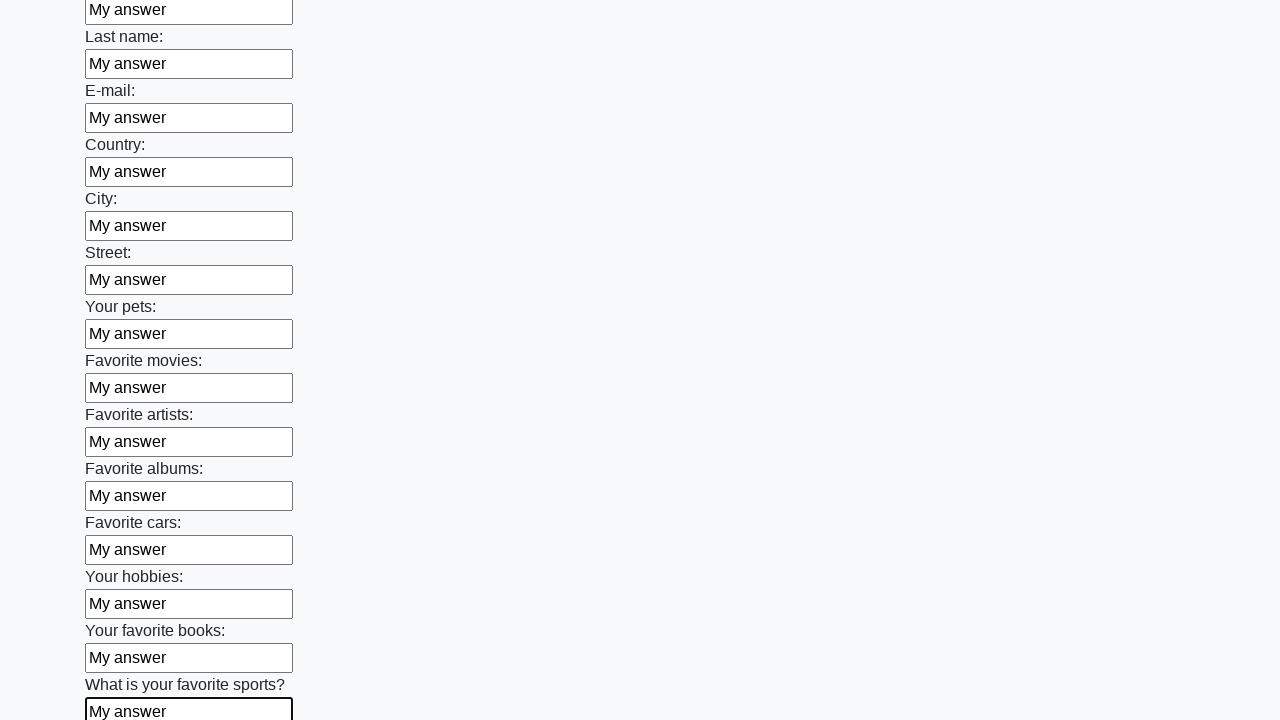

Filled text input field 15 of 100 with 'My answer' on [type='text'] >> nth=14
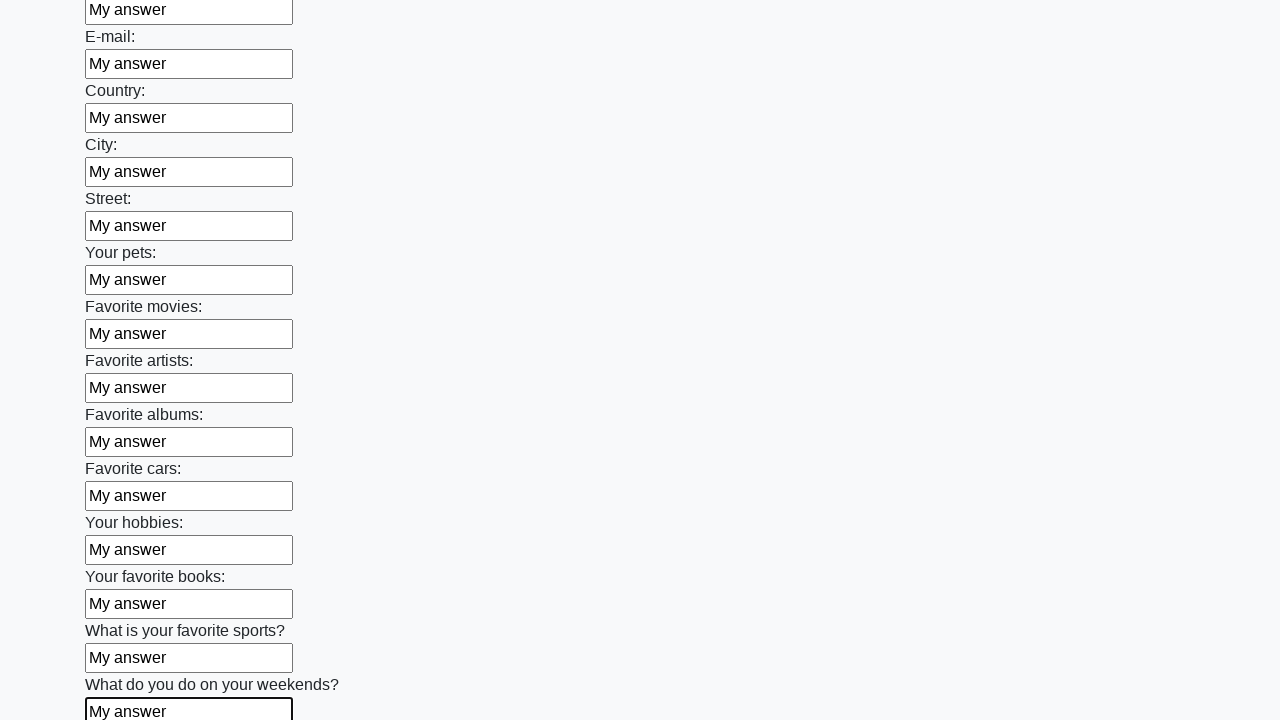

Filled text input field 16 of 100 with 'My answer' on [type='text'] >> nth=15
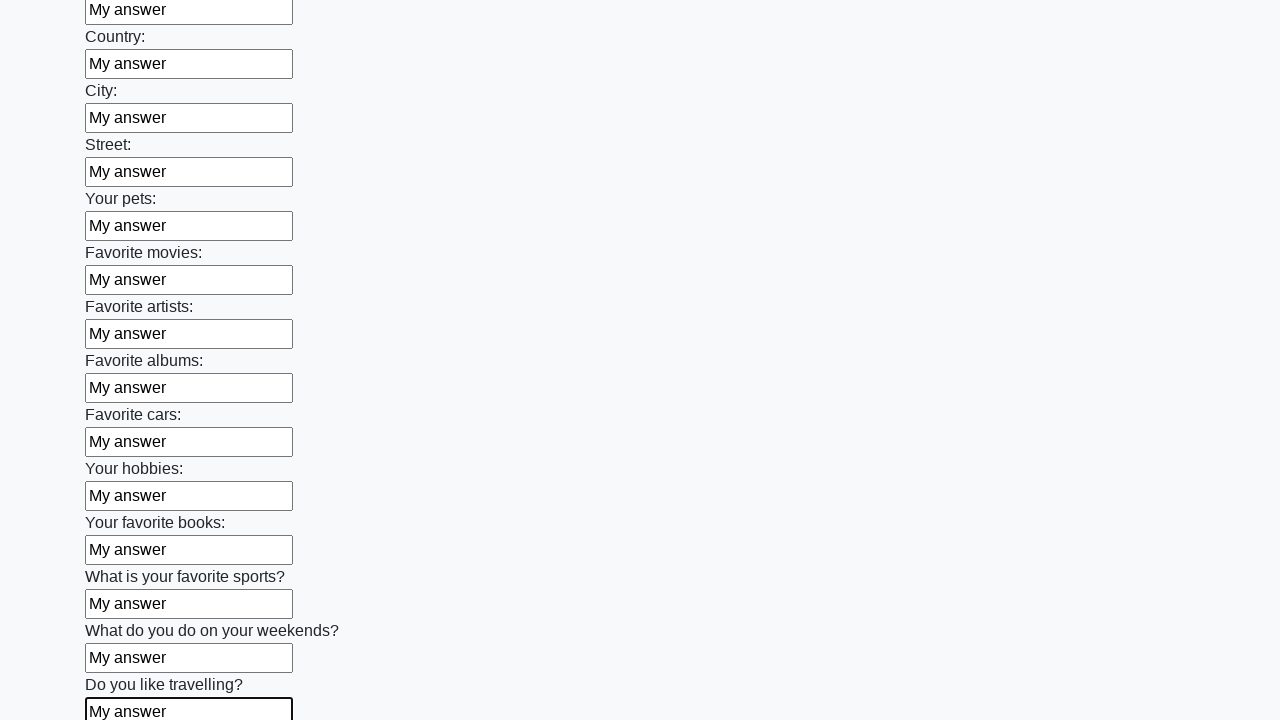

Filled text input field 17 of 100 with 'My answer' on [type='text'] >> nth=16
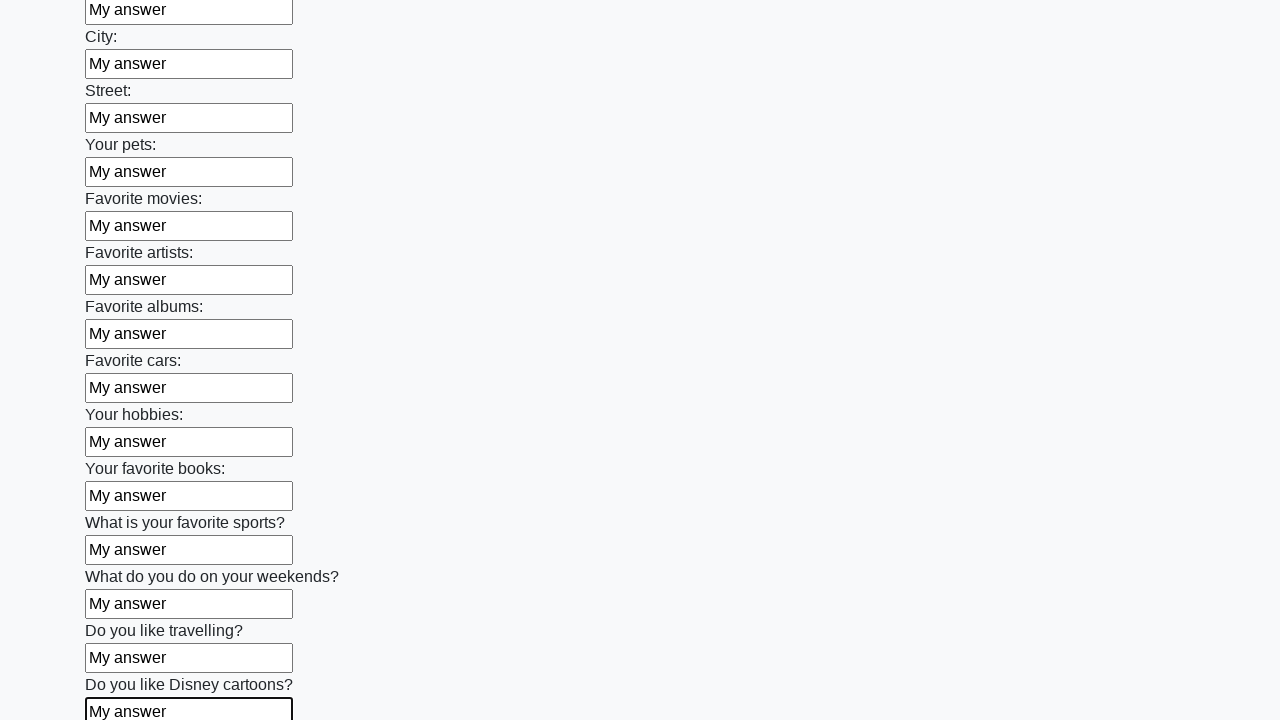

Filled text input field 18 of 100 with 'My answer' on [type='text'] >> nth=17
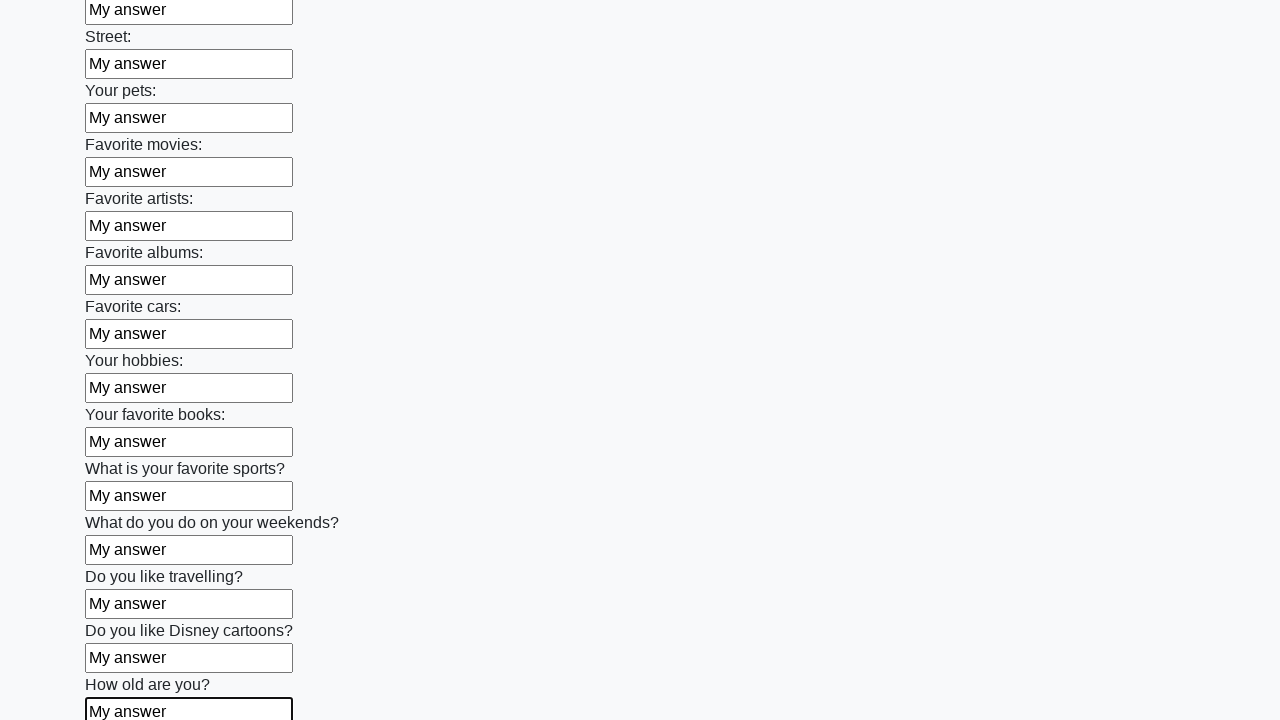

Filled text input field 19 of 100 with 'My answer' on [type='text'] >> nth=18
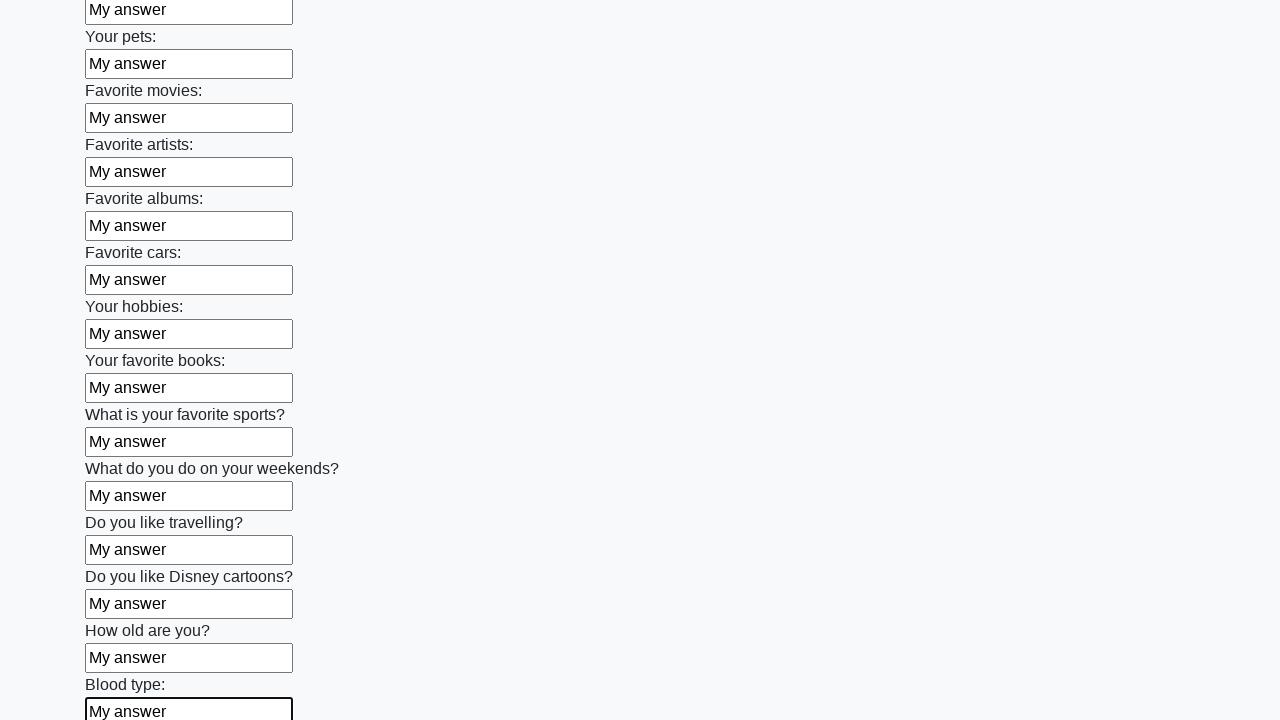

Filled text input field 20 of 100 with 'My answer' on [type='text'] >> nth=19
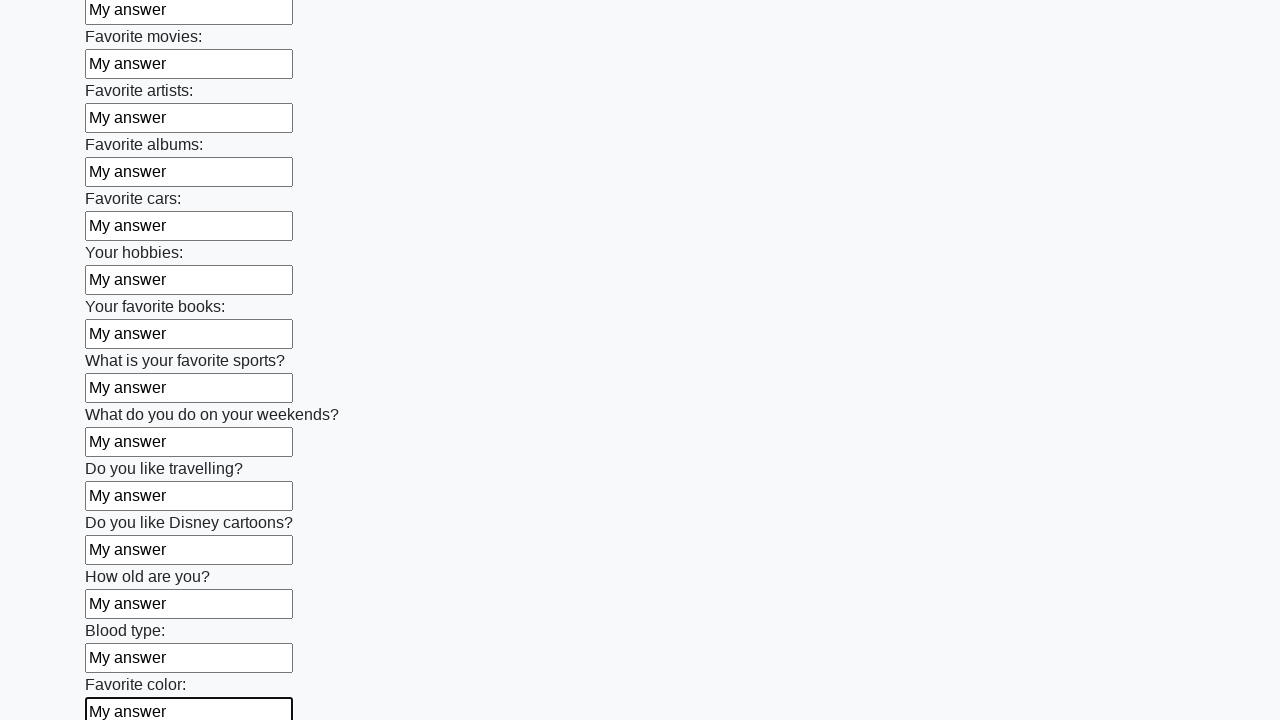

Filled text input field 21 of 100 with 'My answer' on [type='text'] >> nth=20
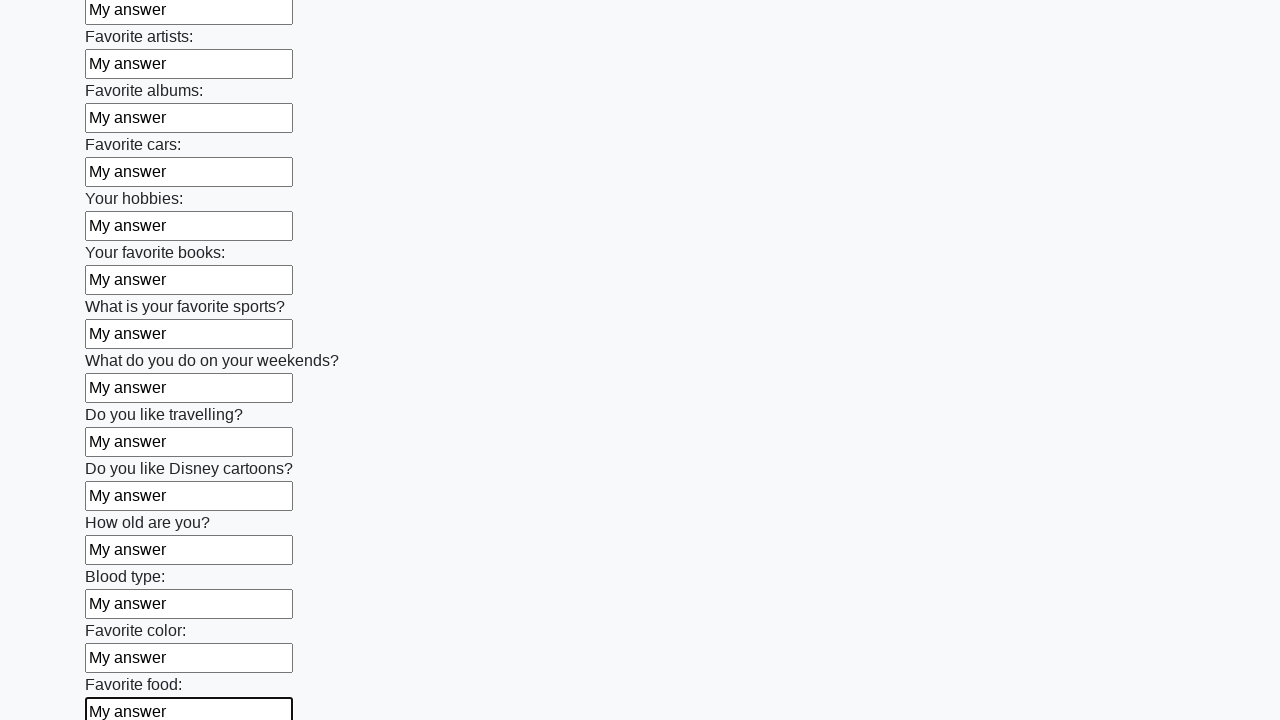

Filled text input field 22 of 100 with 'My answer' on [type='text'] >> nth=21
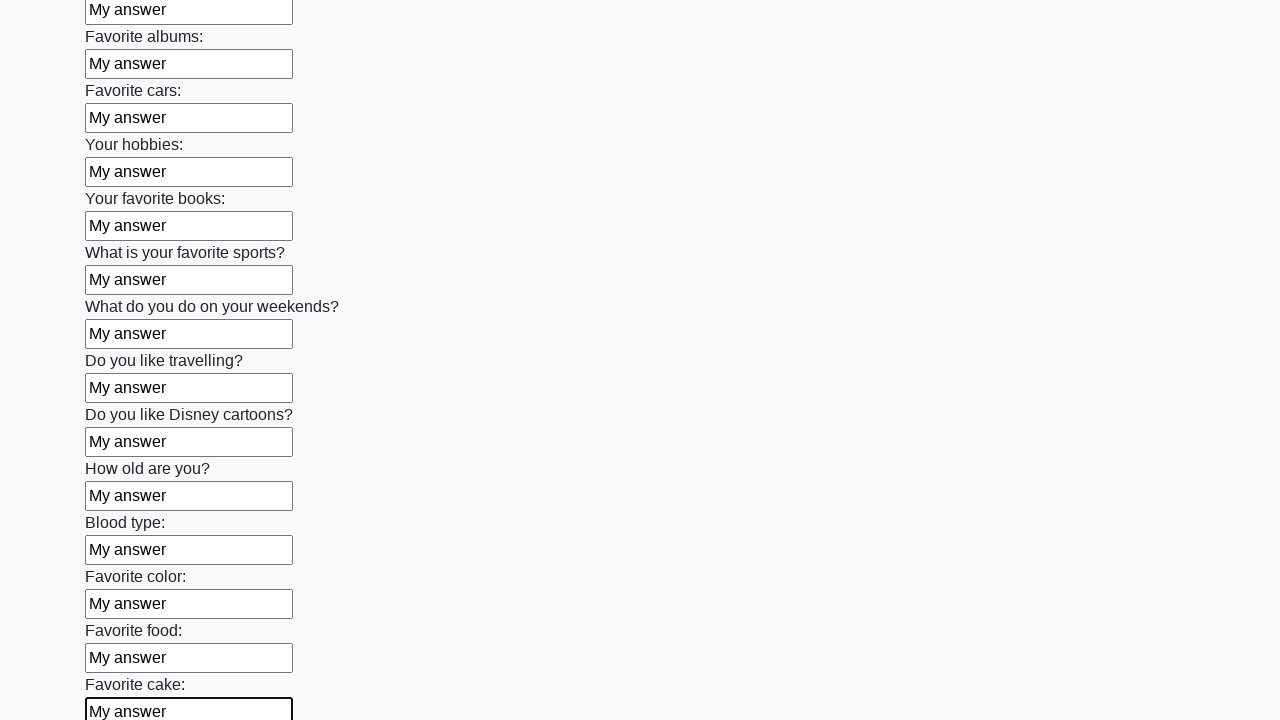

Filled text input field 23 of 100 with 'My answer' on [type='text'] >> nth=22
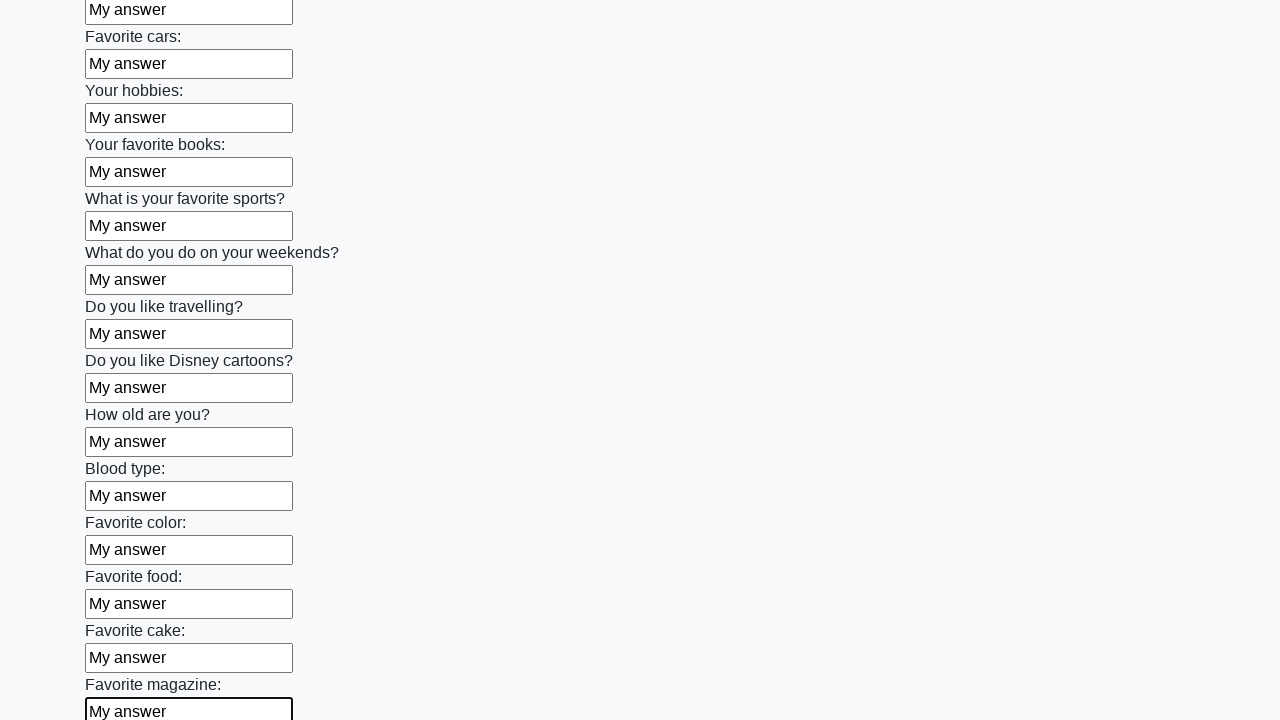

Filled text input field 24 of 100 with 'My answer' on [type='text'] >> nth=23
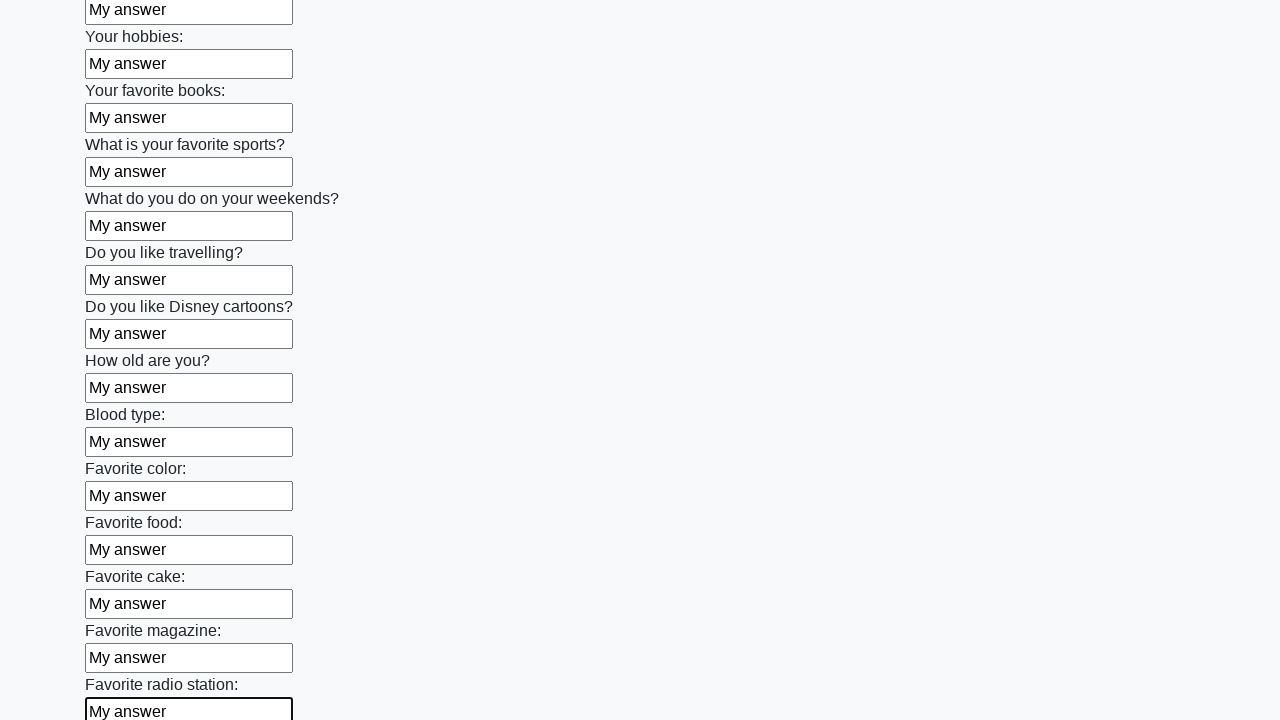

Filled text input field 25 of 100 with 'My answer' on [type='text'] >> nth=24
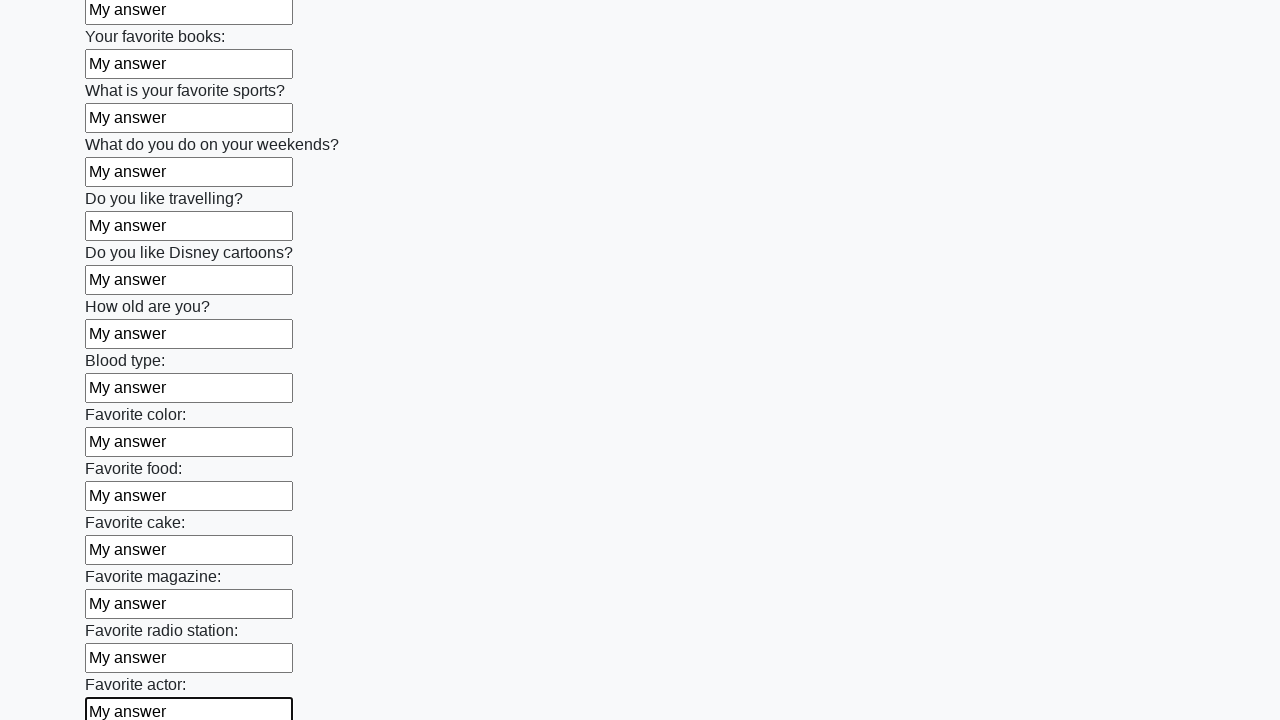

Filled text input field 26 of 100 with 'My answer' on [type='text'] >> nth=25
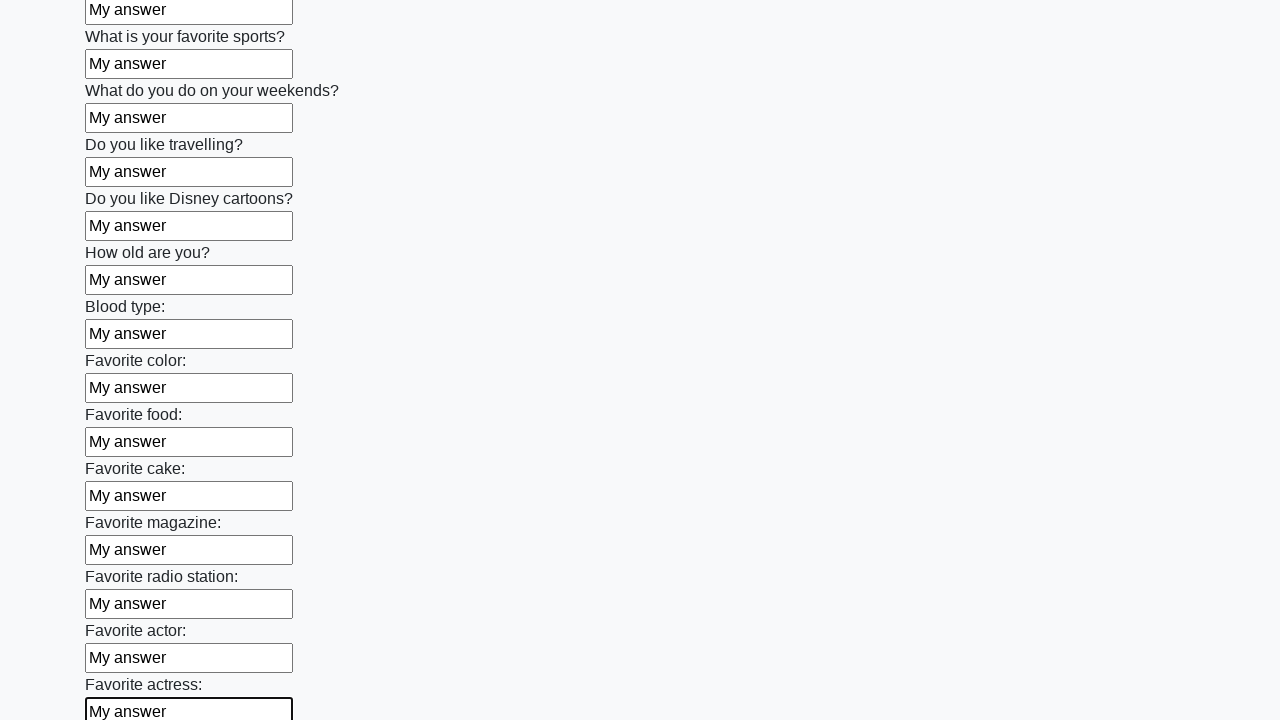

Filled text input field 27 of 100 with 'My answer' on [type='text'] >> nth=26
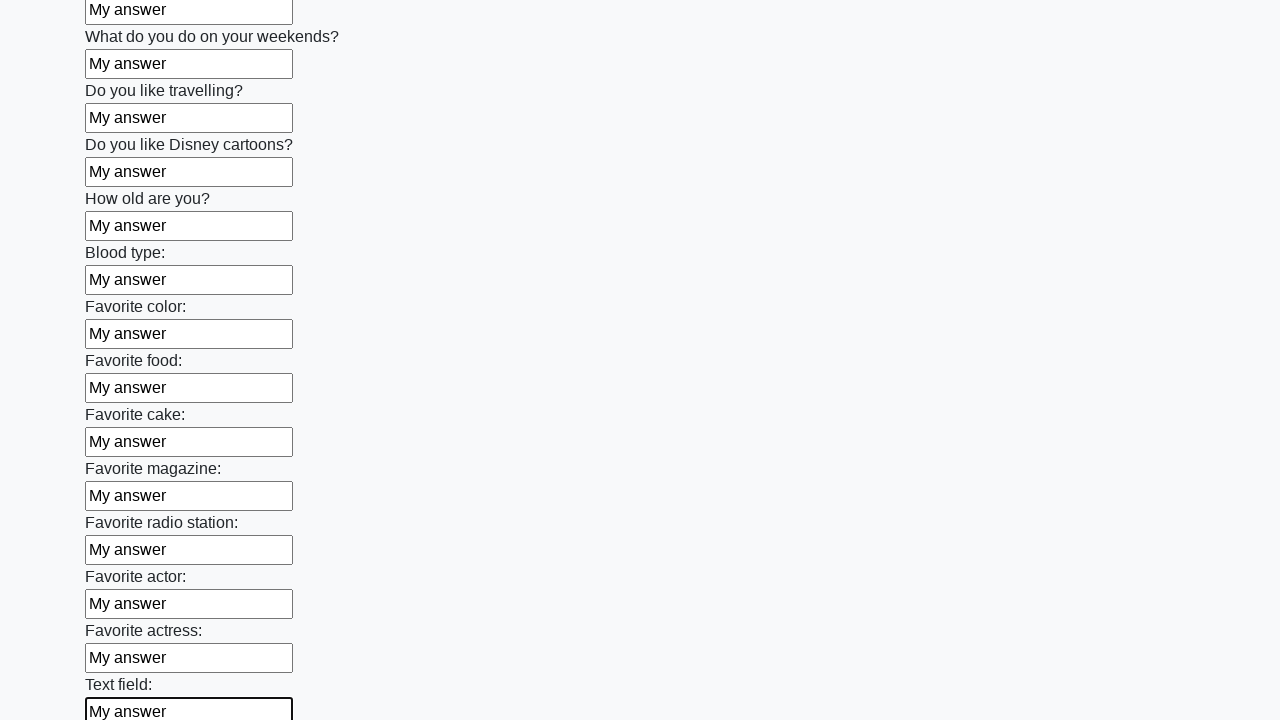

Filled text input field 28 of 100 with 'My answer' on [type='text'] >> nth=27
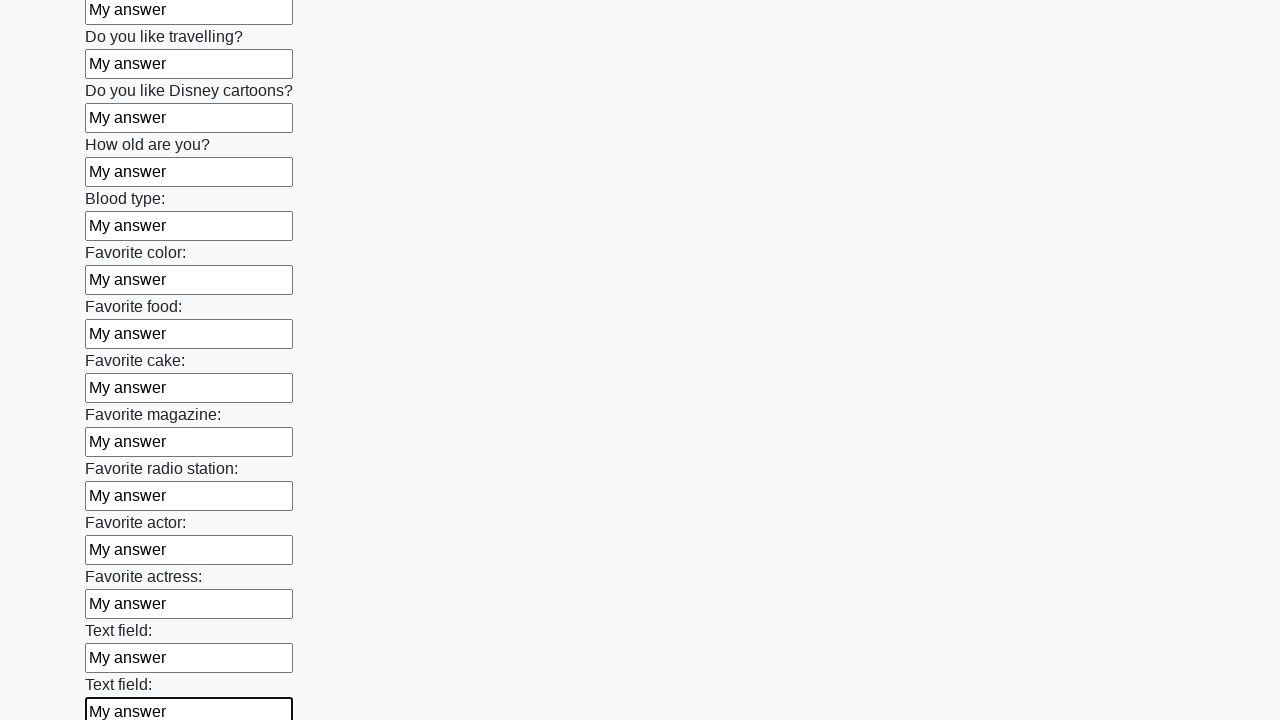

Filled text input field 29 of 100 with 'My answer' on [type='text'] >> nth=28
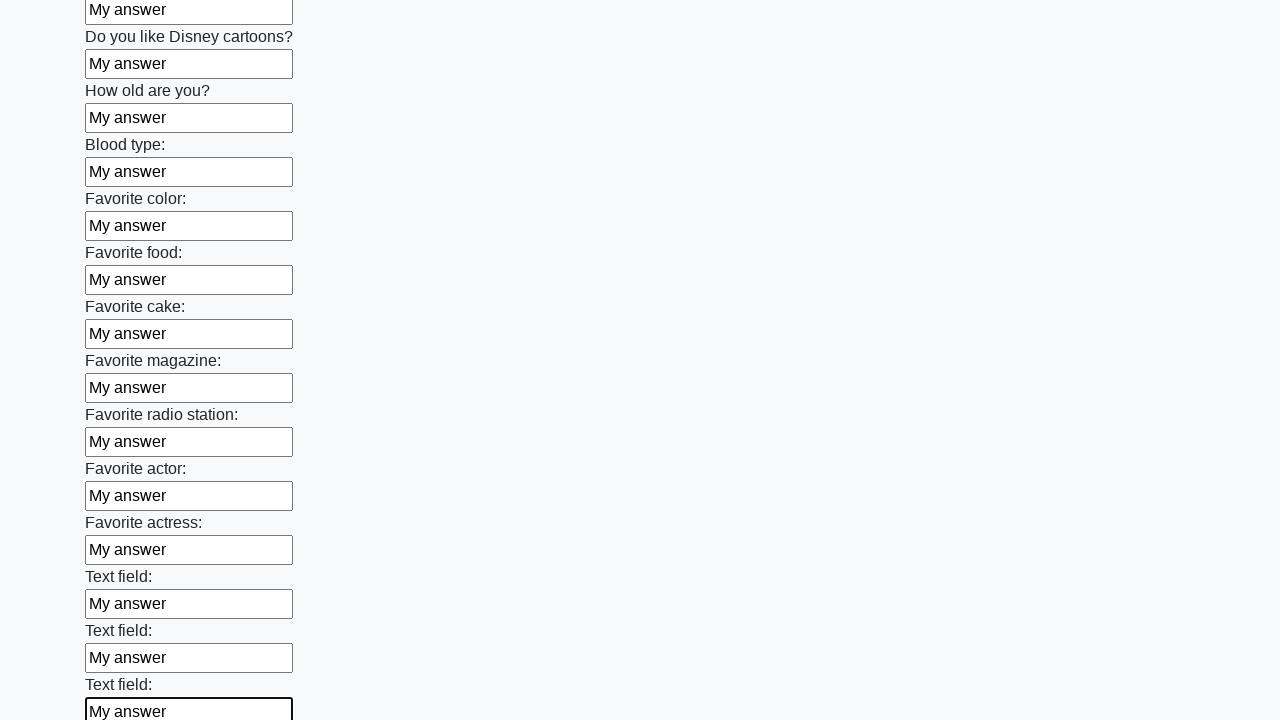

Filled text input field 30 of 100 with 'My answer' on [type='text'] >> nth=29
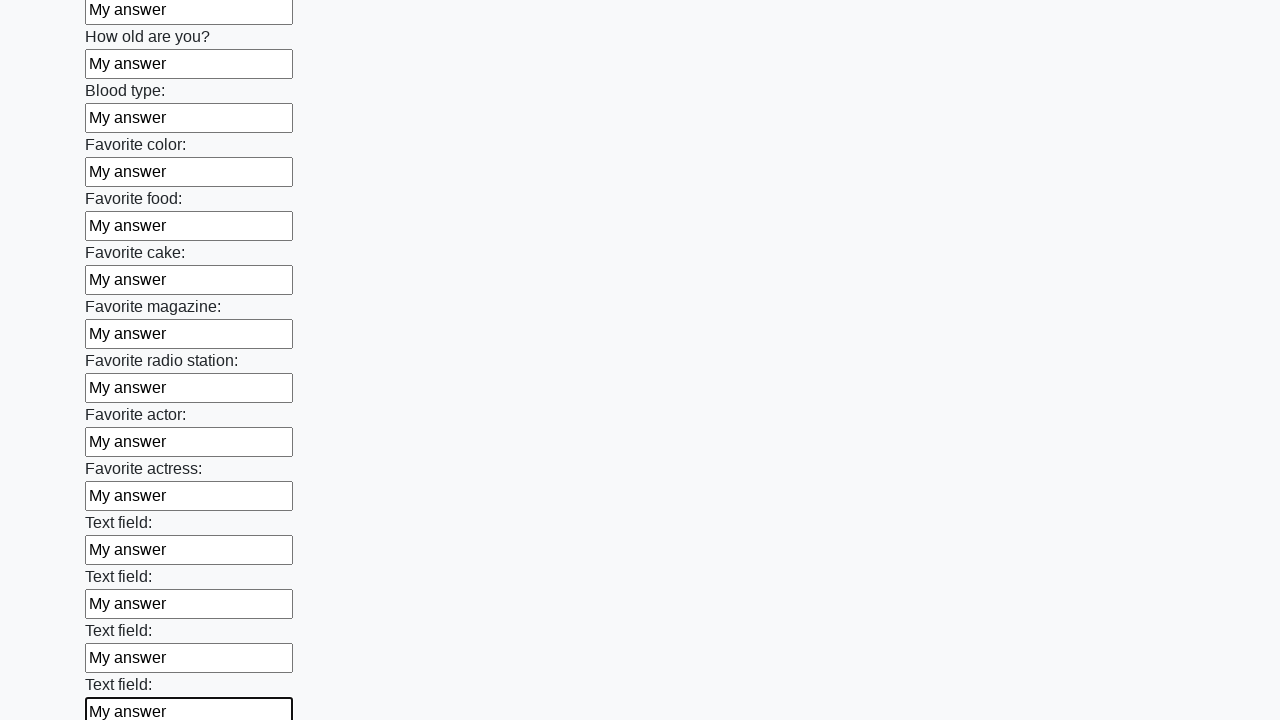

Filled text input field 31 of 100 with 'My answer' on [type='text'] >> nth=30
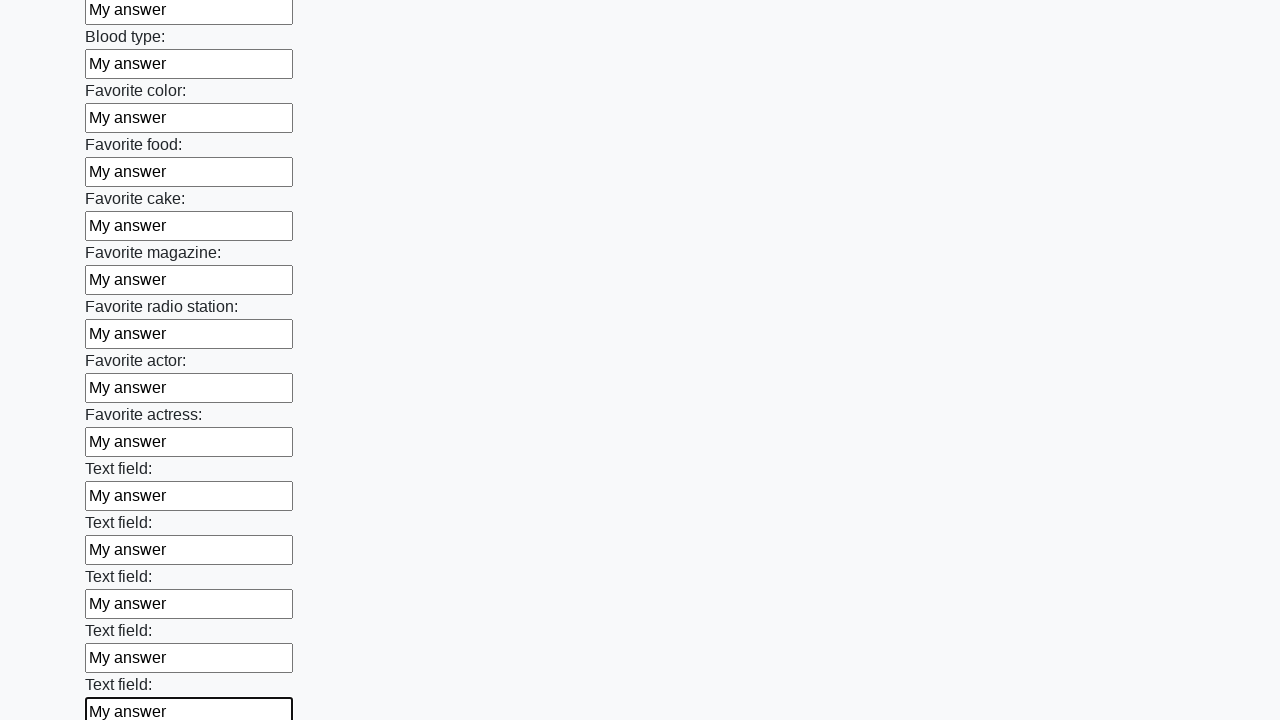

Filled text input field 32 of 100 with 'My answer' on [type='text'] >> nth=31
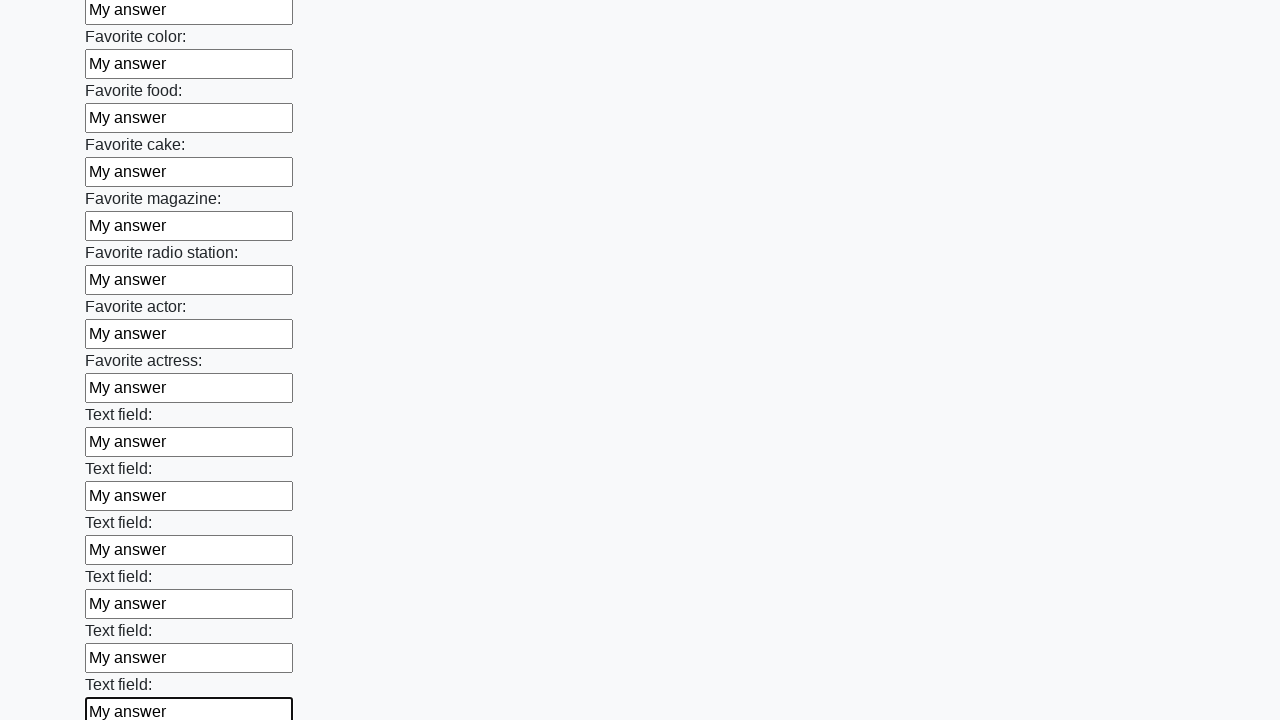

Filled text input field 33 of 100 with 'My answer' on [type='text'] >> nth=32
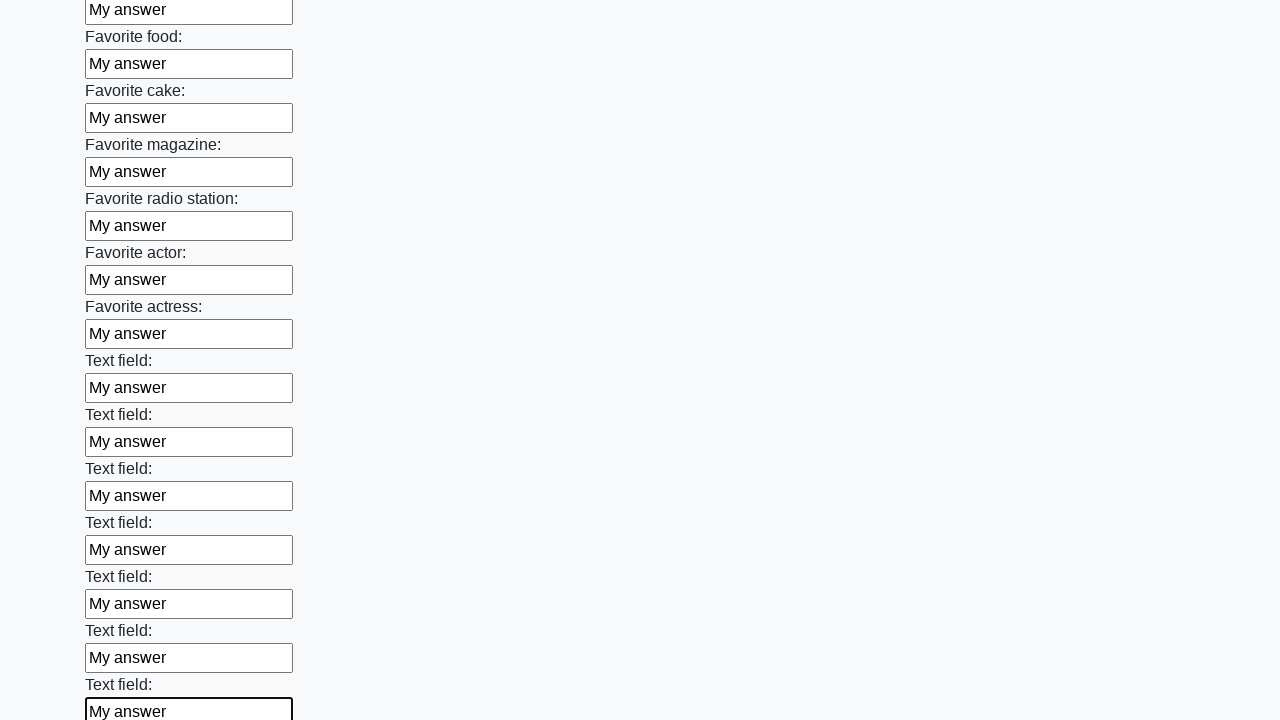

Filled text input field 34 of 100 with 'My answer' on [type='text'] >> nth=33
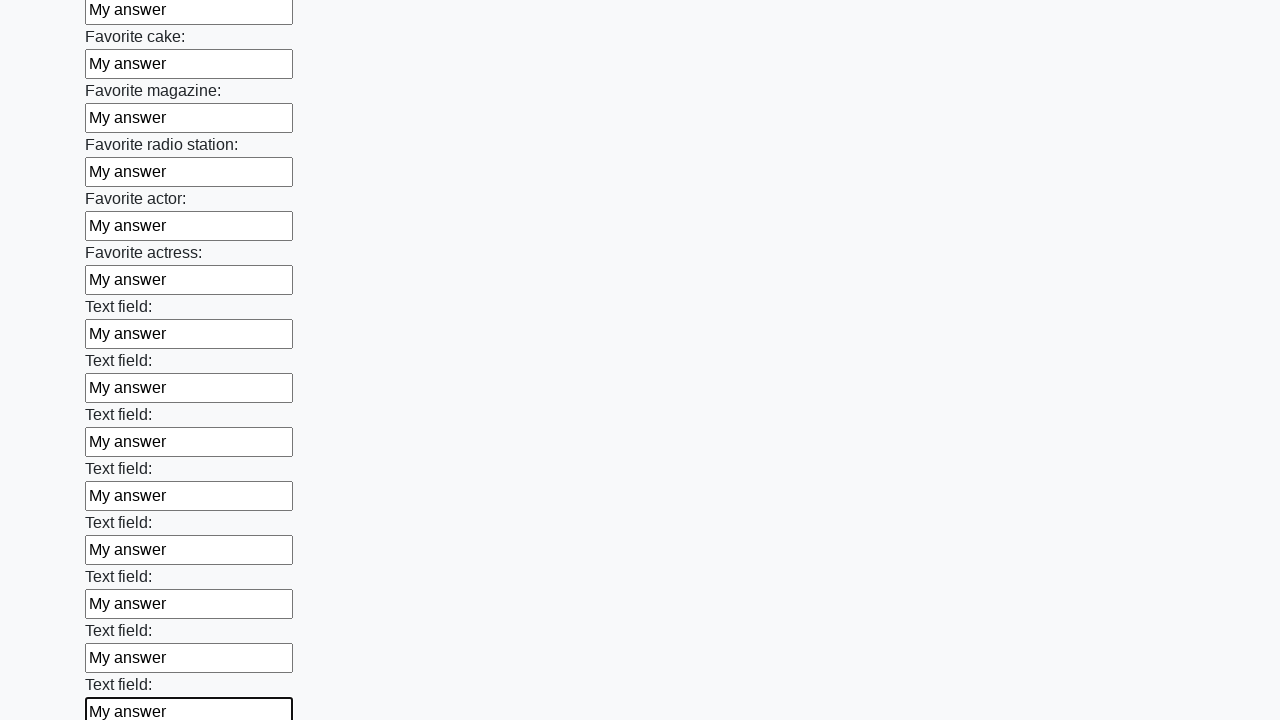

Filled text input field 35 of 100 with 'My answer' on [type='text'] >> nth=34
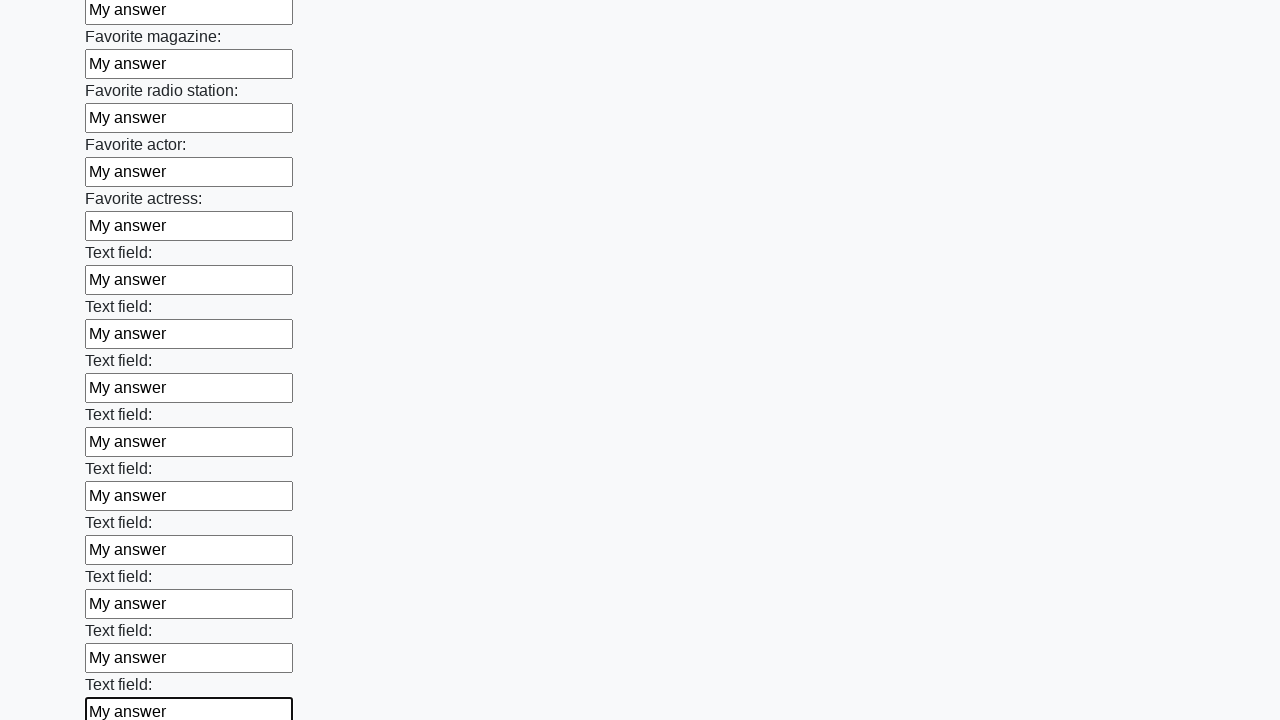

Filled text input field 36 of 100 with 'My answer' on [type='text'] >> nth=35
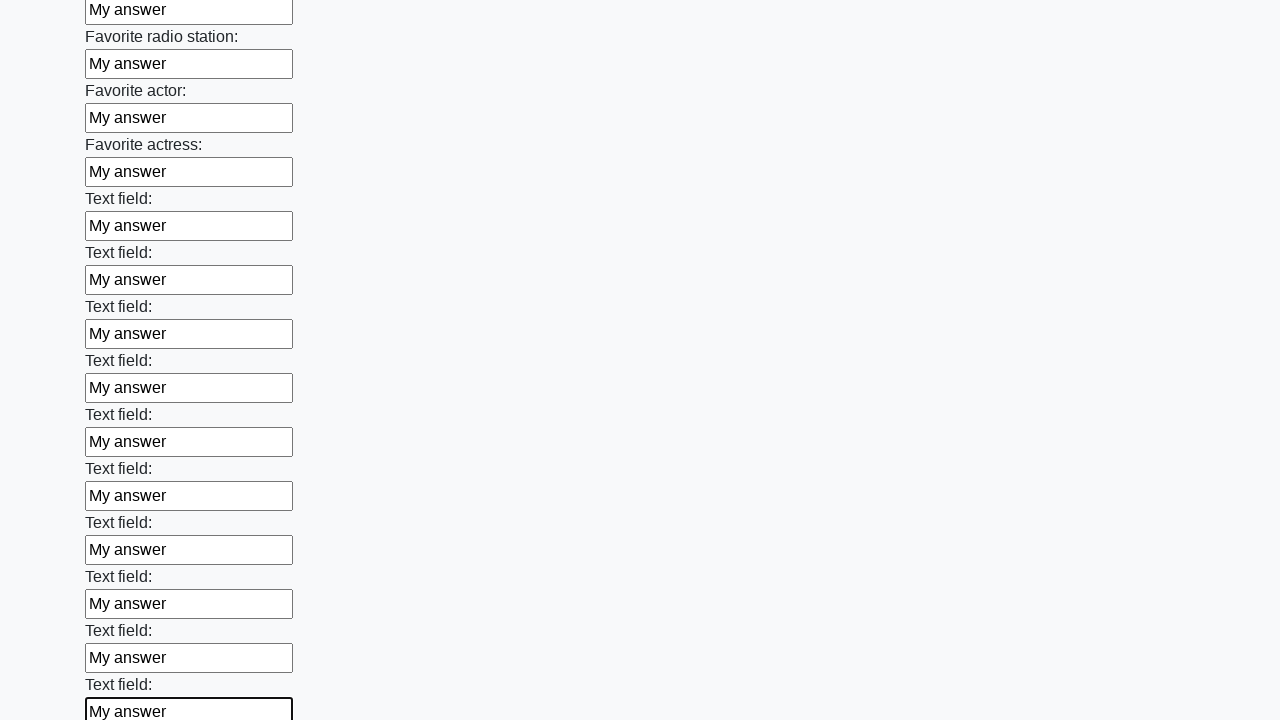

Filled text input field 37 of 100 with 'My answer' on [type='text'] >> nth=36
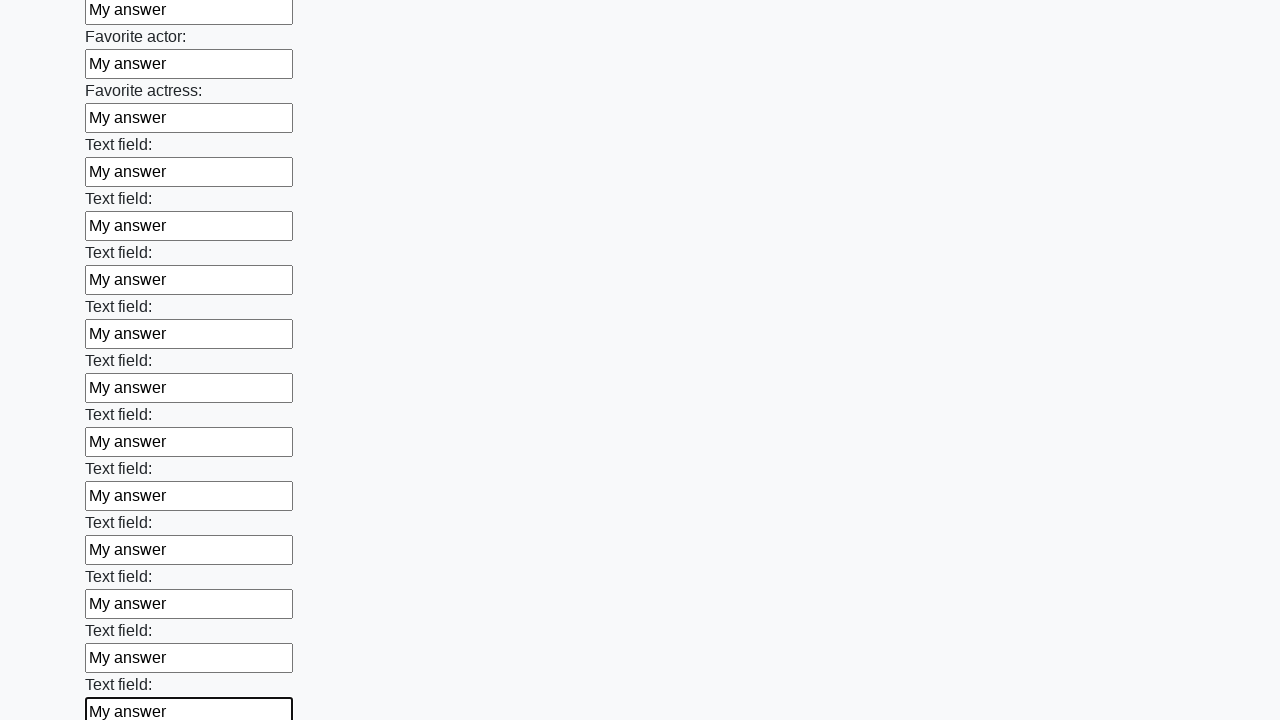

Filled text input field 38 of 100 with 'My answer' on [type='text'] >> nth=37
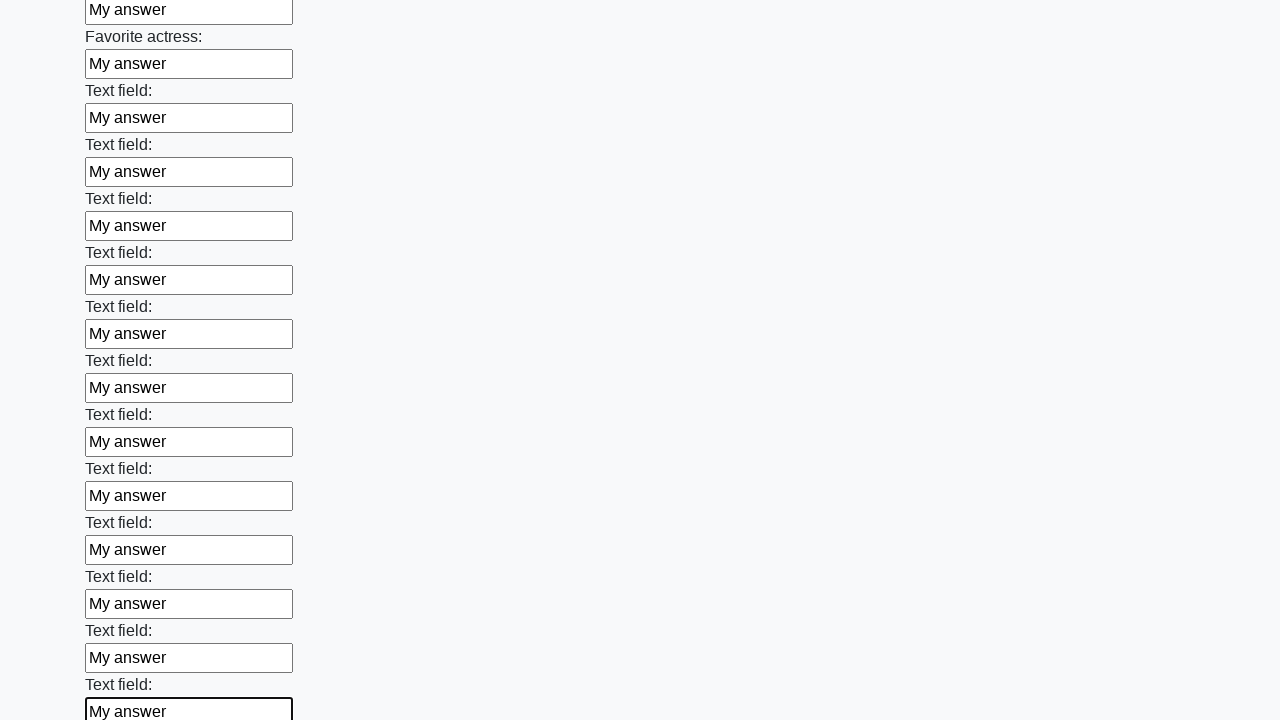

Filled text input field 39 of 100 with 'My answer' on [type='text'] >> nth=38
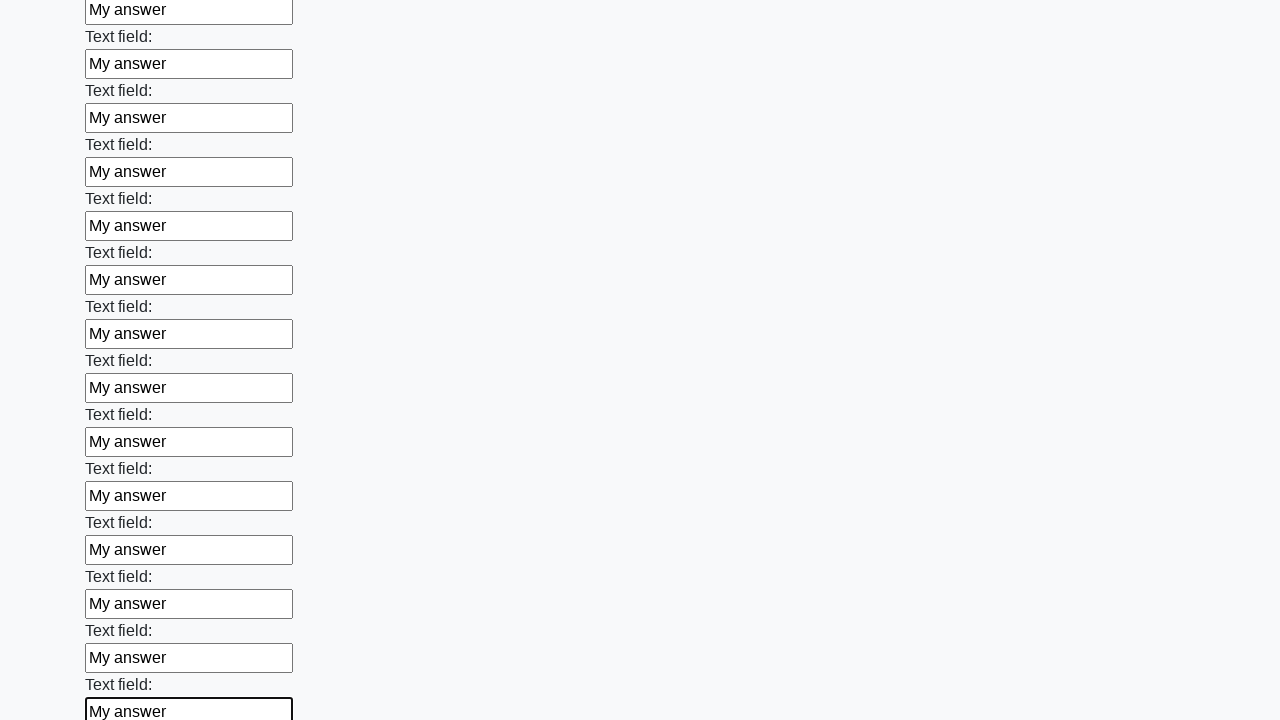

Filled text input field 40 of 100 with 'My answer' on [type='text'] >> nth=39
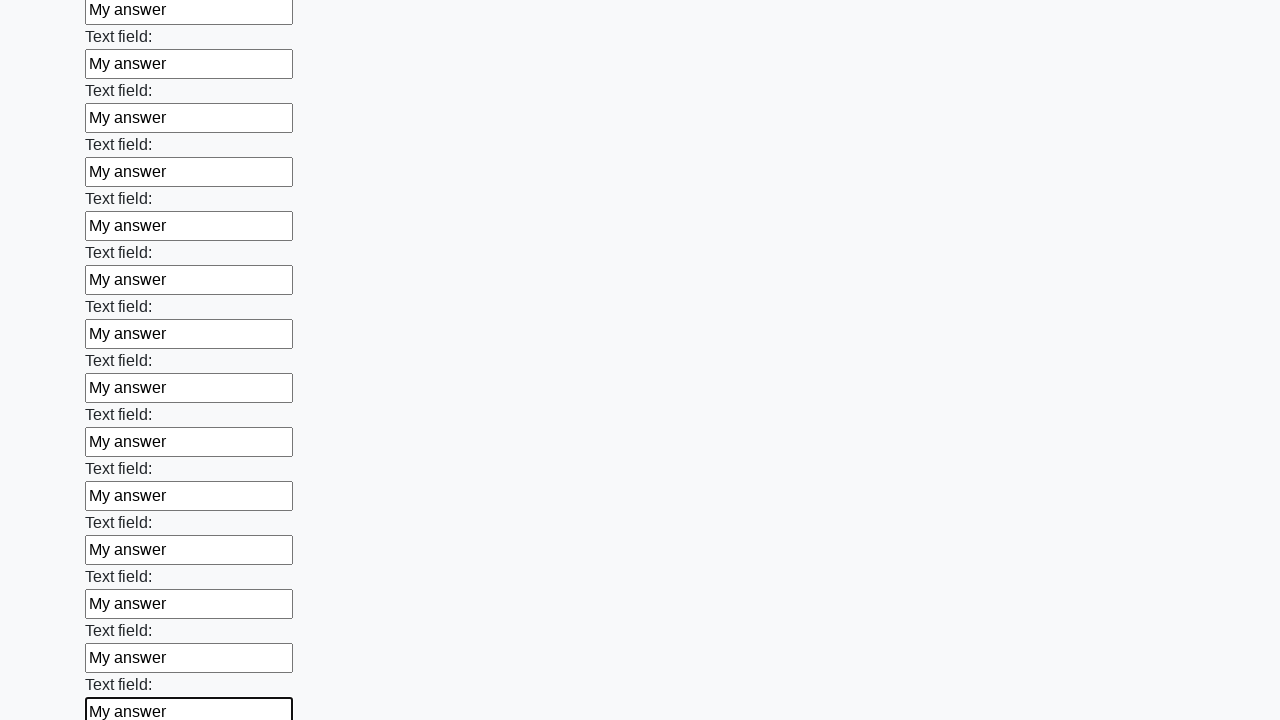

Filled text input field 41 of 100 with 'My answer' on [type='text'] >> nth=40
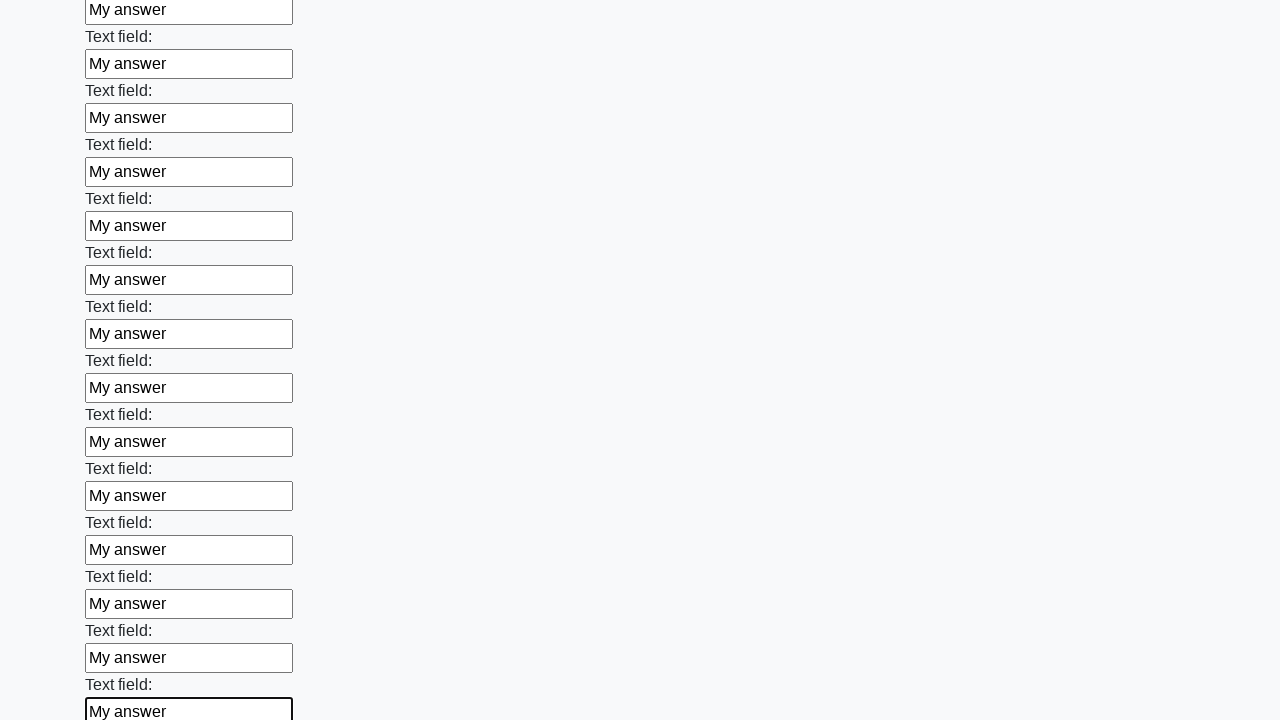

Filled text input field 42 of 100 with 'My answer' on [type='text'] >> nth=41
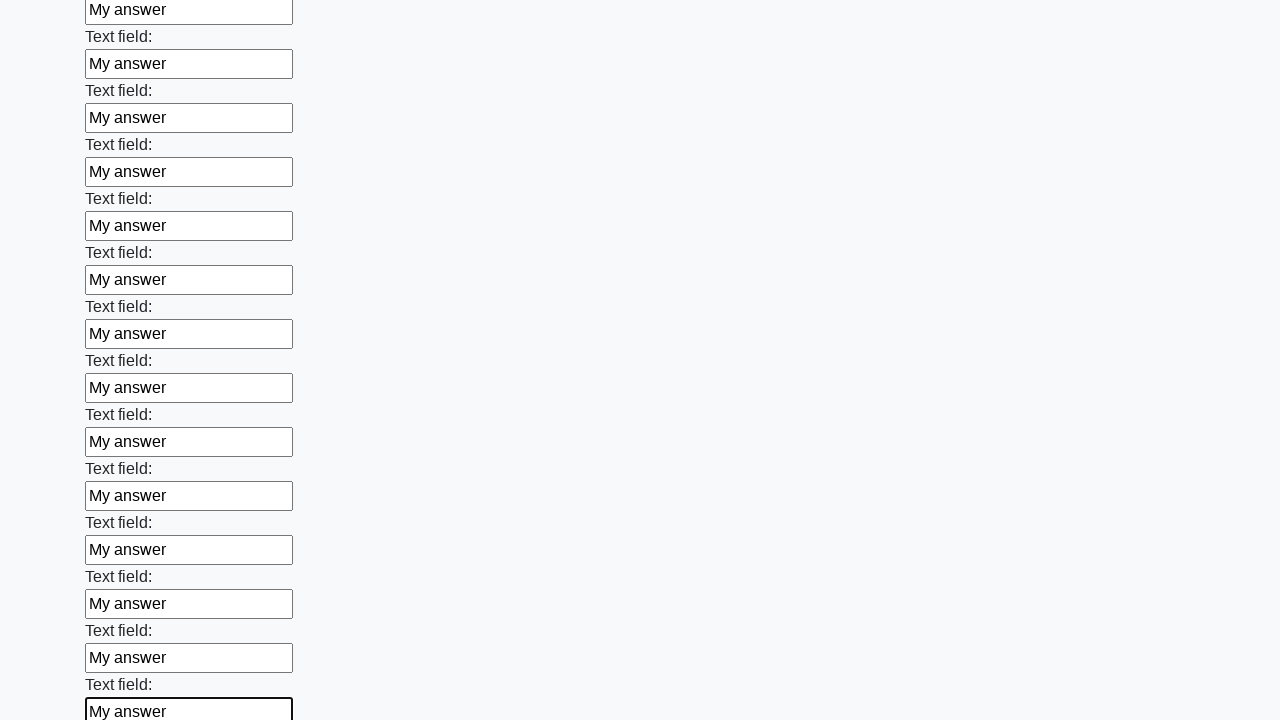

Filled text input field 43 of 100 with 'My answer' on [type='text'] >> nth=42
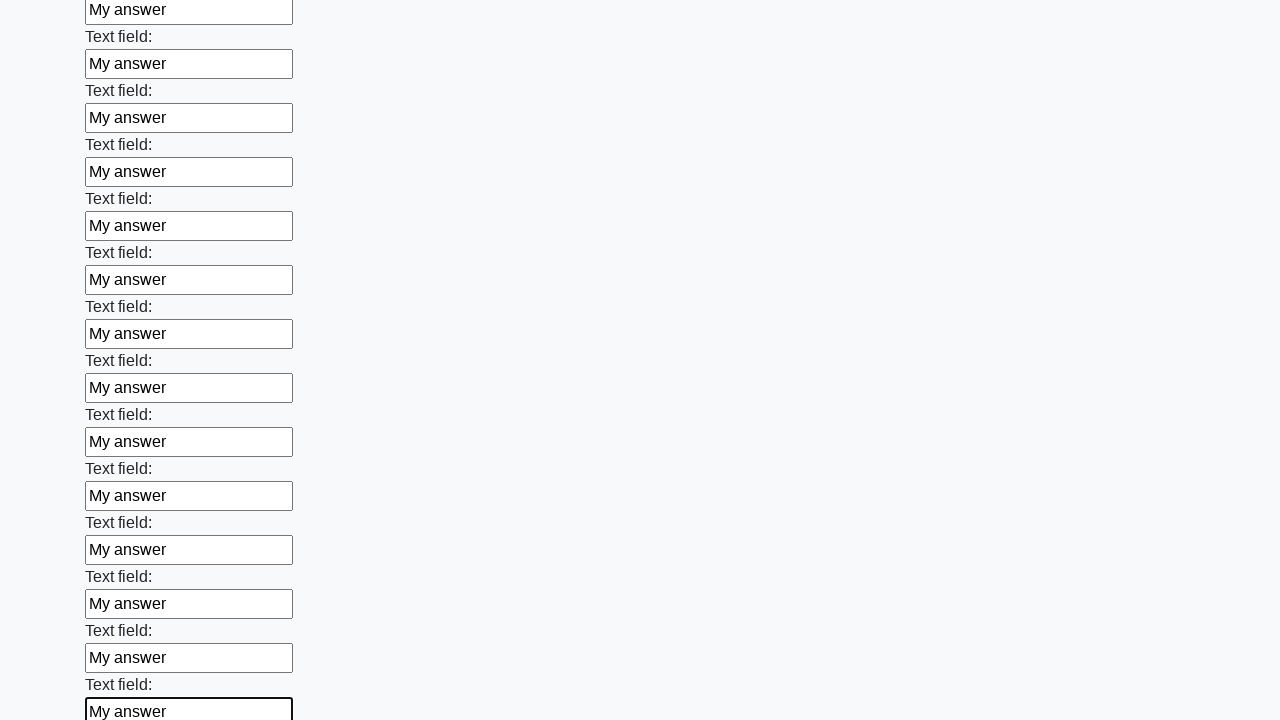

Filled text input field 44 of 100 with 'My answer' on [type='text'] >> nth=43
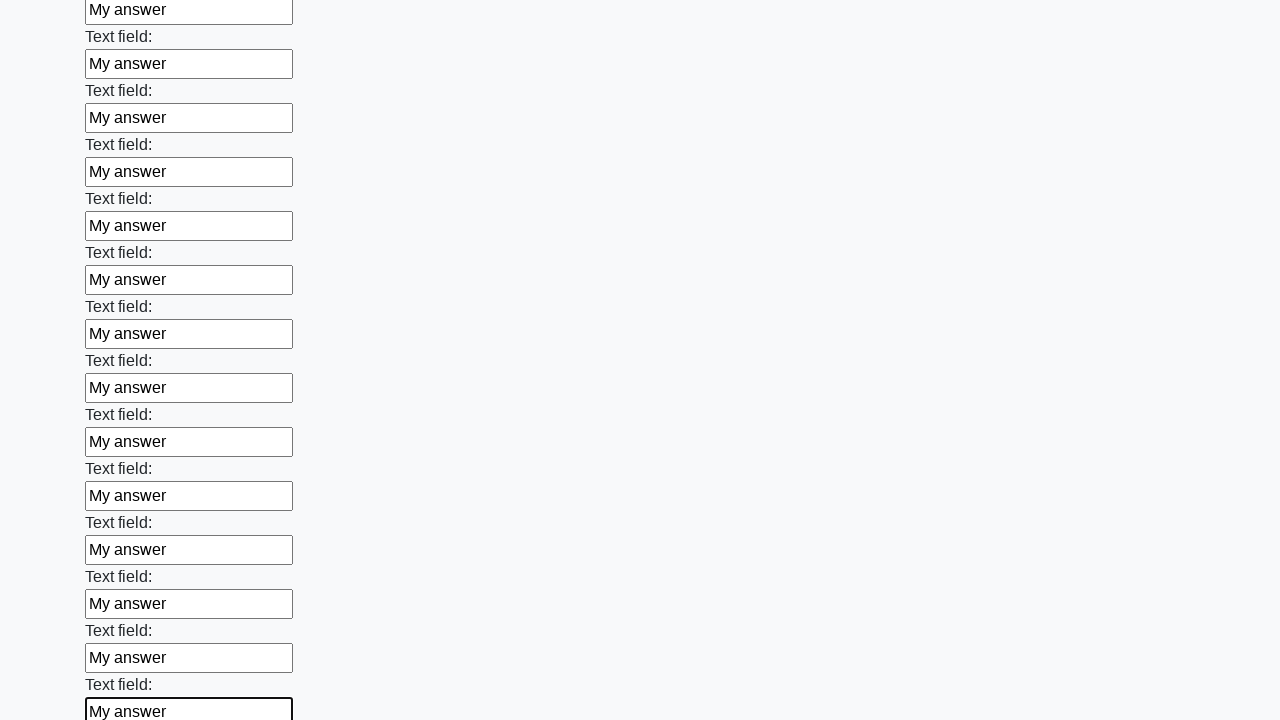

Filled text input field 45 of 100 with 'My answer' on [type='text'] >> nth=44
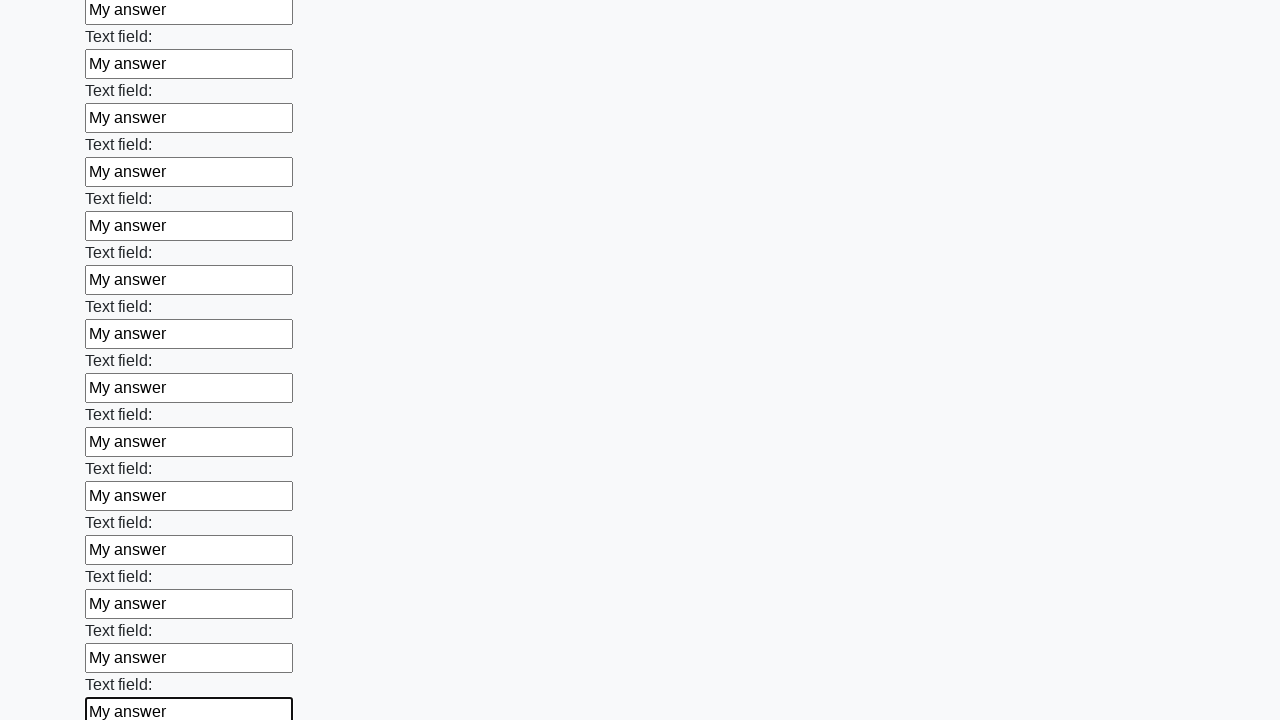

Filled text input field 46 of 100 with 'My answer' on [type='text'] >> nth=45
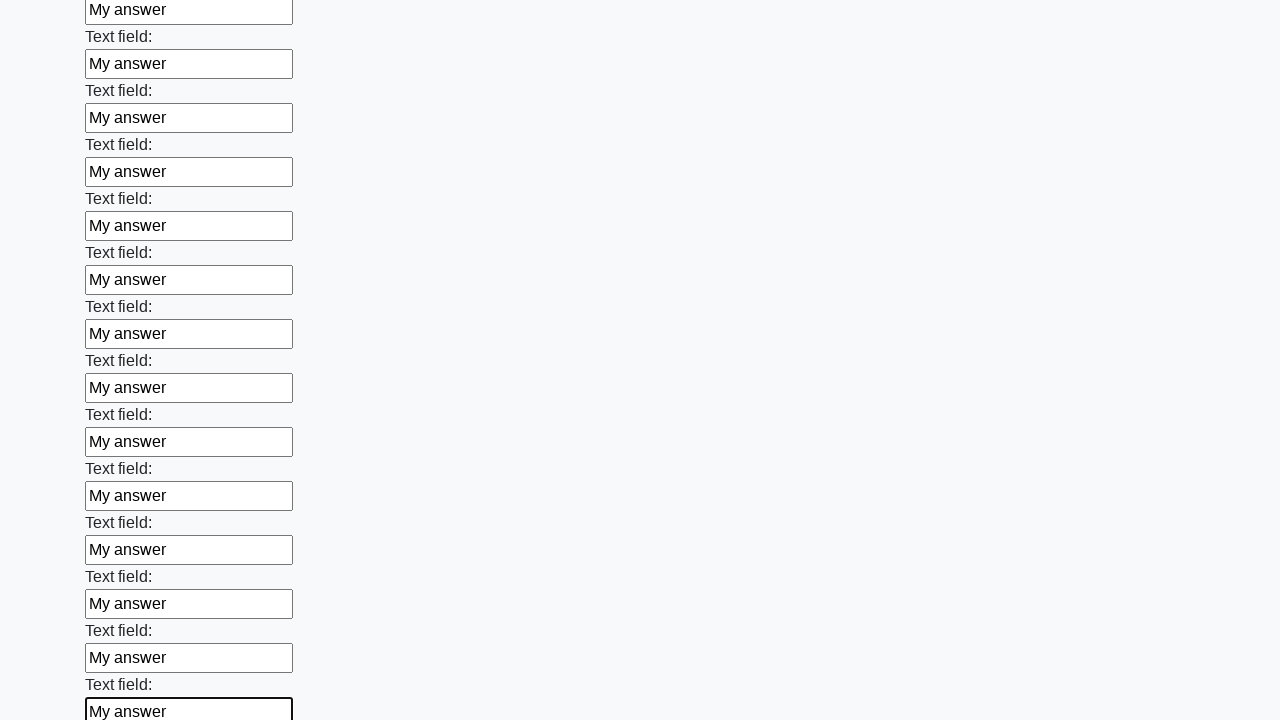

Filled text input field 47 of 100 with 'My answer' on [type='text'] >> nth=46
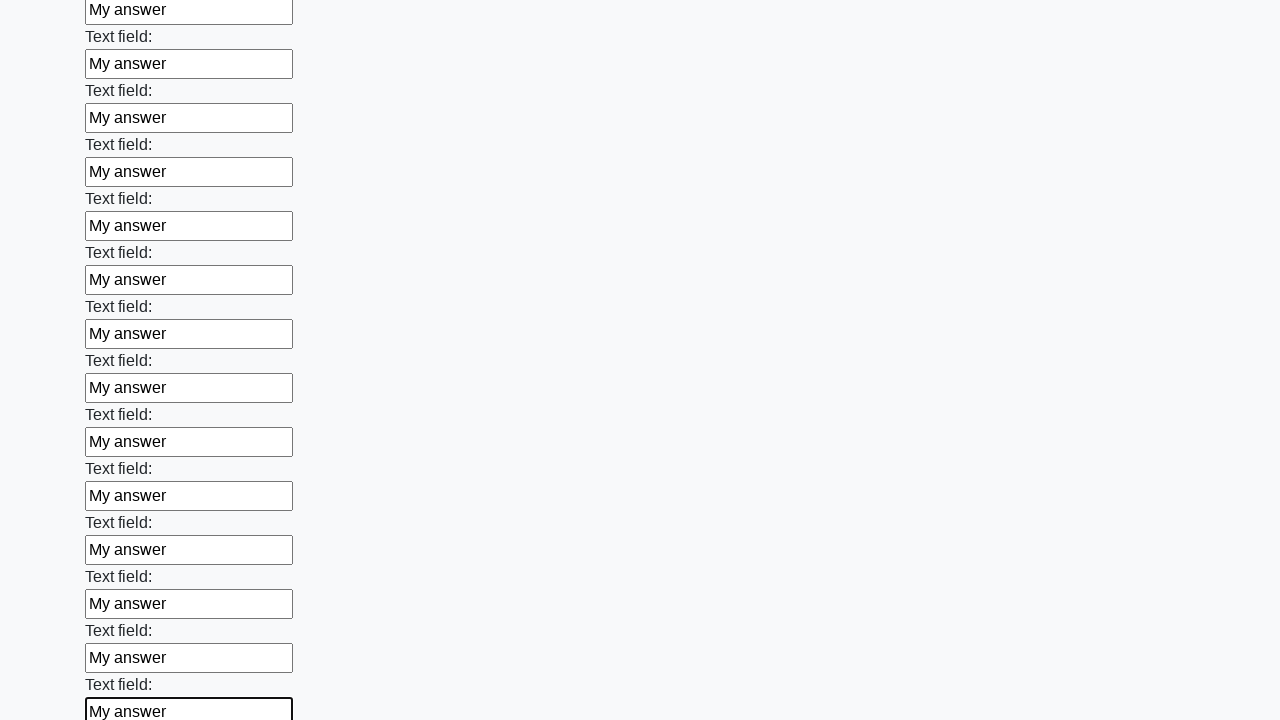

Filled text input field 48 of 100 with 'My answer' on [type='text'] >> nth=47
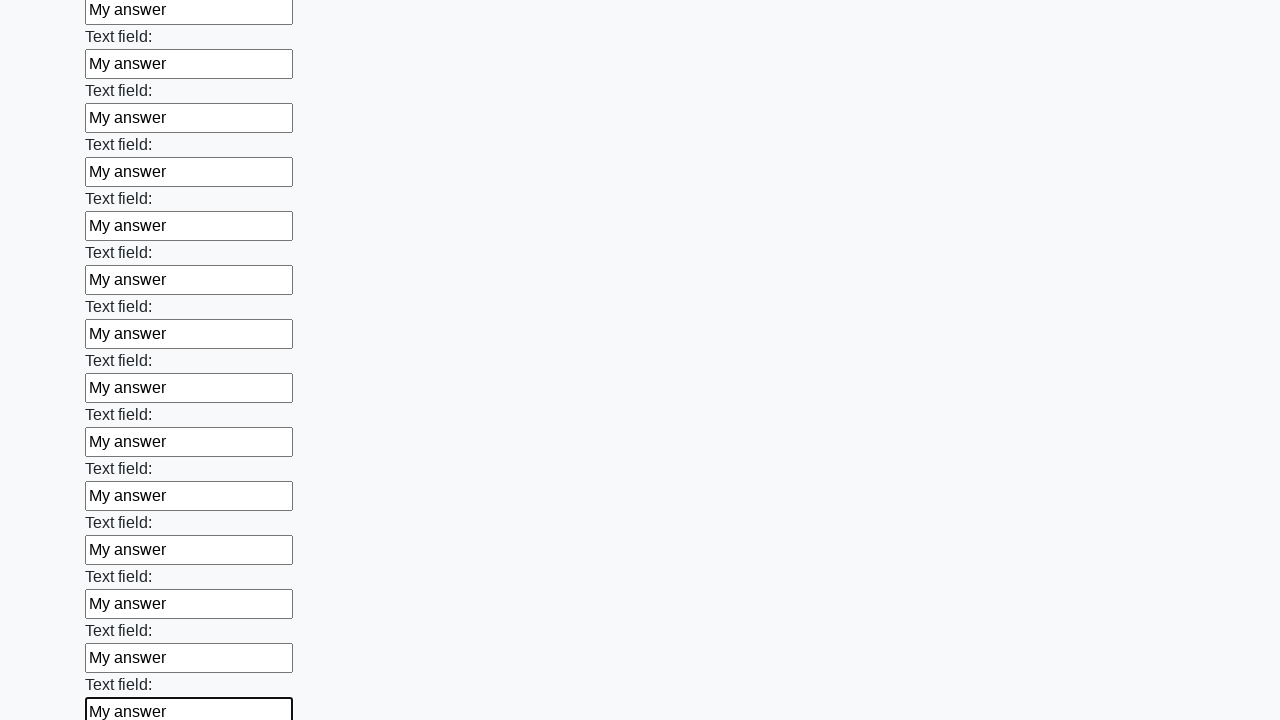

Filled text input field 49 of 100 with 'My answer' on [type='text'] >> nth=48
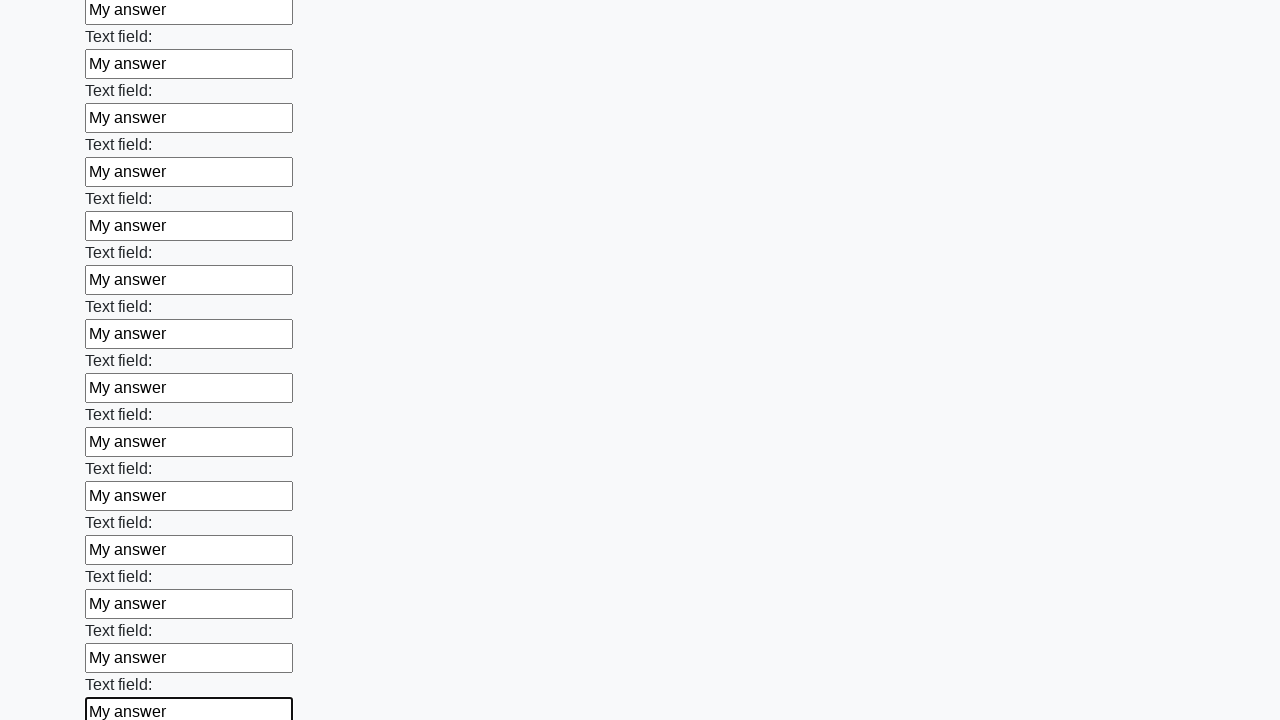

Filled text input field 50 of 100 with 'My answer' on [type='text'] >> nth=49
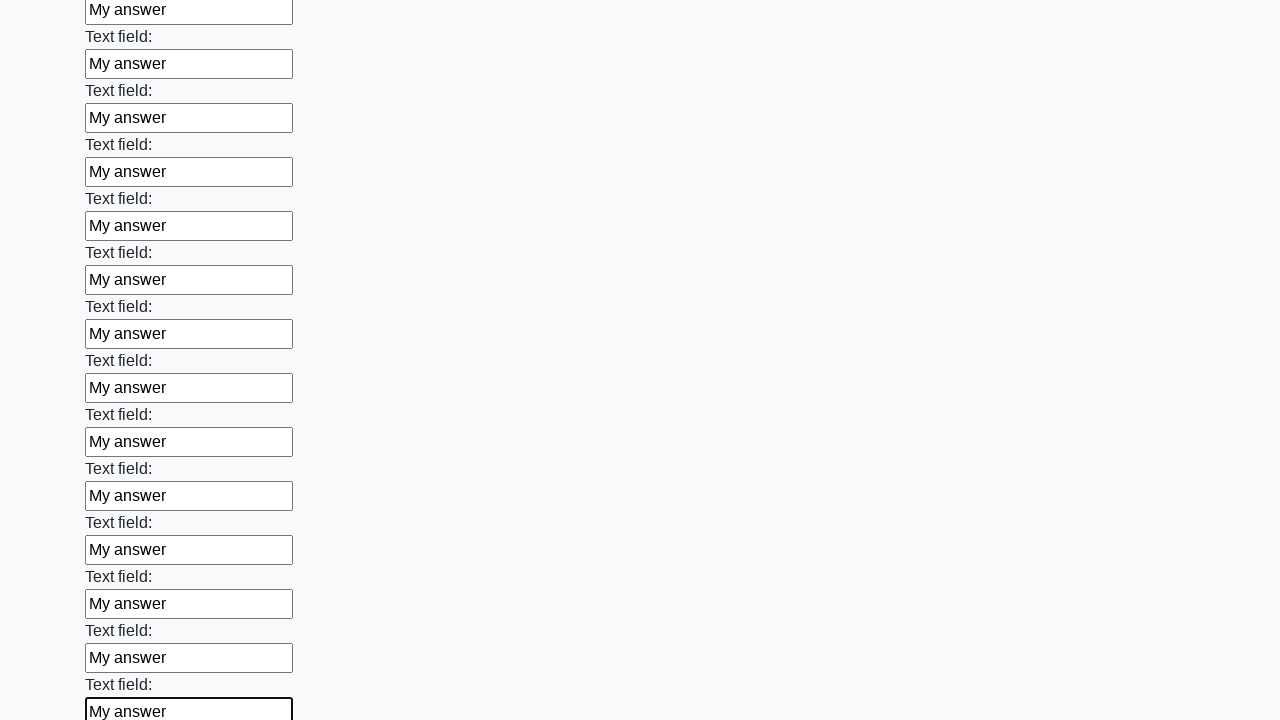

Filled text input field 51 of 100 with 'My answer' on [type='text'] >> nth=50
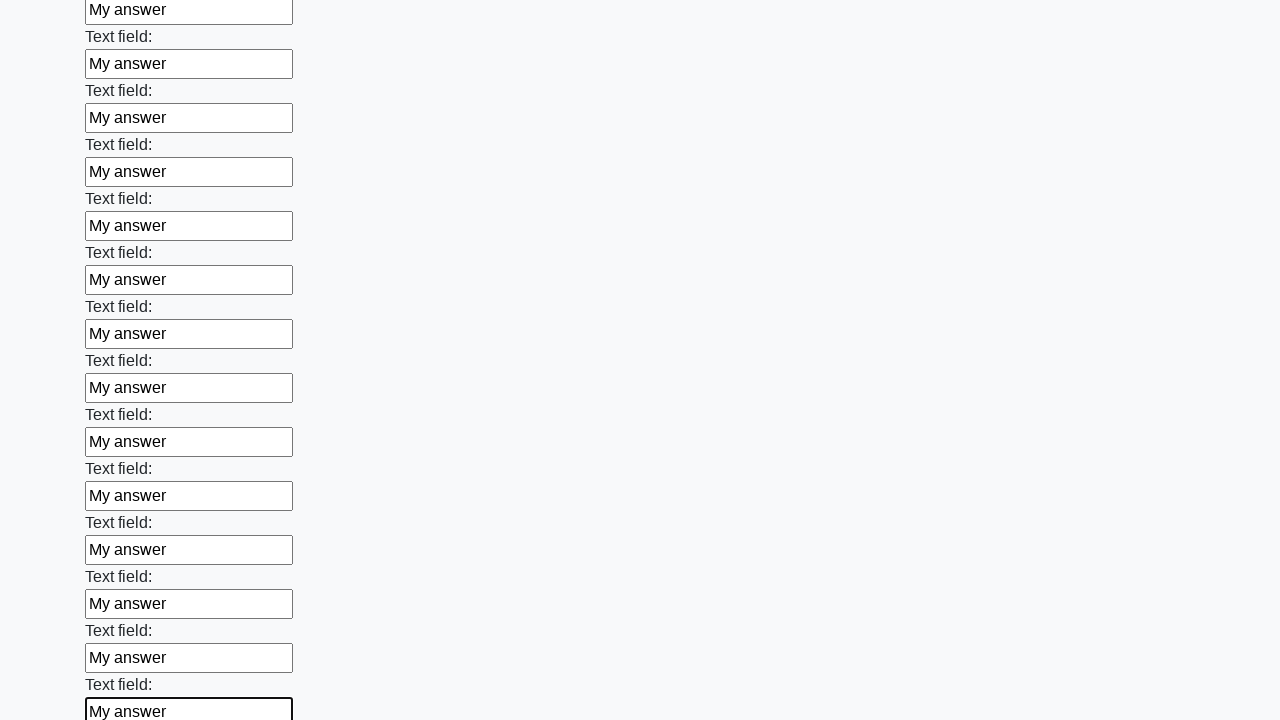

Filled text input field 52 of 100 with 'My answer' on [type='text'] >> nth=51
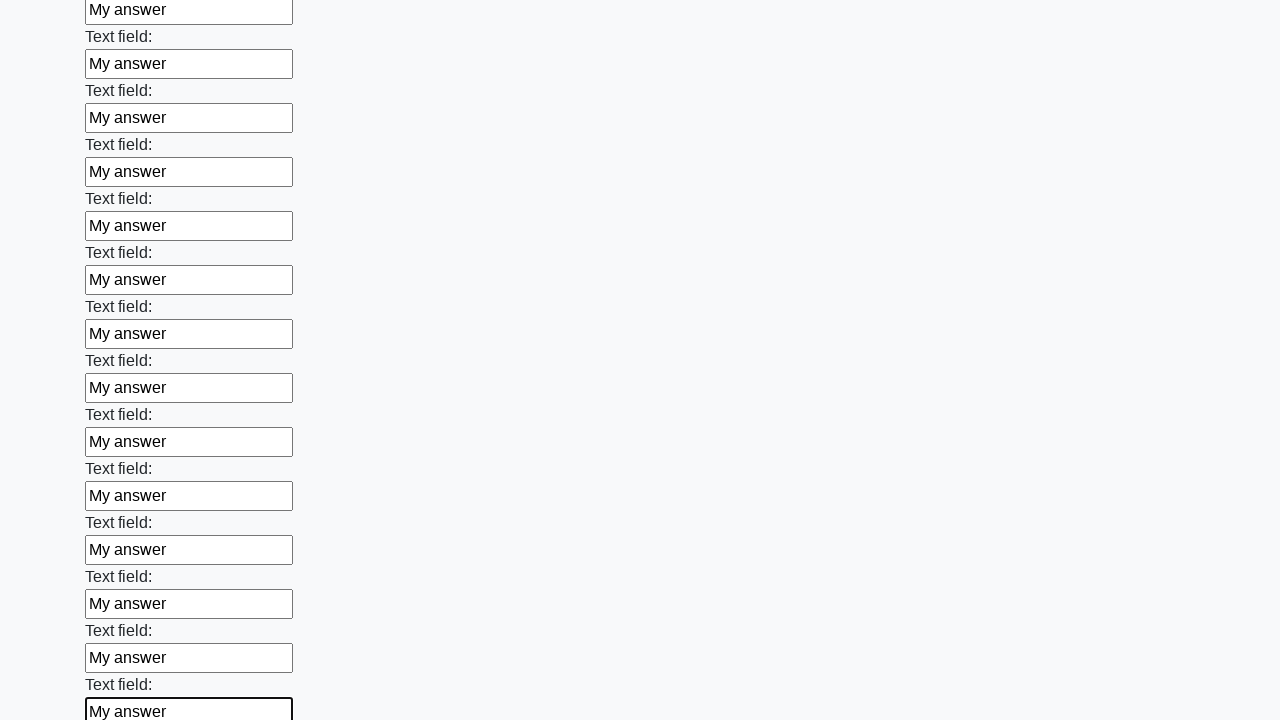

Filled text input field 53 of 100 with 'My answer' on [type='text'] >> nth=52
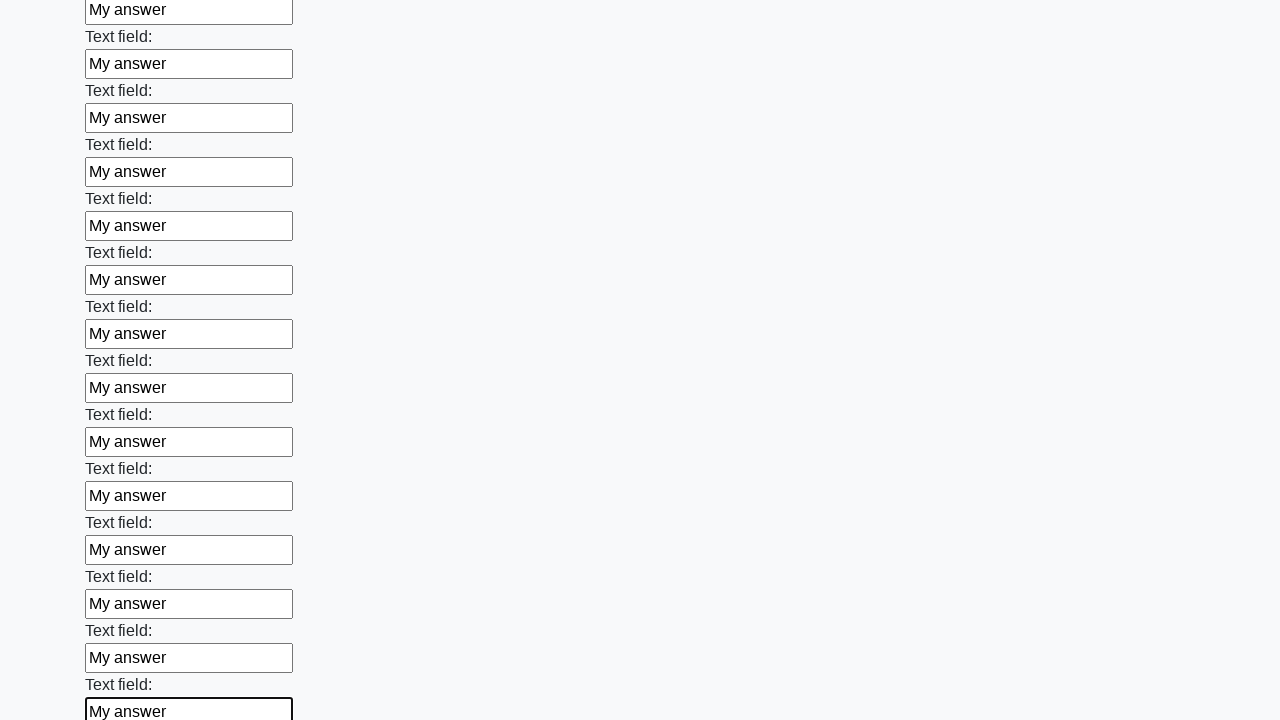

Filled text input field 54 of 100 with 'My answer' on [type='text'] >> nth=53
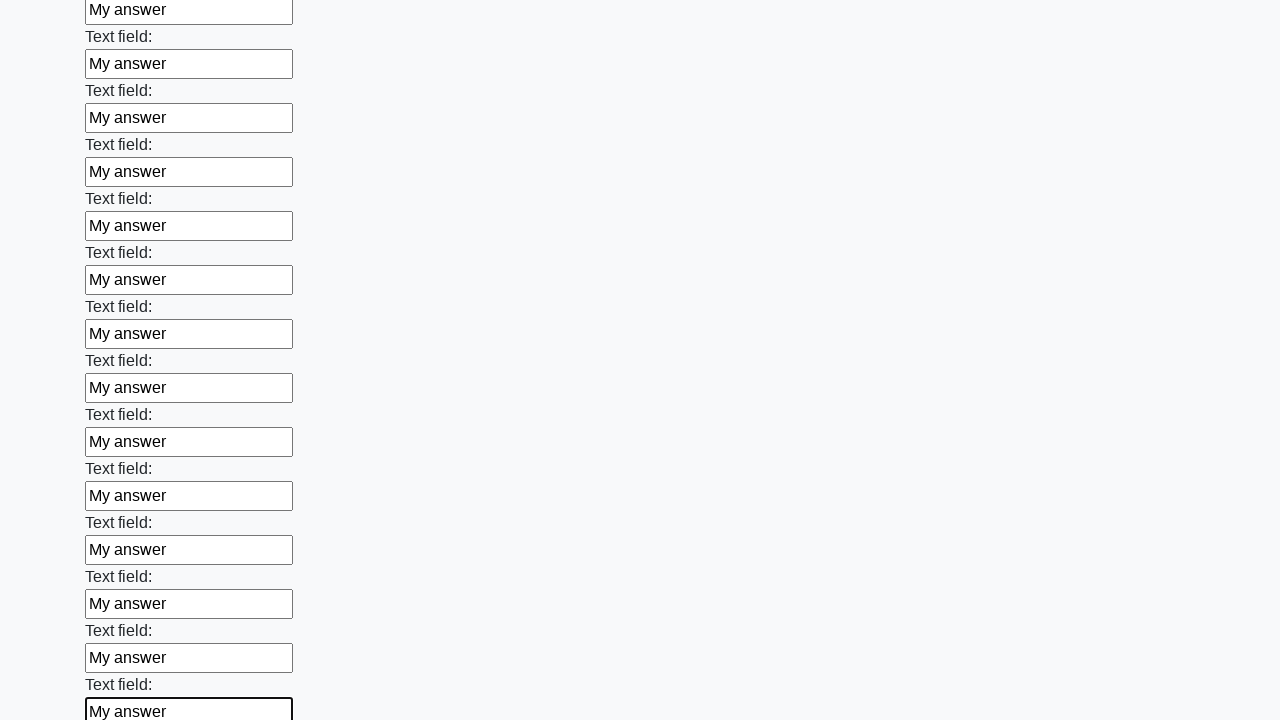

Filled text input field 55 of 100 with 'My answer' on [type='text'] >> nth=54
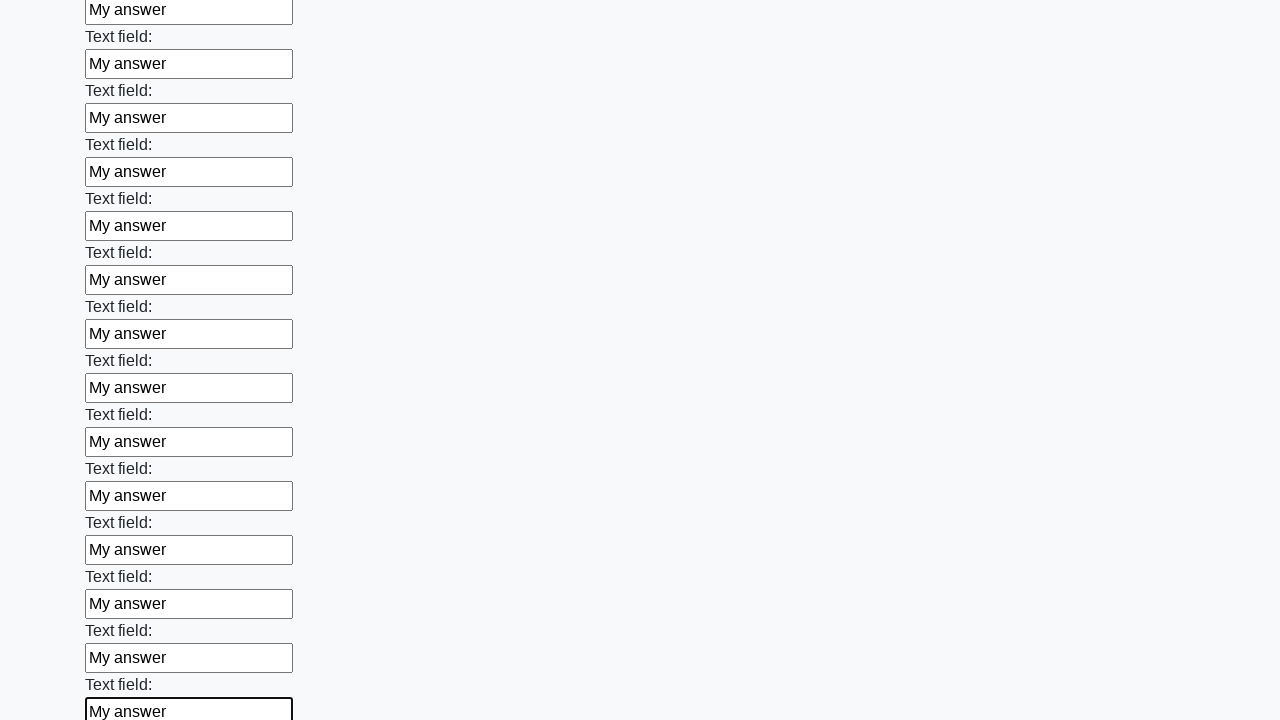

Filled text input field 56 of 100 with 'My answer' on [type='text'] >> nth=55
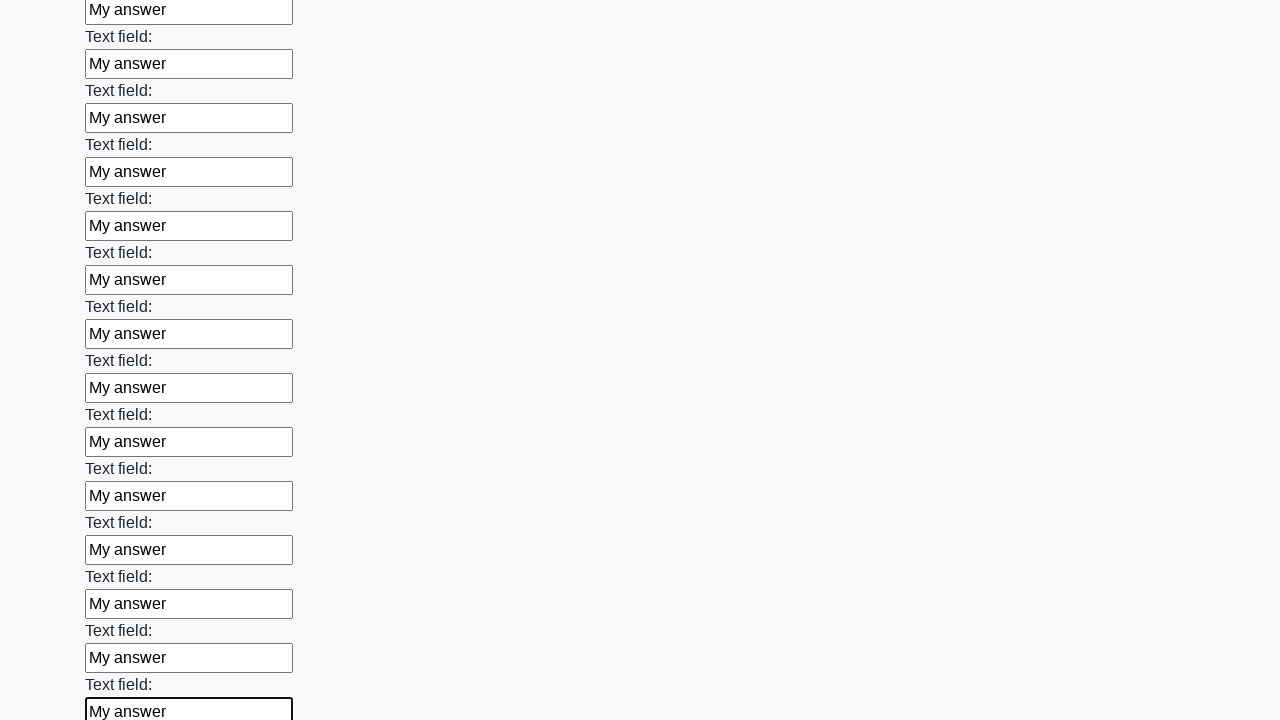

Filled text input field 57 of 100 with 'My answer' on [type='text'] >> nth=56
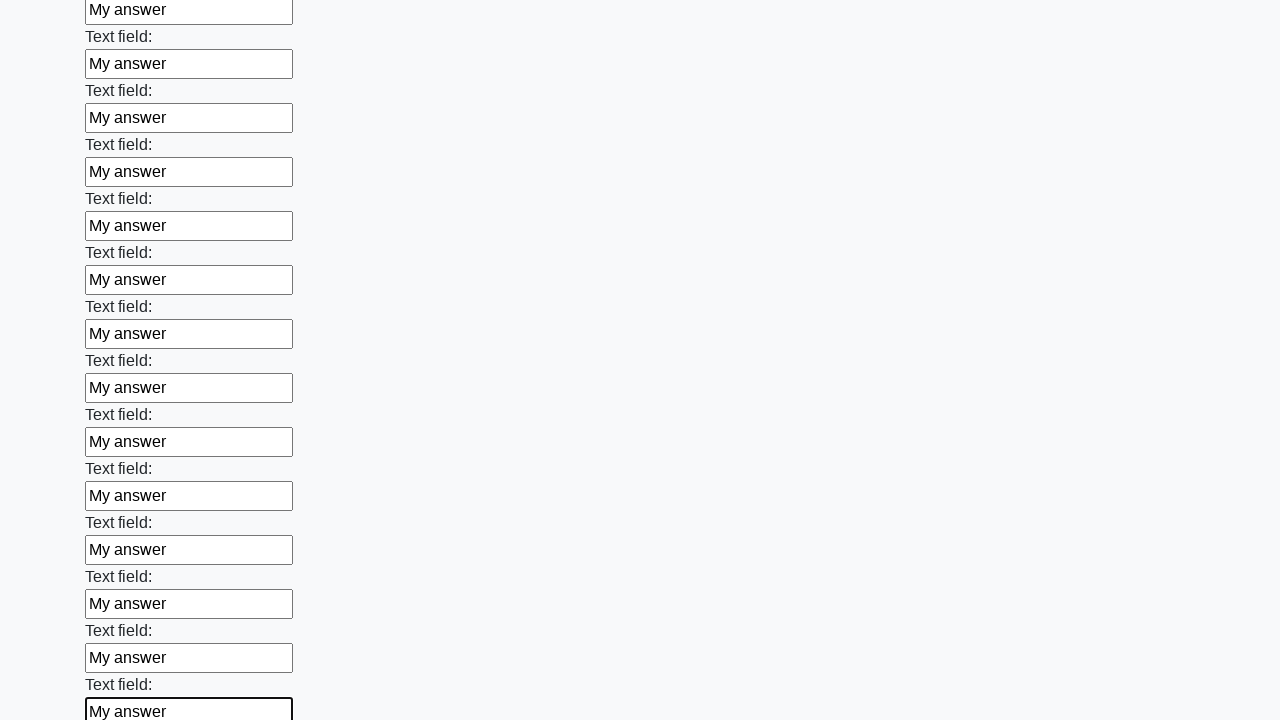

Filled text input field 58 of 100 with 'My answer' on [type='text'] >> nth=57
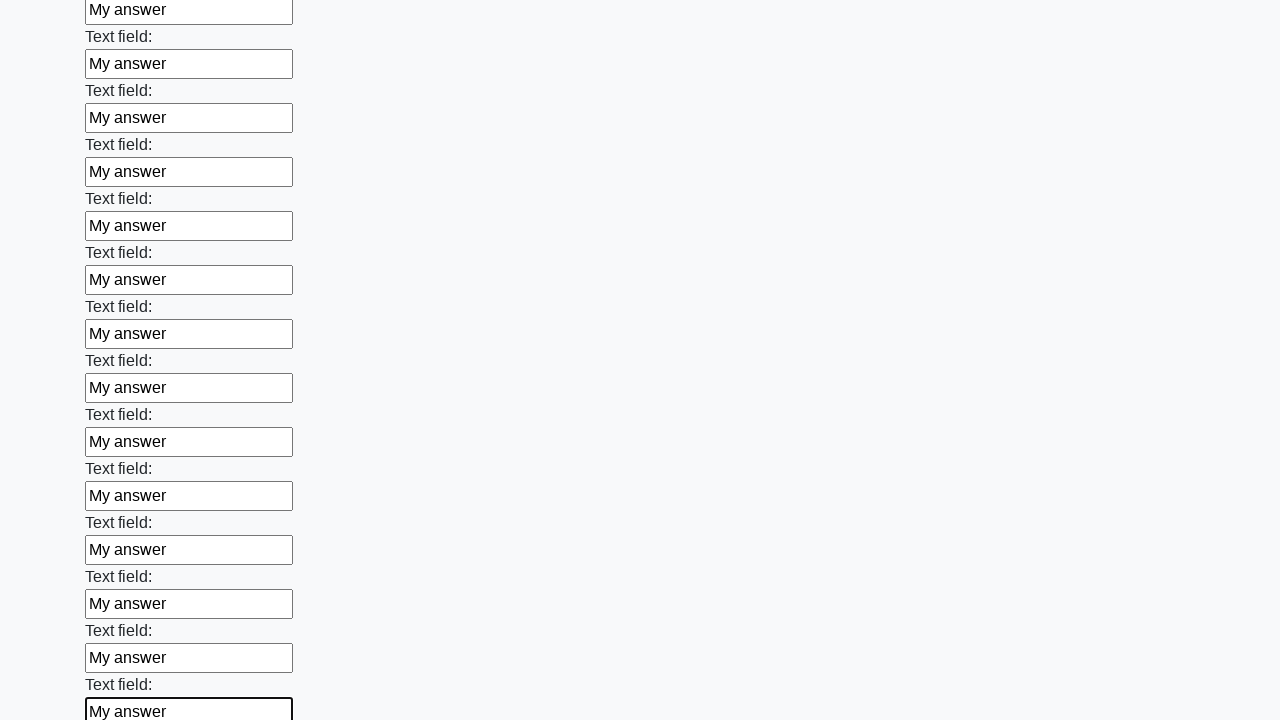

Filled text input field 59 of 100 with 'My answer' on [type='text'] >> nth=58
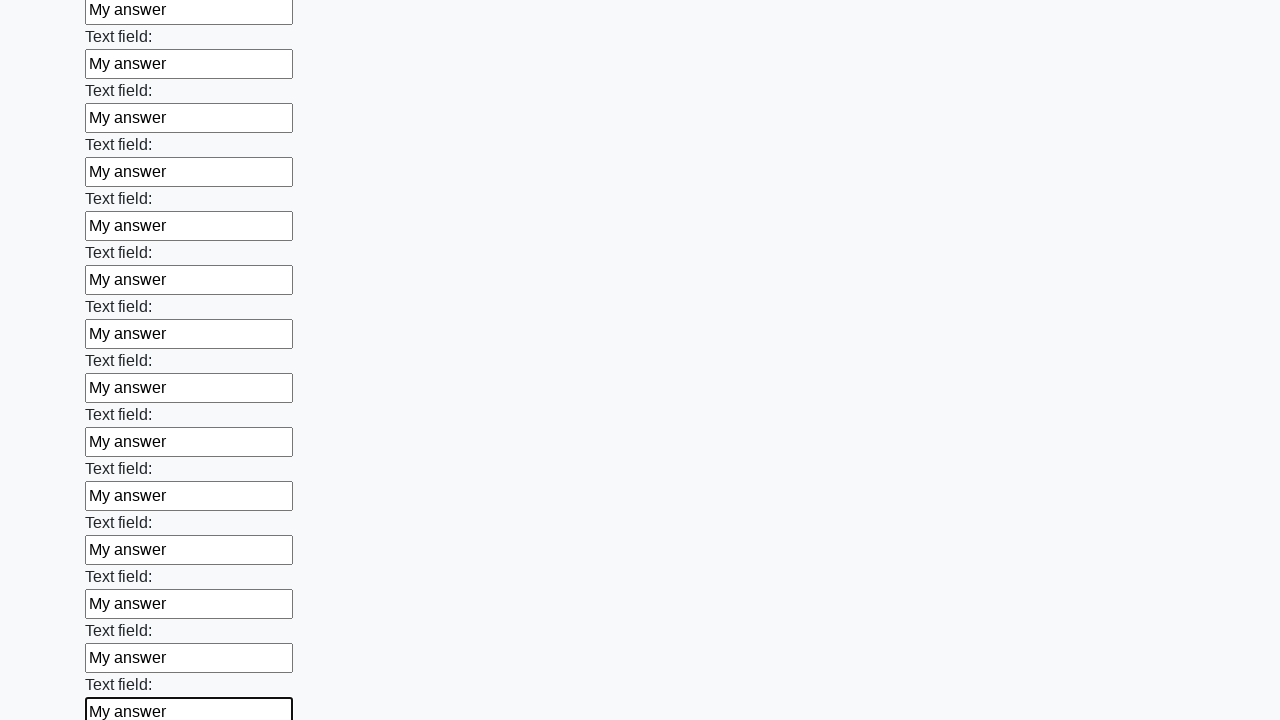

Filled text input field 60 of 100 with 'My answer' on [type='text'] >> nth=59
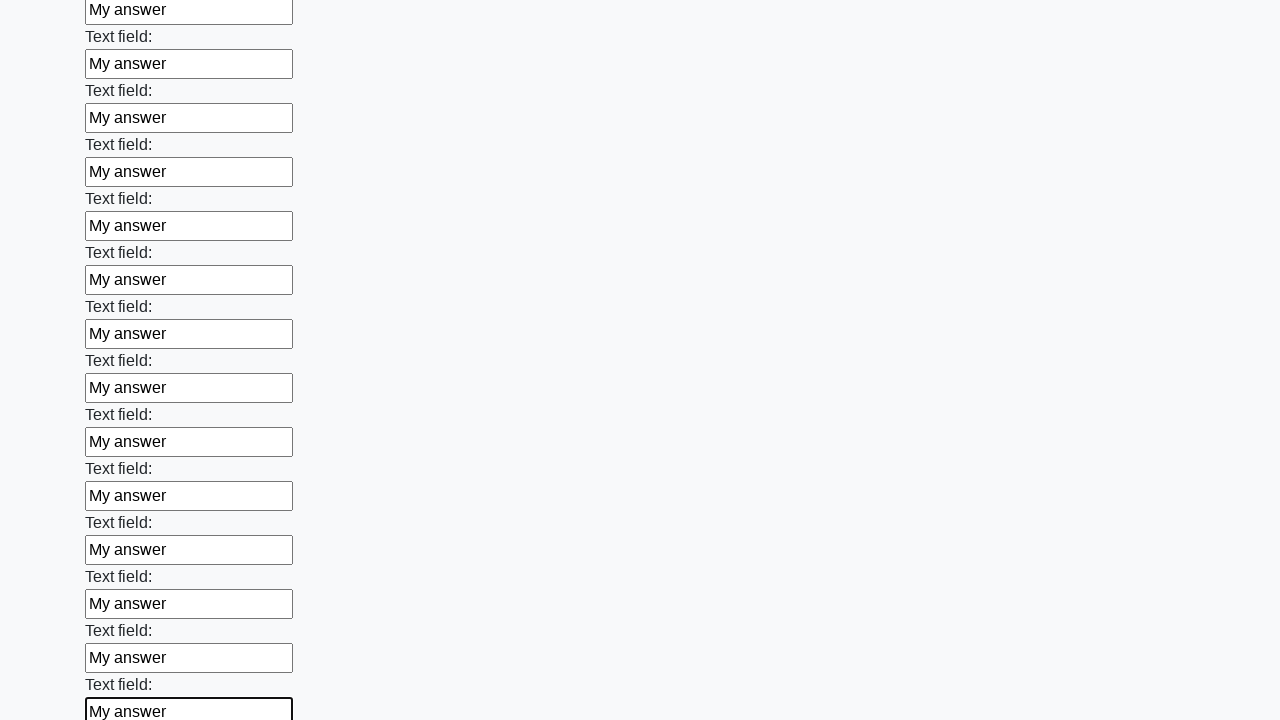

Filled text input field 61 of 100 with 'My answer' on [type='text'] >> nth=60
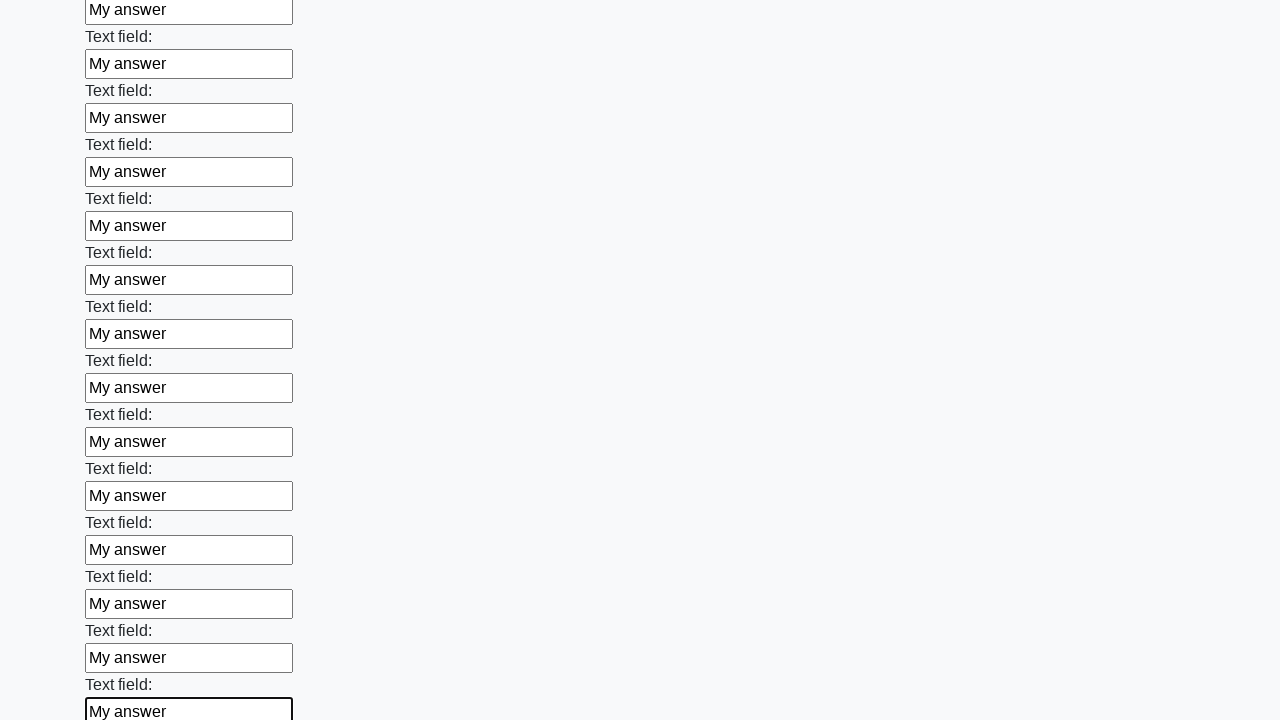

Filled text input field 62 of 100 with 'My answer' on [type='text'] >> nth=61
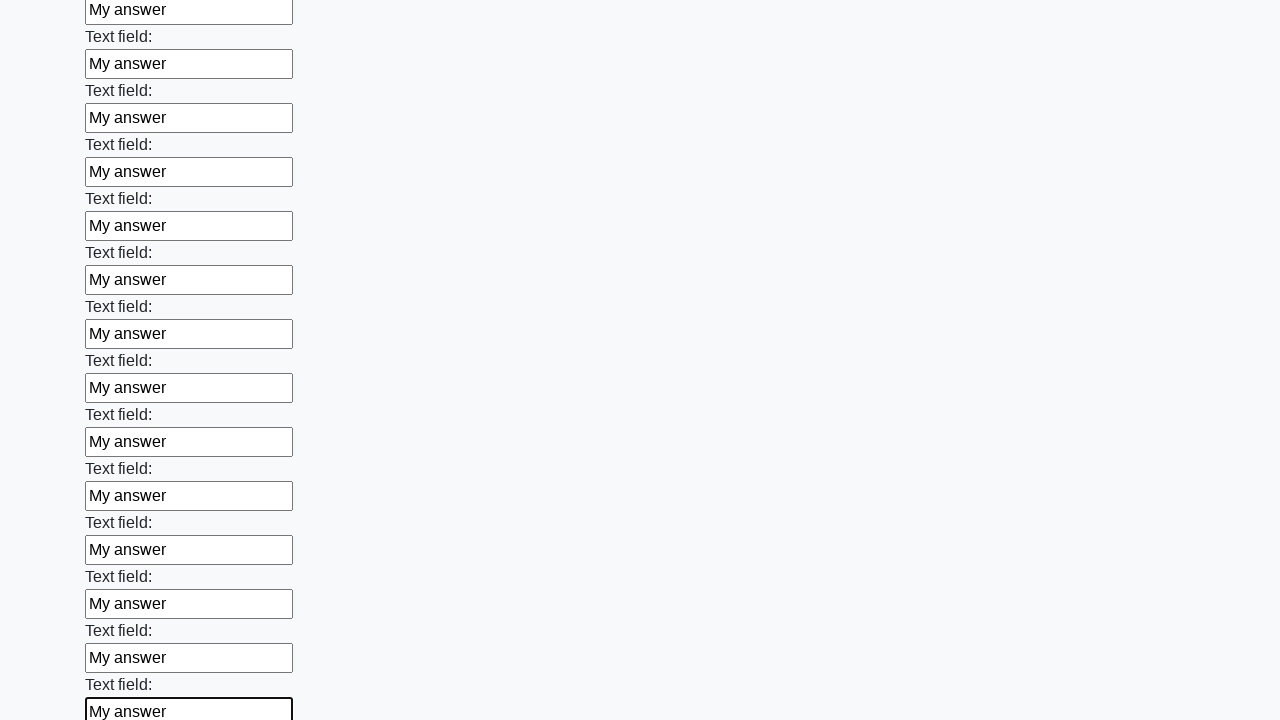

Filled text input field 63 of 100 with 'My answer' on [type='text'] >> nth=62
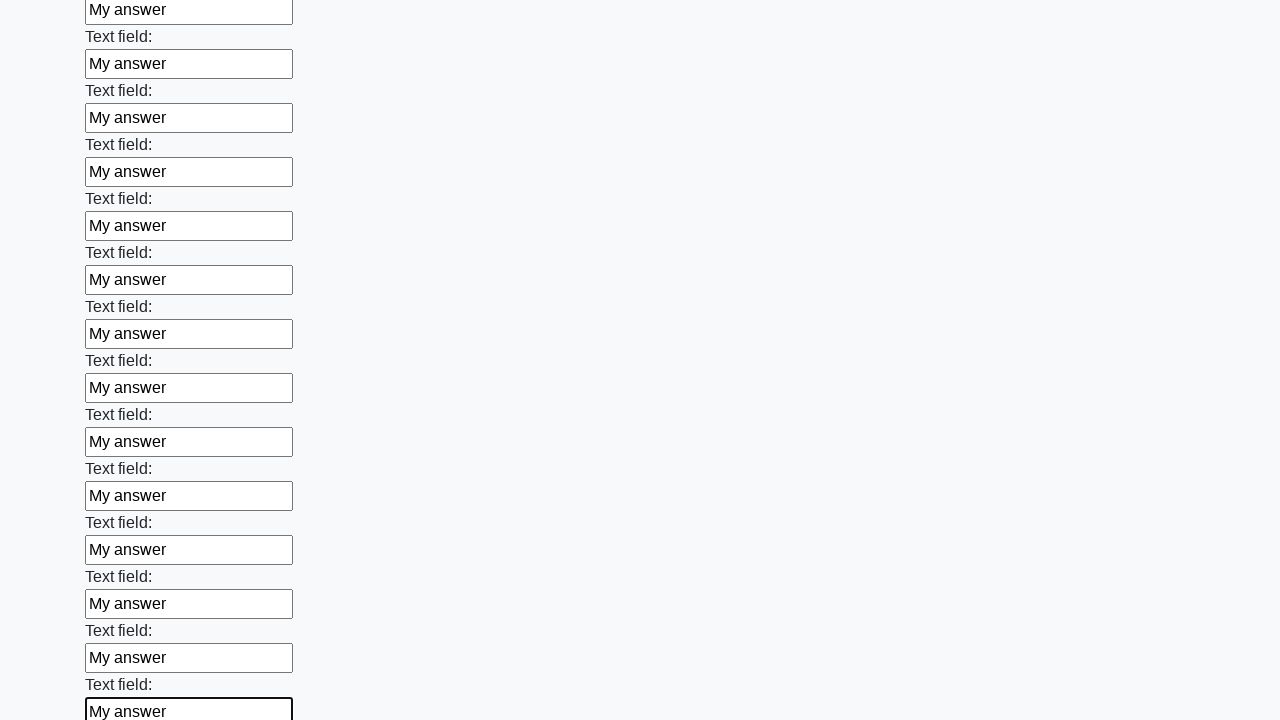

Filled text input field 64 of 100 with 'My answer' on [type='text'] >> nth=63
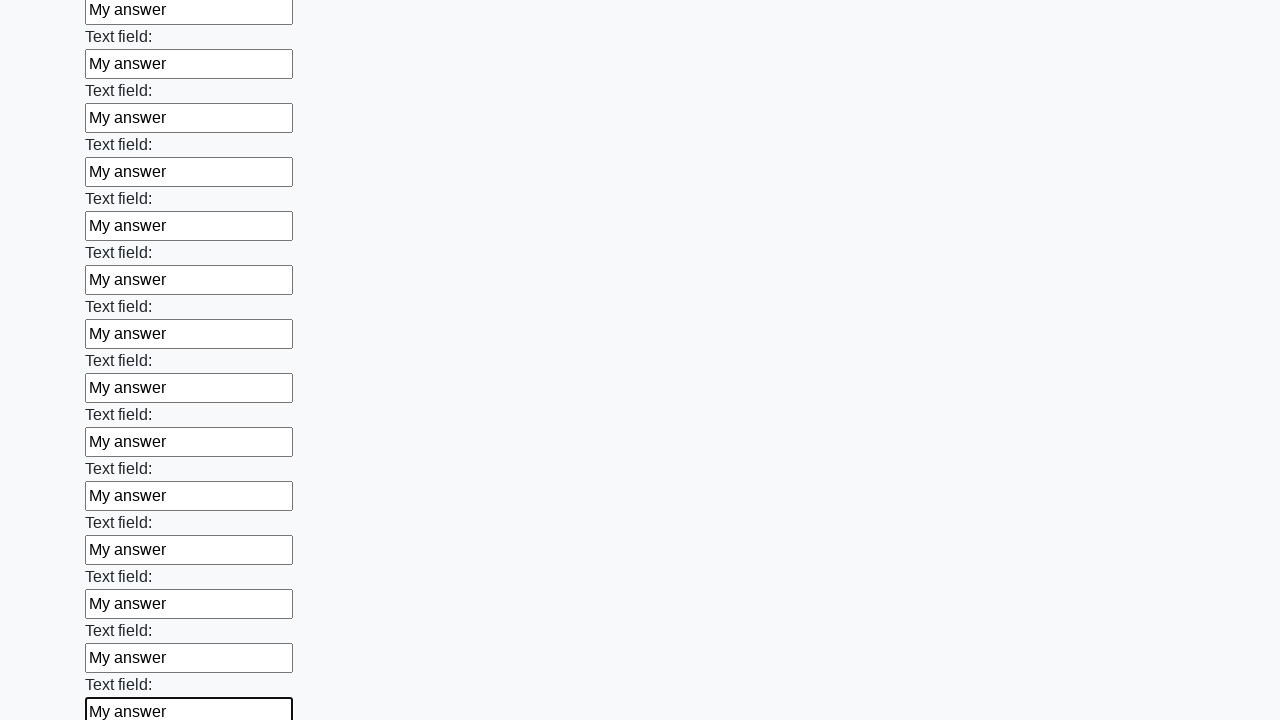

Filled text input field 65 of 100 with 'My answer' on [type='text'] >> nth=64
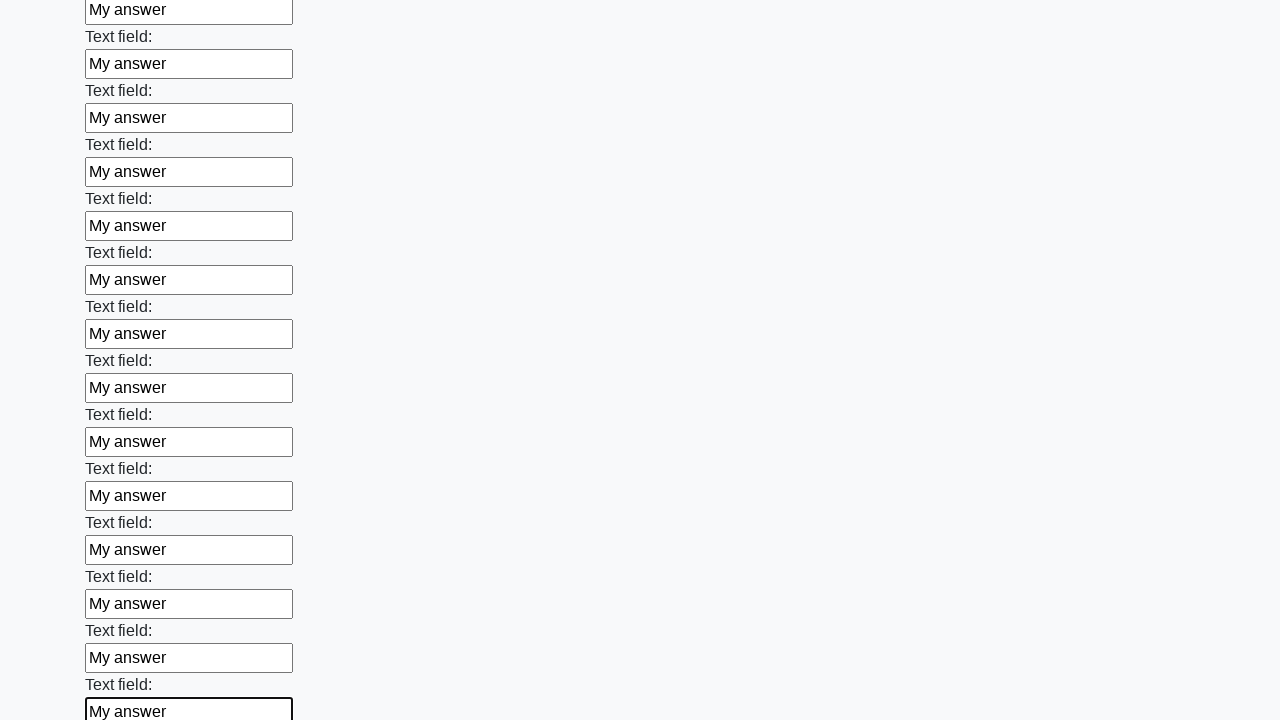

Filled text input field 66 of 100 with 'My answer' on [type='text'] >> nth=65
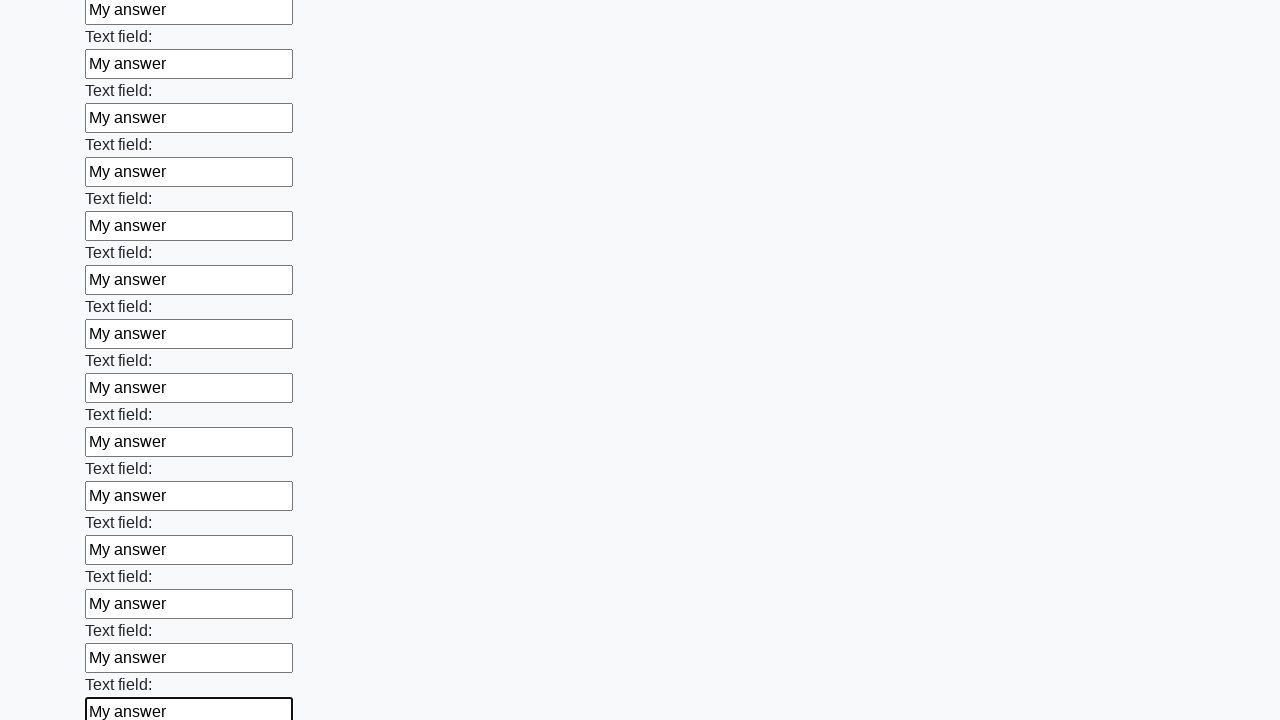

Filled text input field 67 of 100 with 'My answer' on [type='text'] >> nth=66
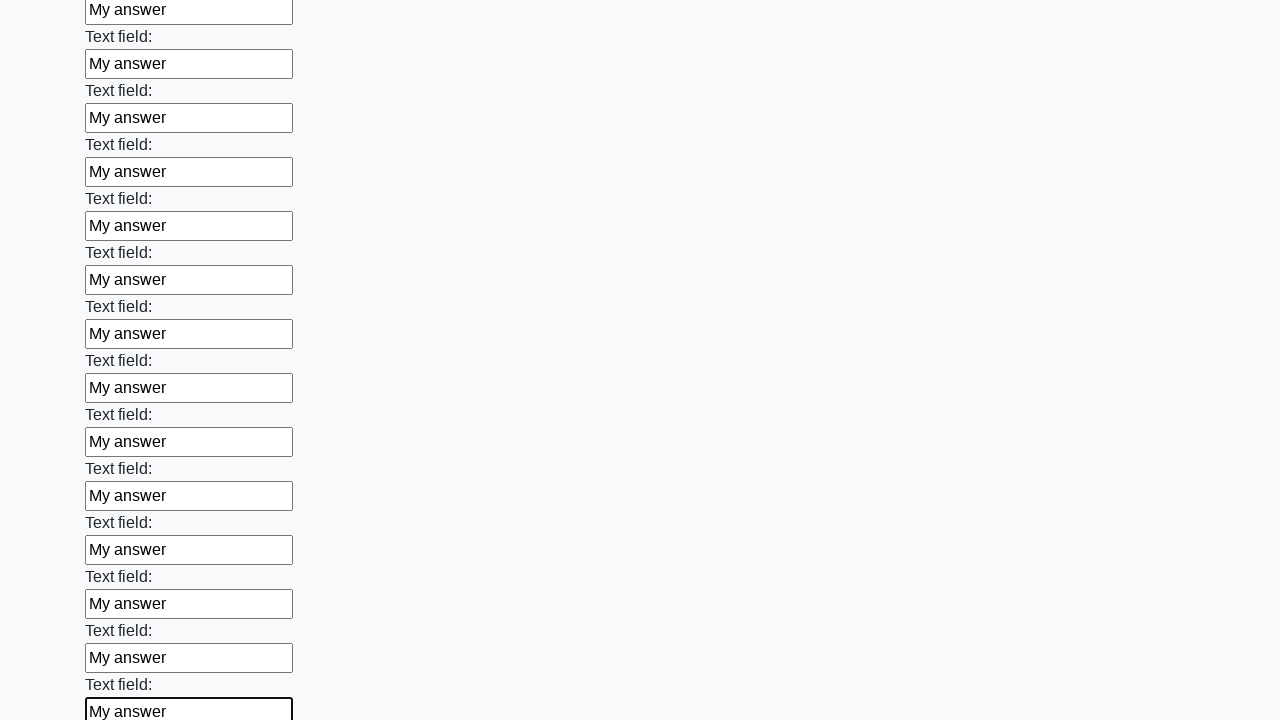

Filled text input field 68 of 100 with 'My answer' on [type='text'] >> nth=67
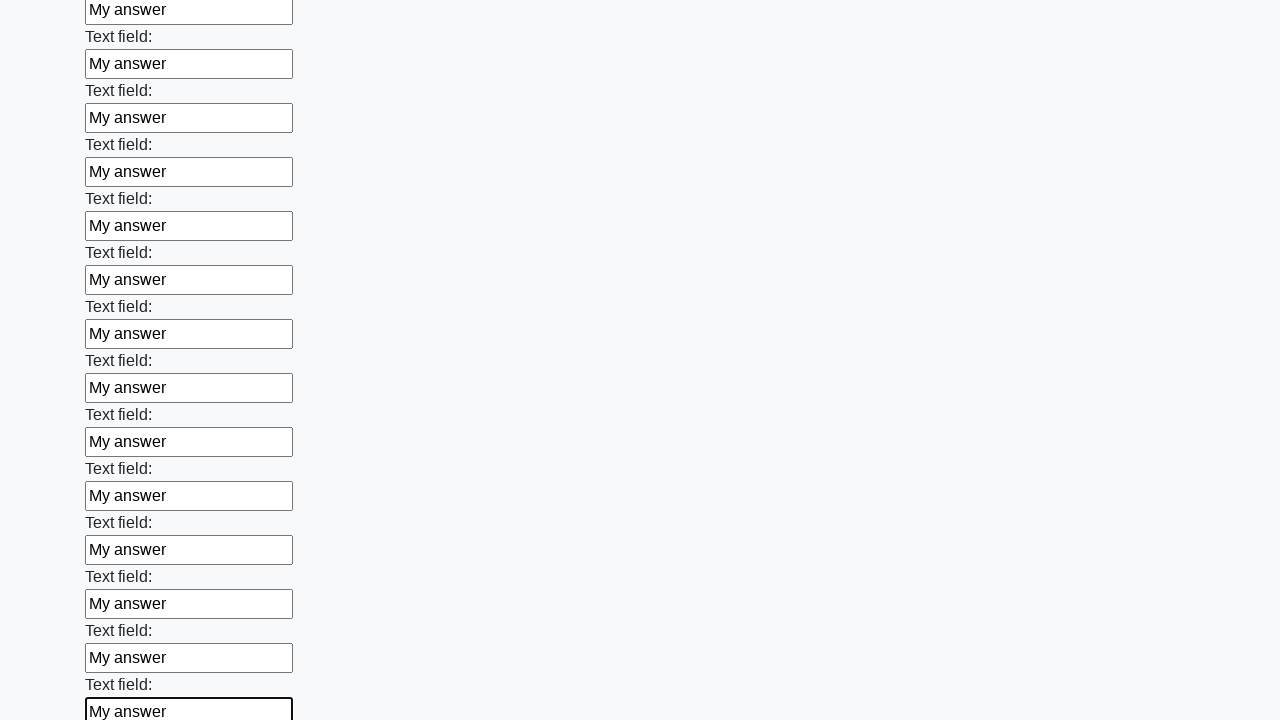

Filled text input field 69 of 100 with 'My answer' on [type='text'] >> nth=68
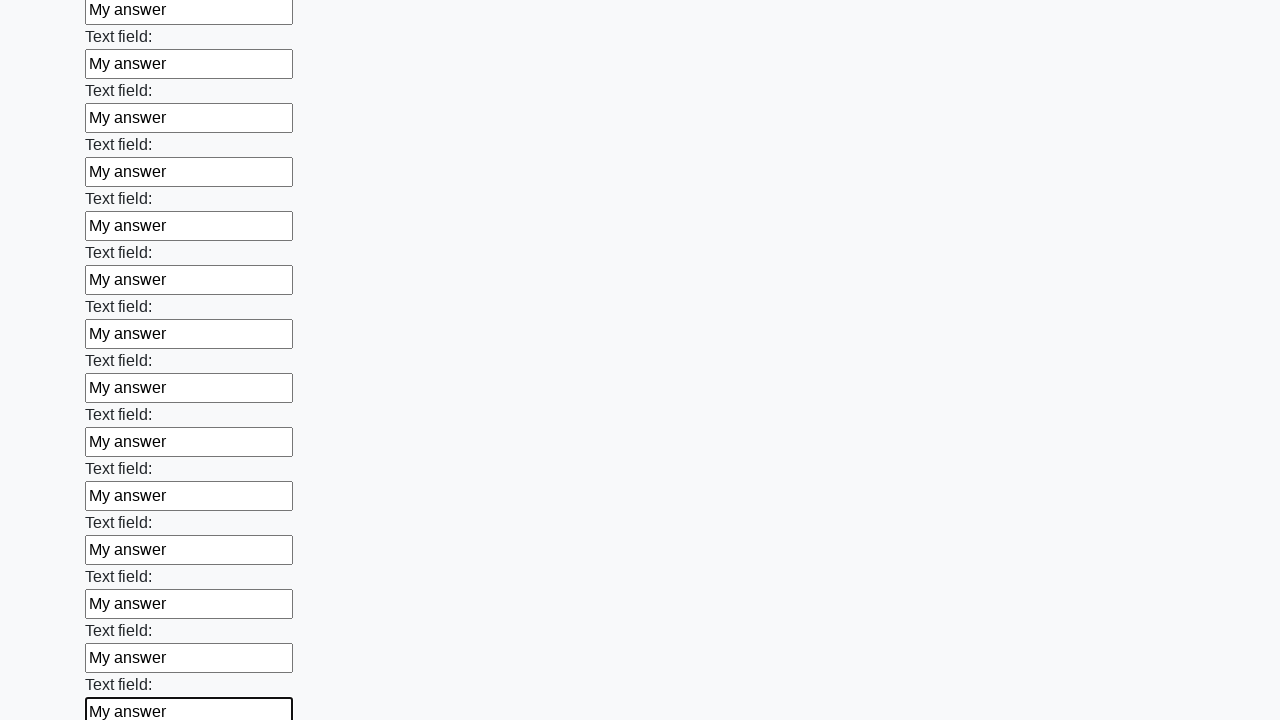

Filled text input field 70 of 100 with 'My answer' on [type='text'] >> nth=69
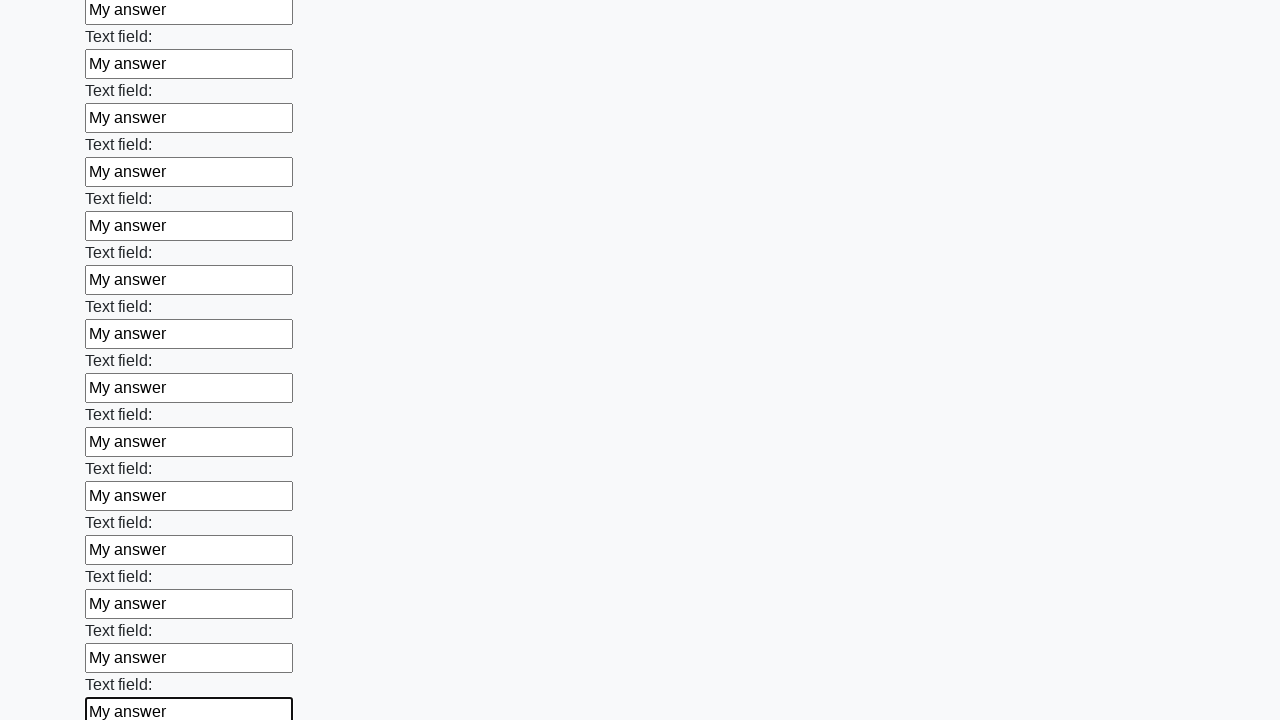

Filled text input field 71 of 100 with 'My answer' on [type='text'] >> nth=70
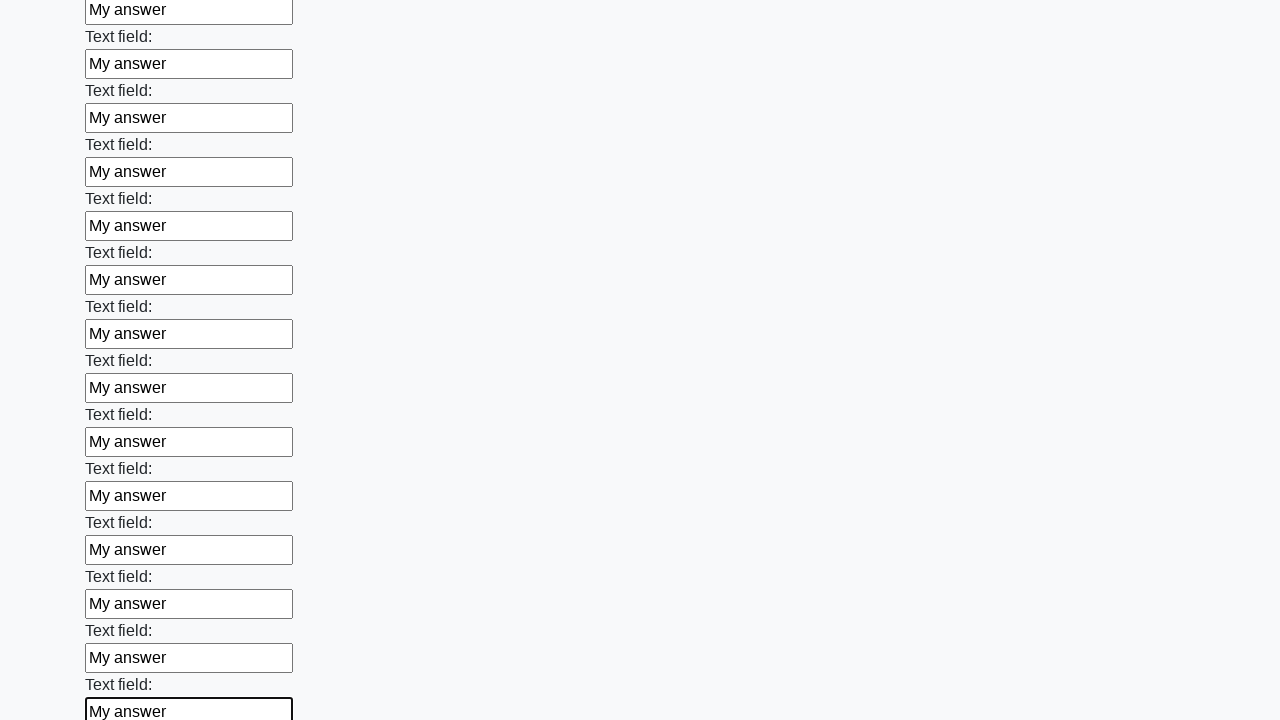

Filled text input field 72 of 100 with 'My answer' on [type='text'] >> nth=71
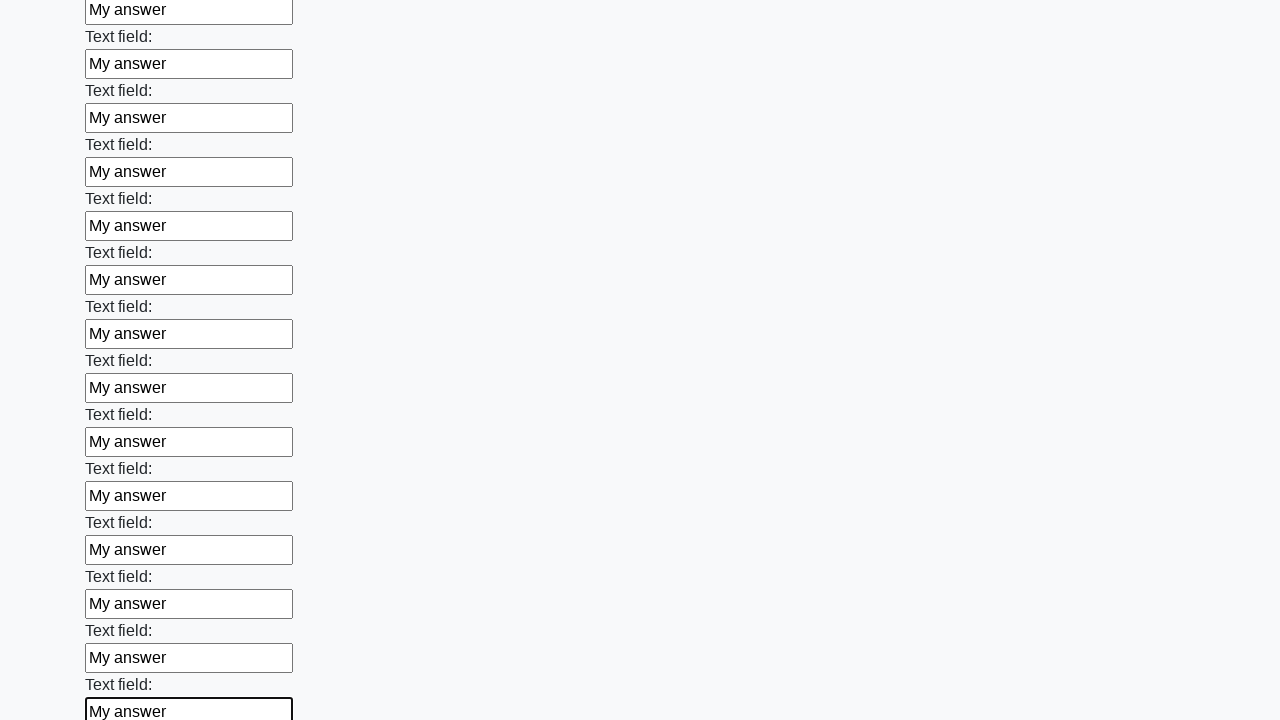

Filled text input field 73 of 100 with 'My answer' on [type='text'] >> nth=72
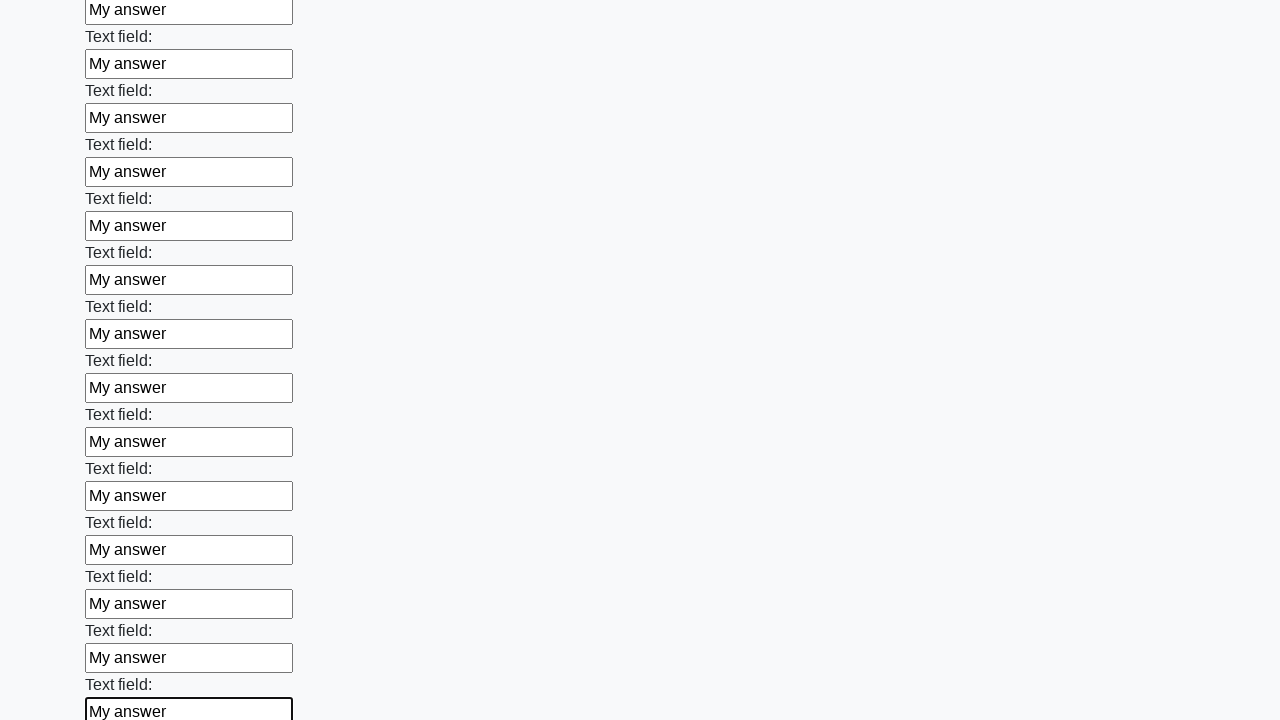

Filled text input field 74 of 100 with 'My answer' on [type='text'] >> nth=73
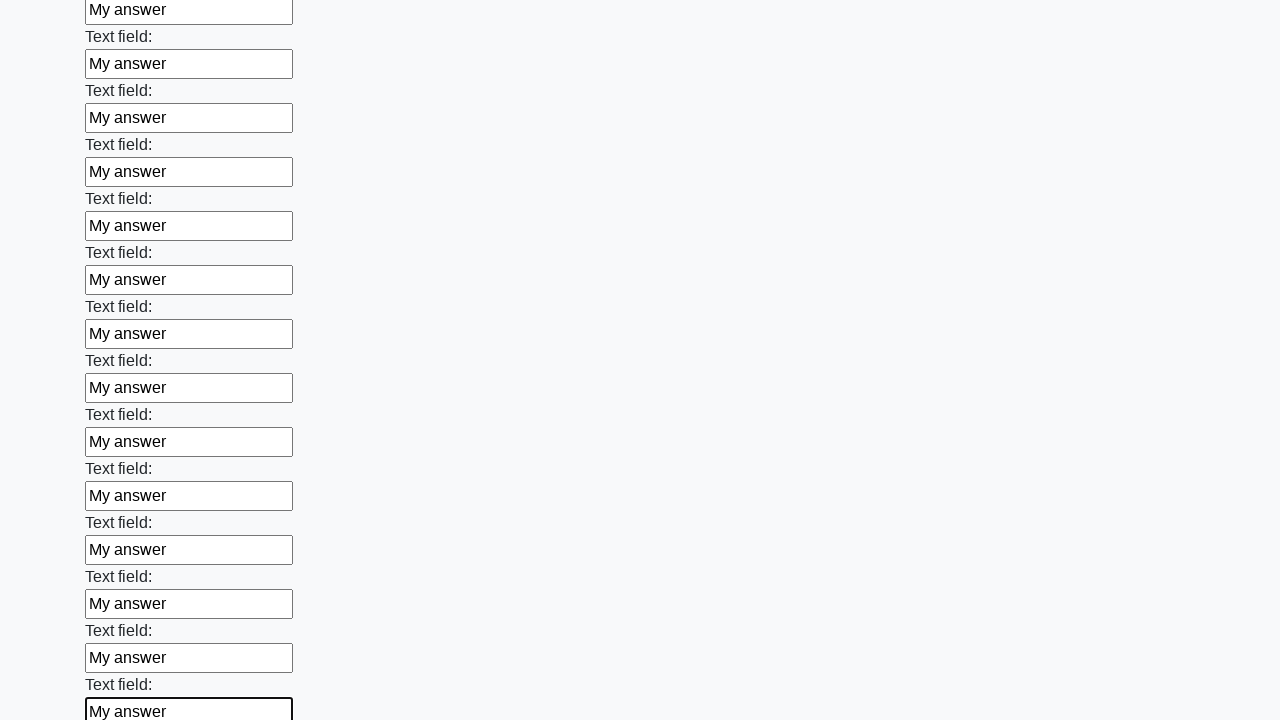

Filled text input field 75 of 100 with 'My answer' on [type='text'] >> nth=74
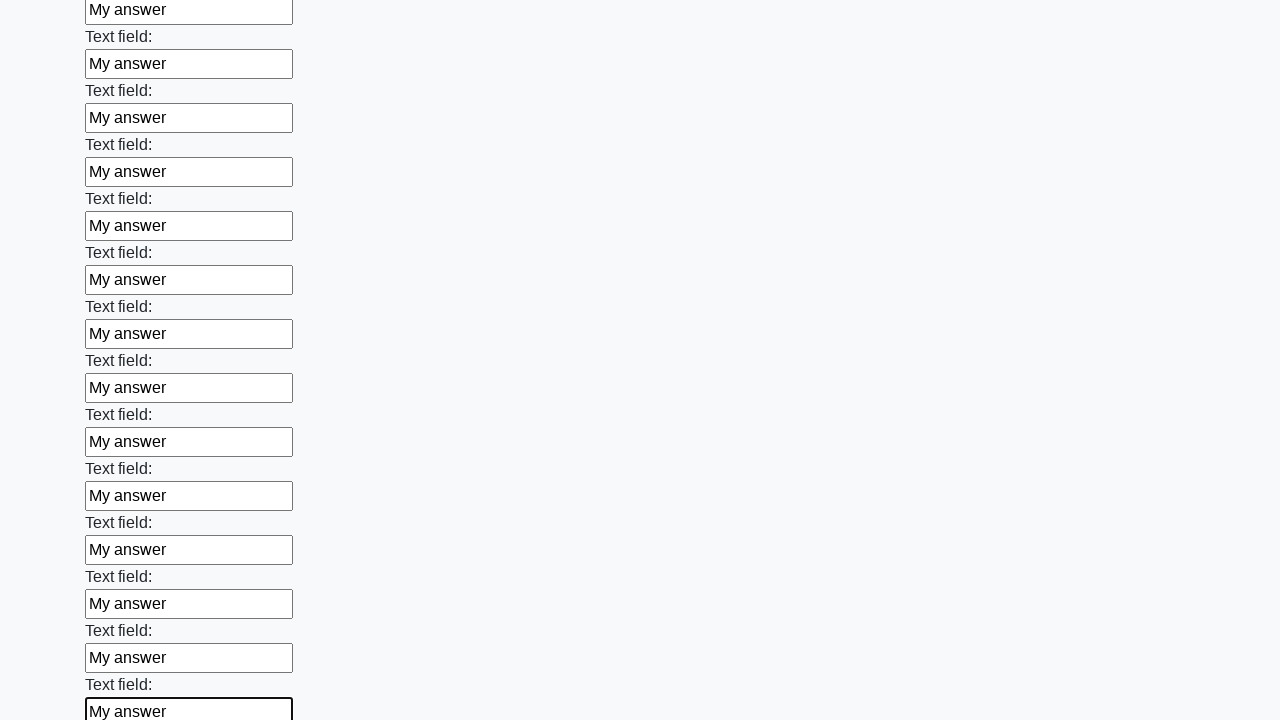

Filled text input field 76 of 100 with 'My answer' on [type='text'] >> nth=75
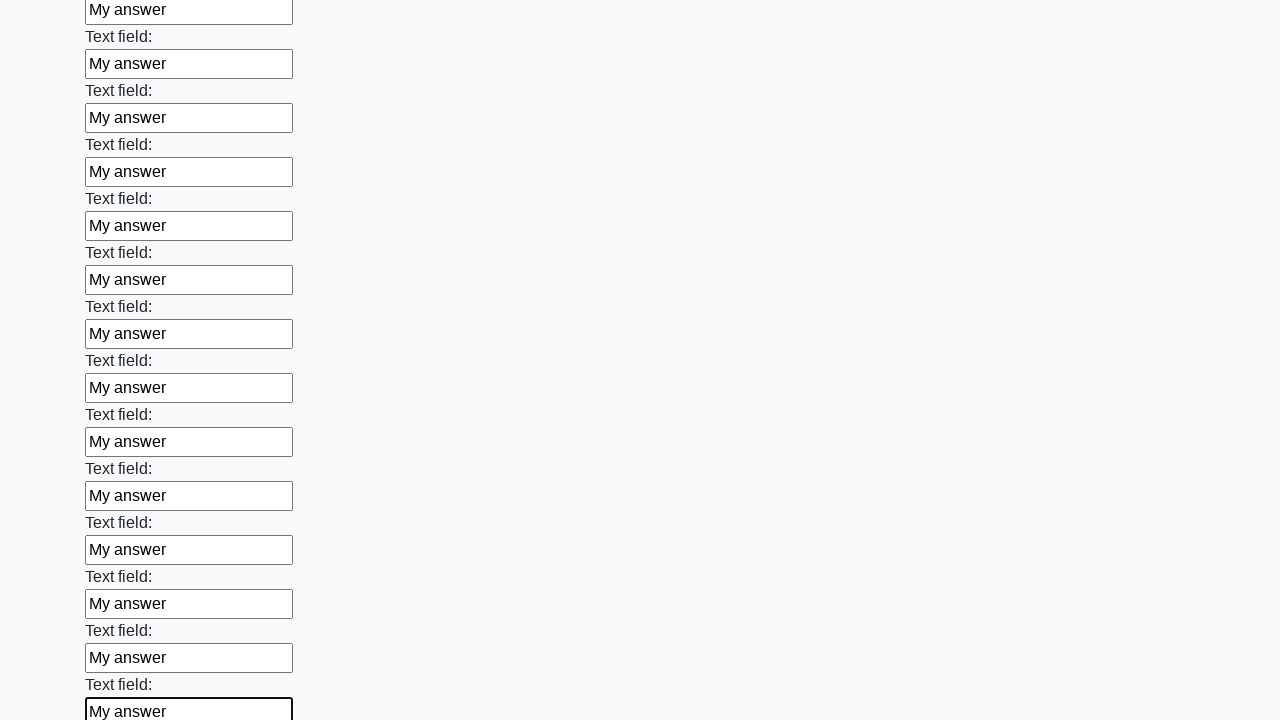

Filled text input field 77 of 100 with 'My answer' on [type='text'] >> nth=76
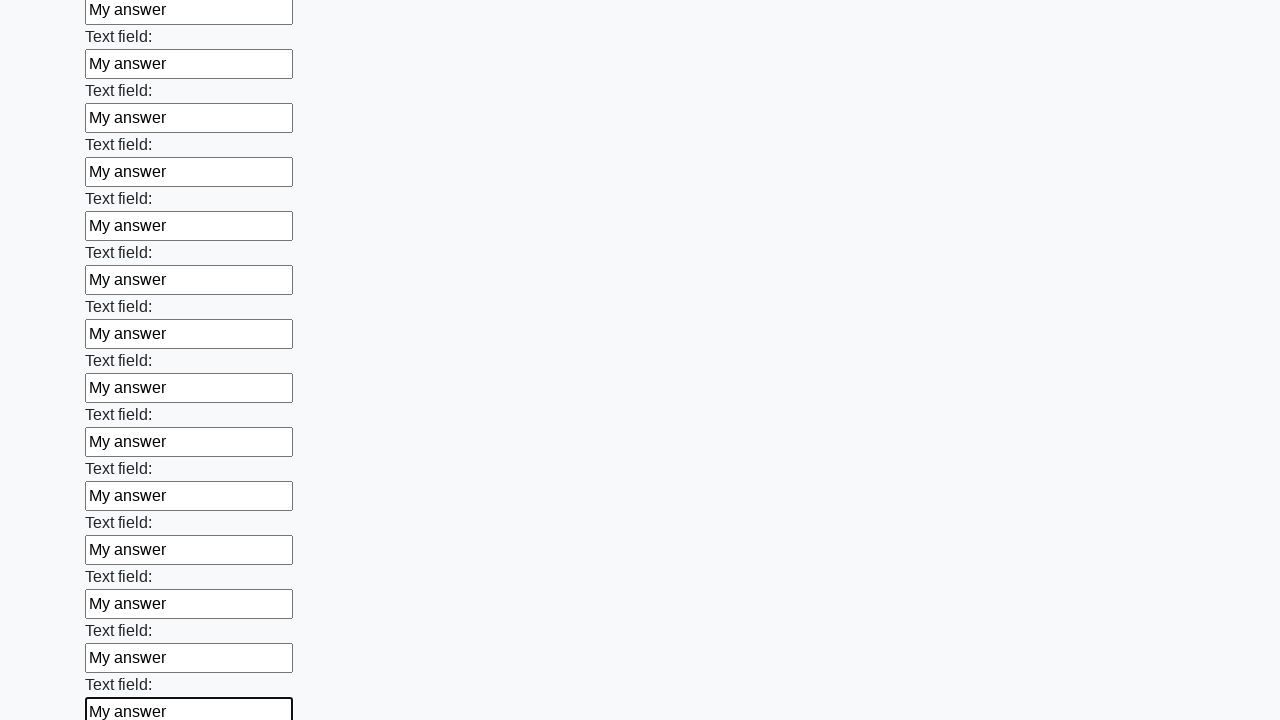

Filled text input field 78 of 100 with 'My answer' on [type='text'] >> nth=77
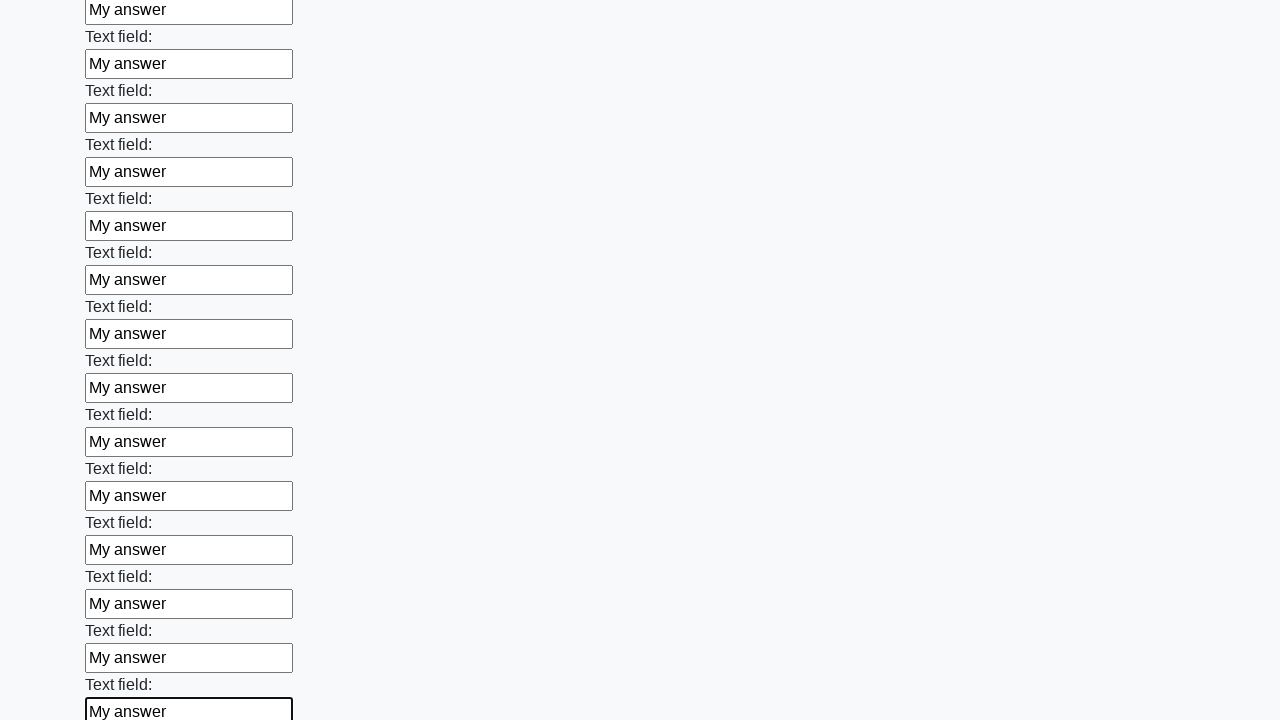

Filled text input field 79 of 100 with 'My answer' on [type='text'] >> nth=78
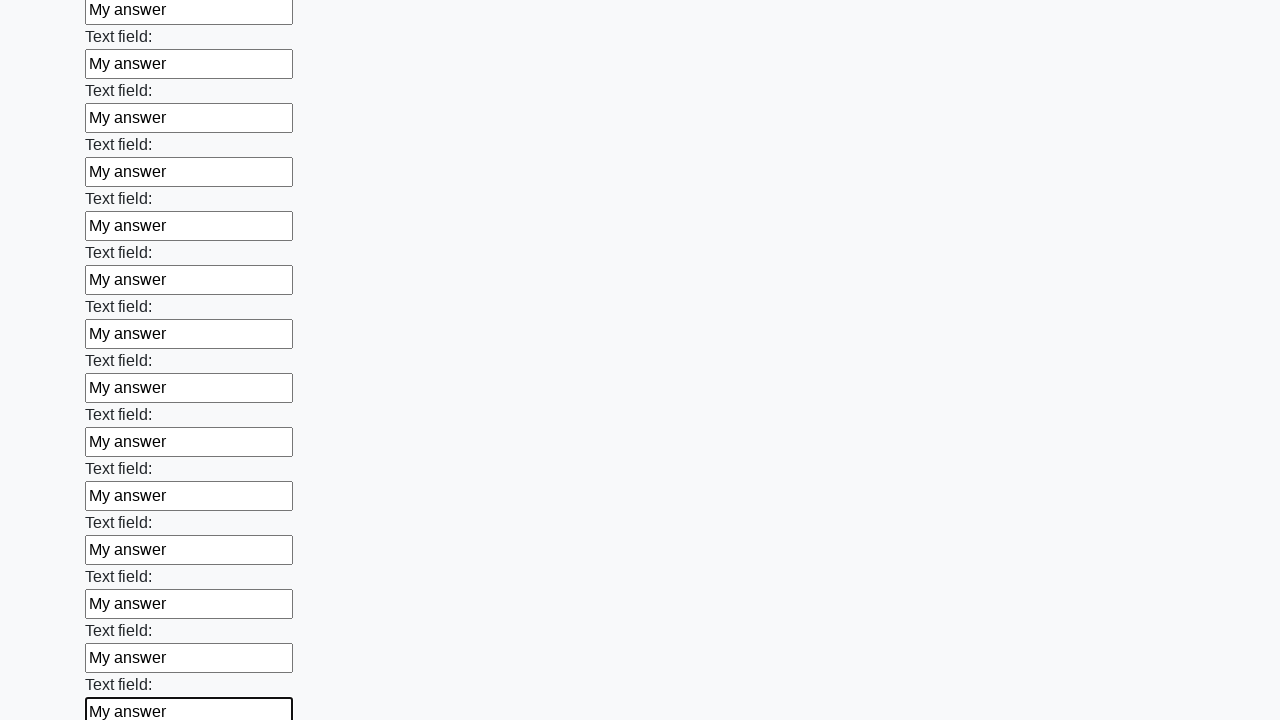

Filled text input field 80 of 100 with 'My answer' on [type='text'] >> nth=79
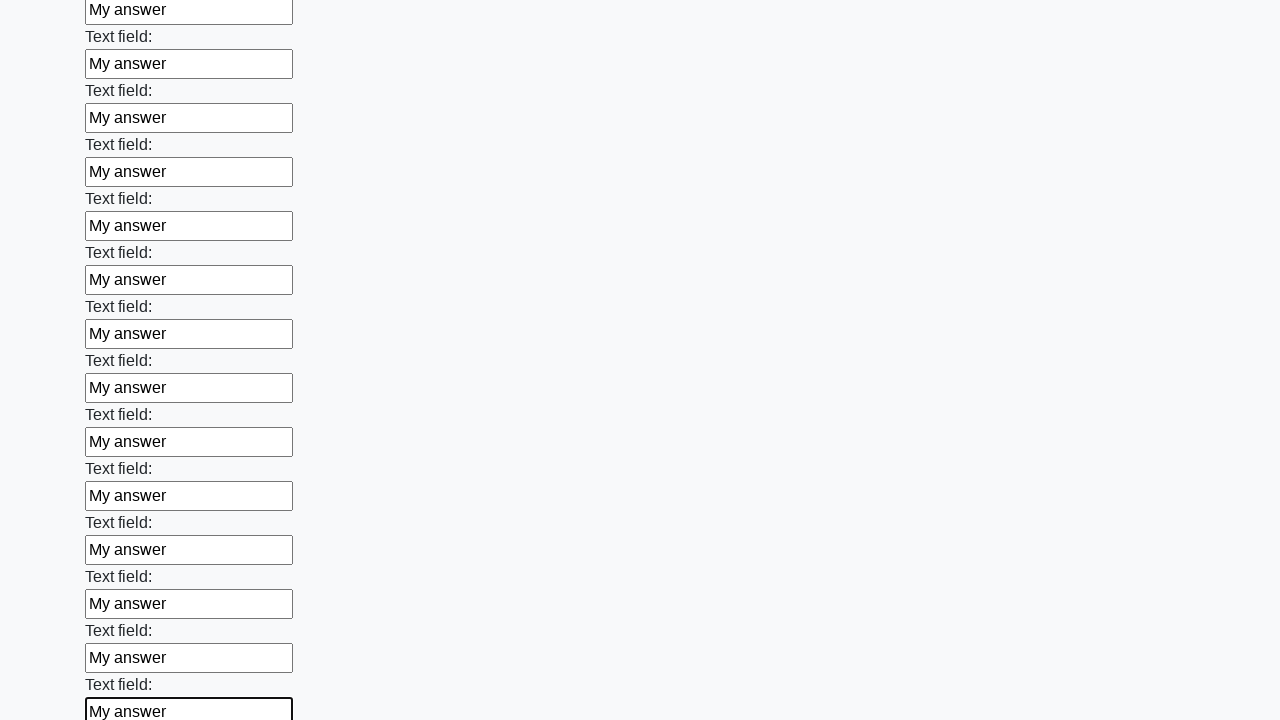

Filled text input field 81 of 100 with 'My answer' on [type='text'] >> nth=80
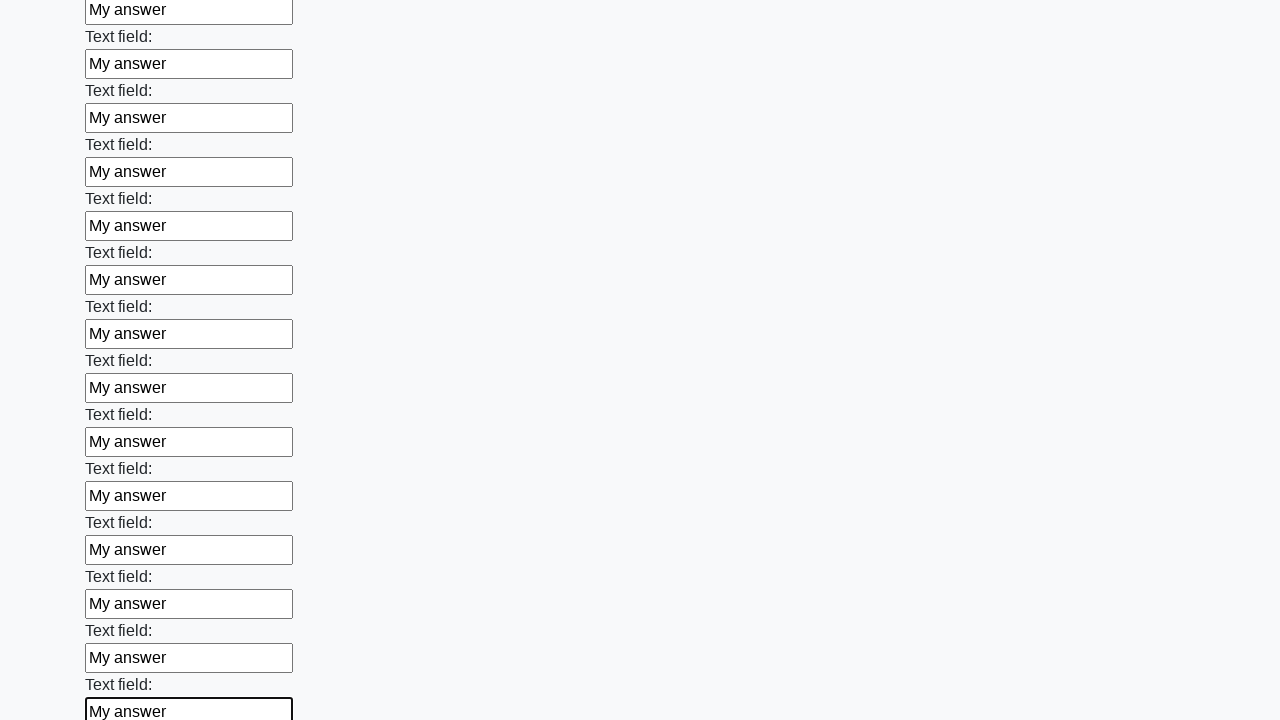

Filled text input field 82 of 100 with 'My answer' on [type='text'] >> nth=81
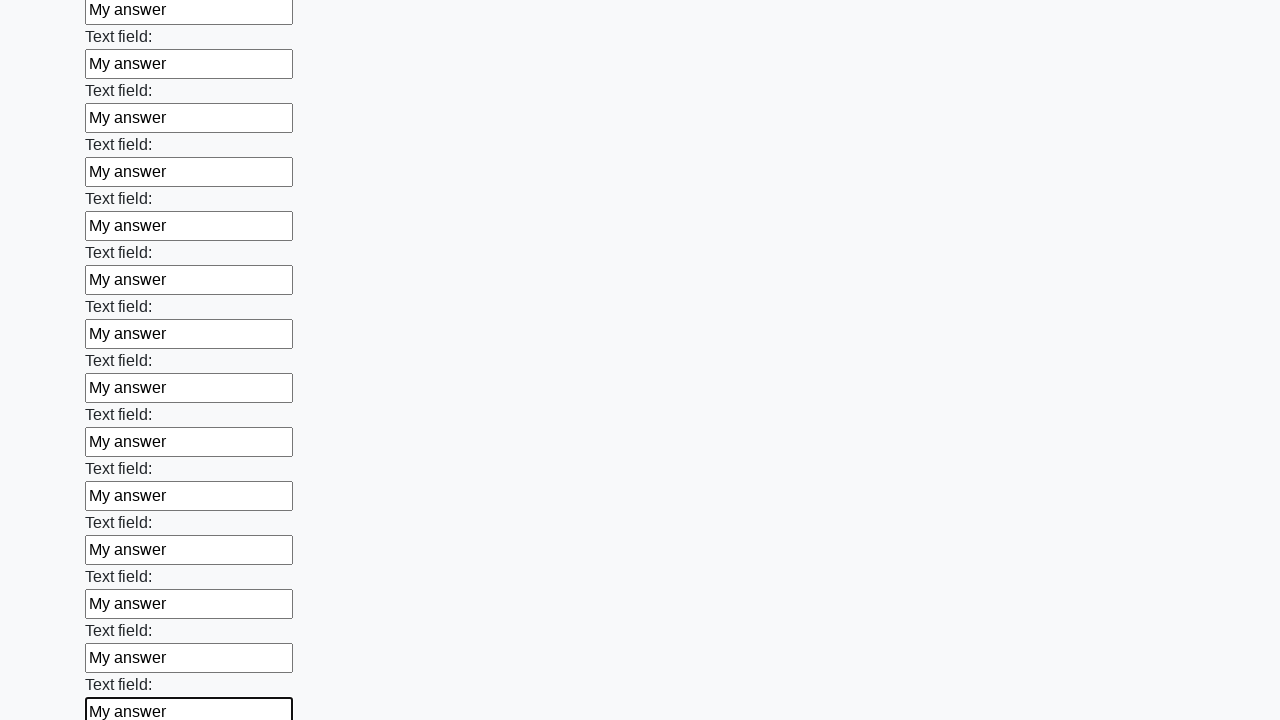

Filled text input field 83 of 100 with 'My answer' on [type='text'] >> nth=82
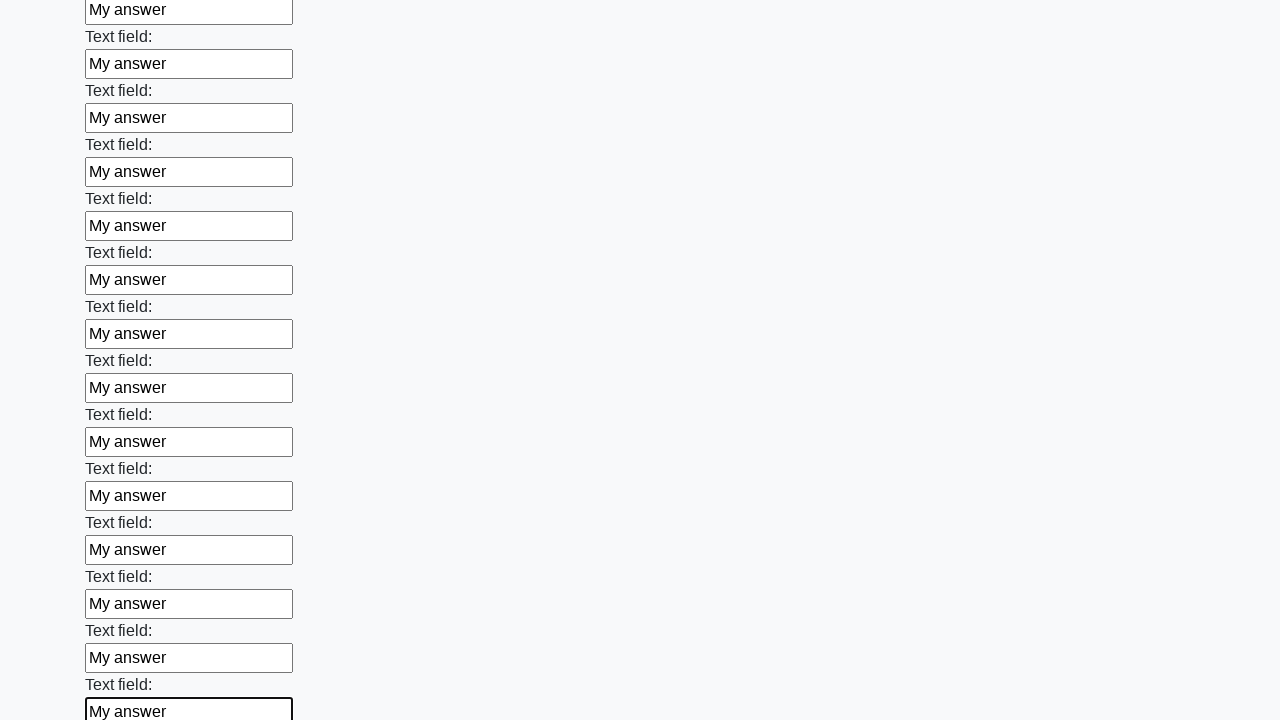

Filled text input field 84 of 100 with 'My answer' on [type='text'] >> nth=83
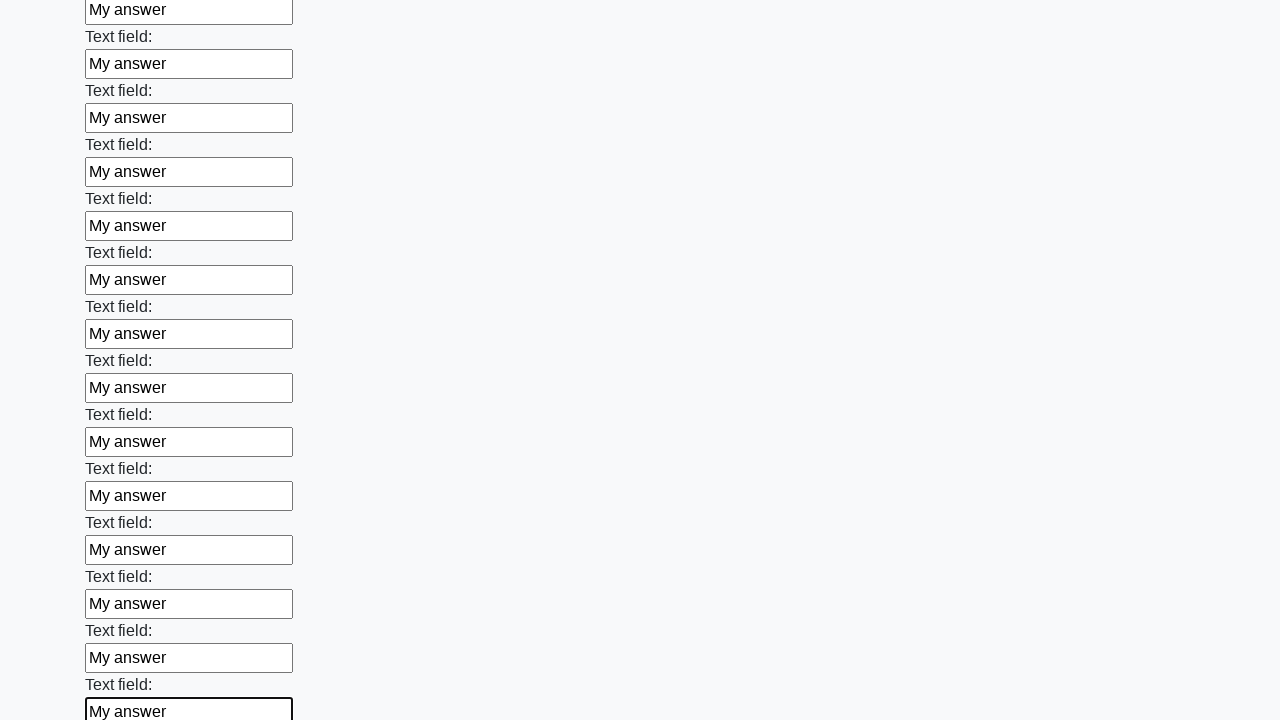

Filled text input field 85 of 100 with 'My answer' on [type='text'] >> nth=84
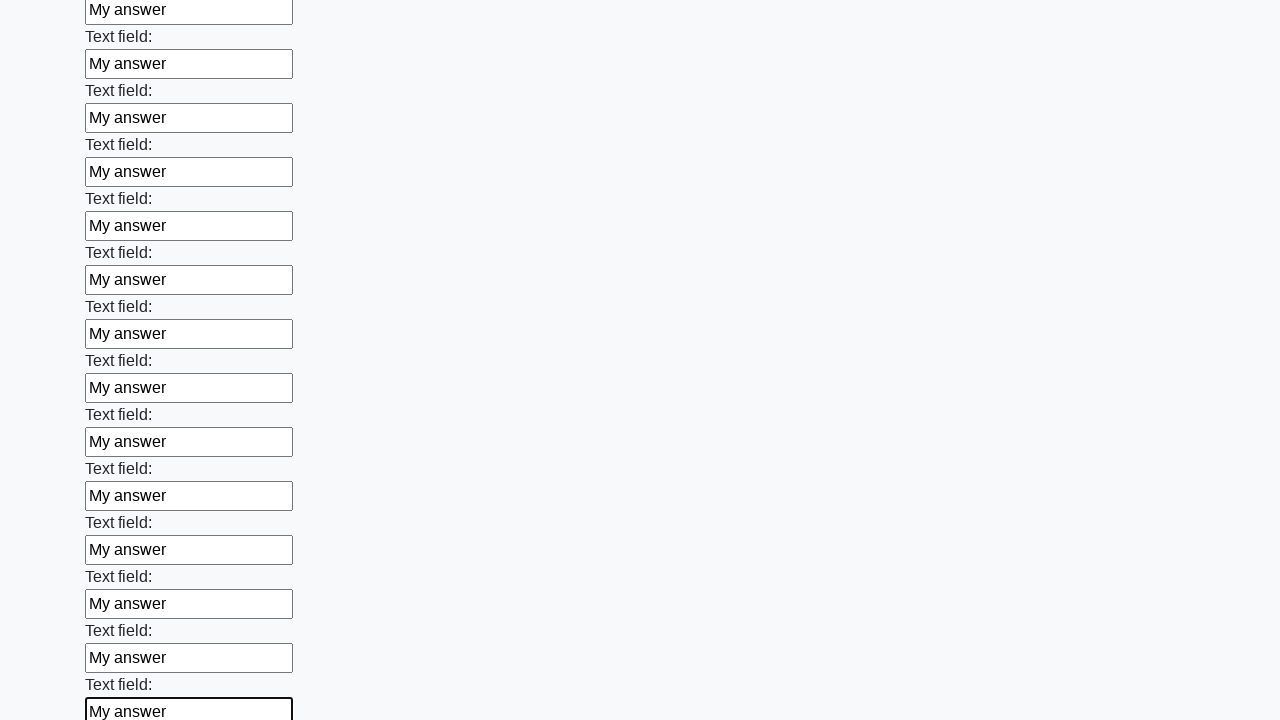

Filled text input field 86 of 100 with 'My answer' on [type='text'] >> nth=85
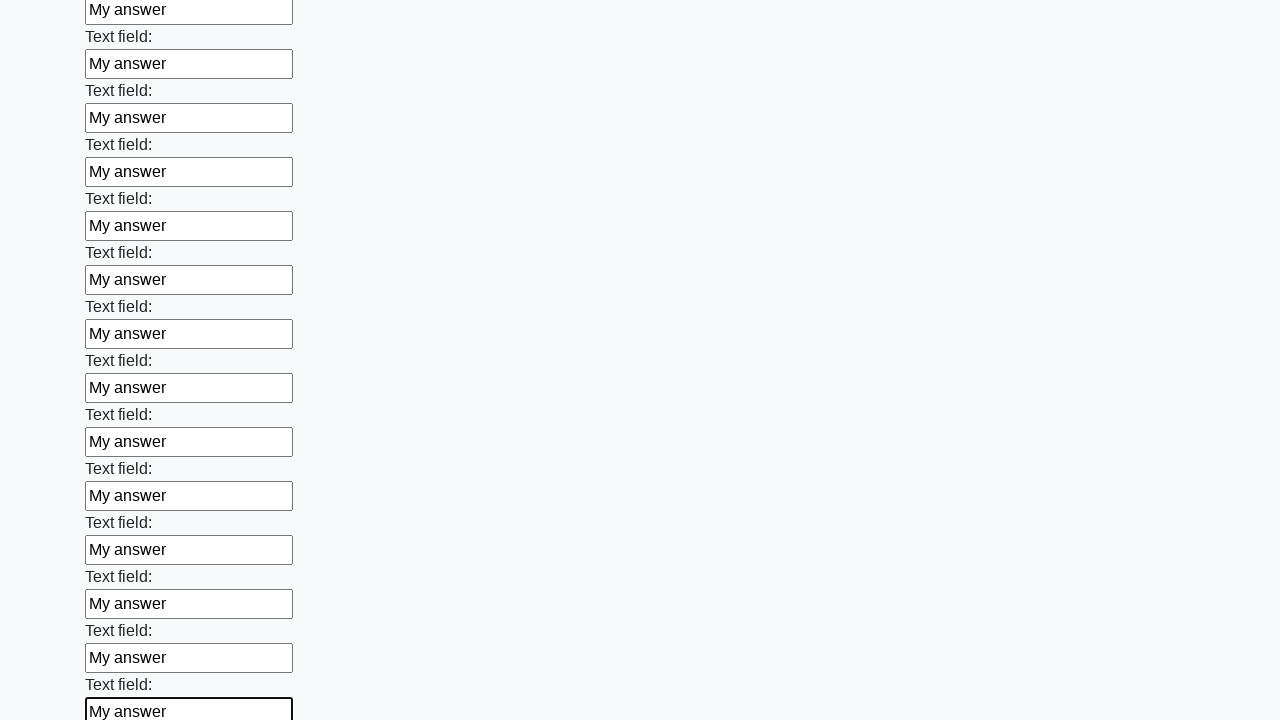

Filled text input field 87 of 100 with 'My answer' on [type='text'] >> nth=86
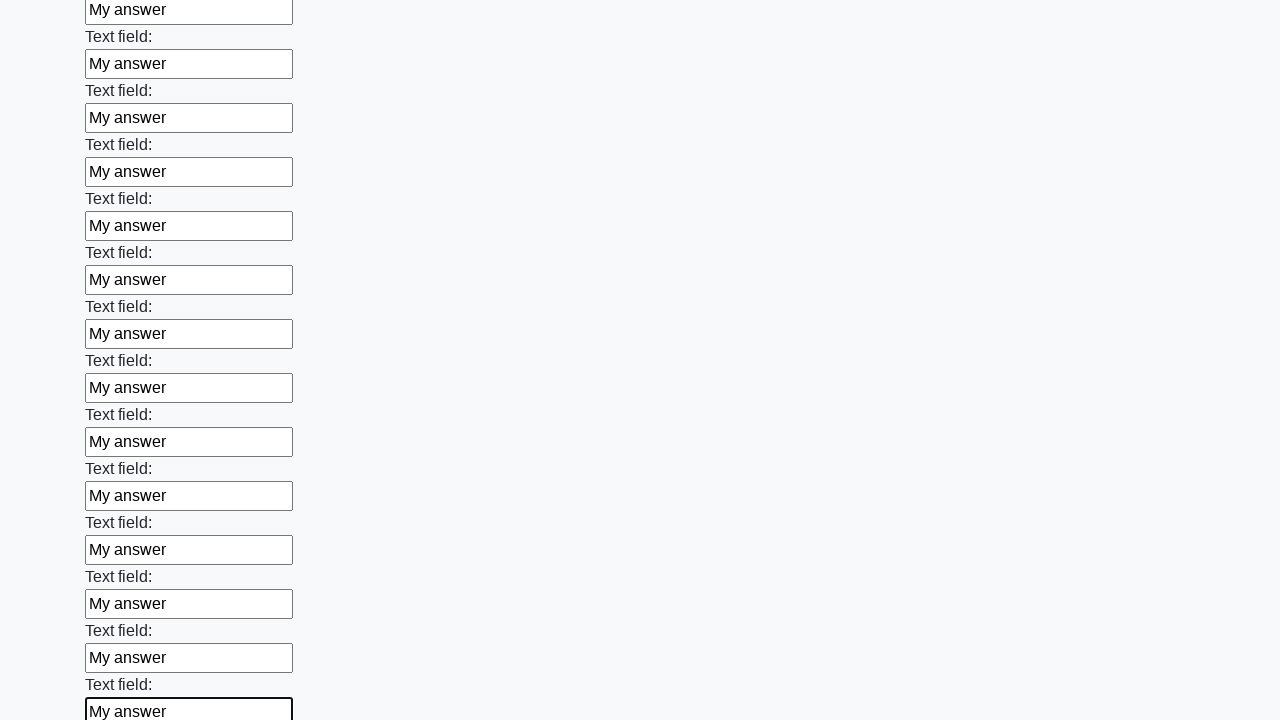

Filled text input field 88 of 100 with 'My answer' on [type='text'] >> nth=87
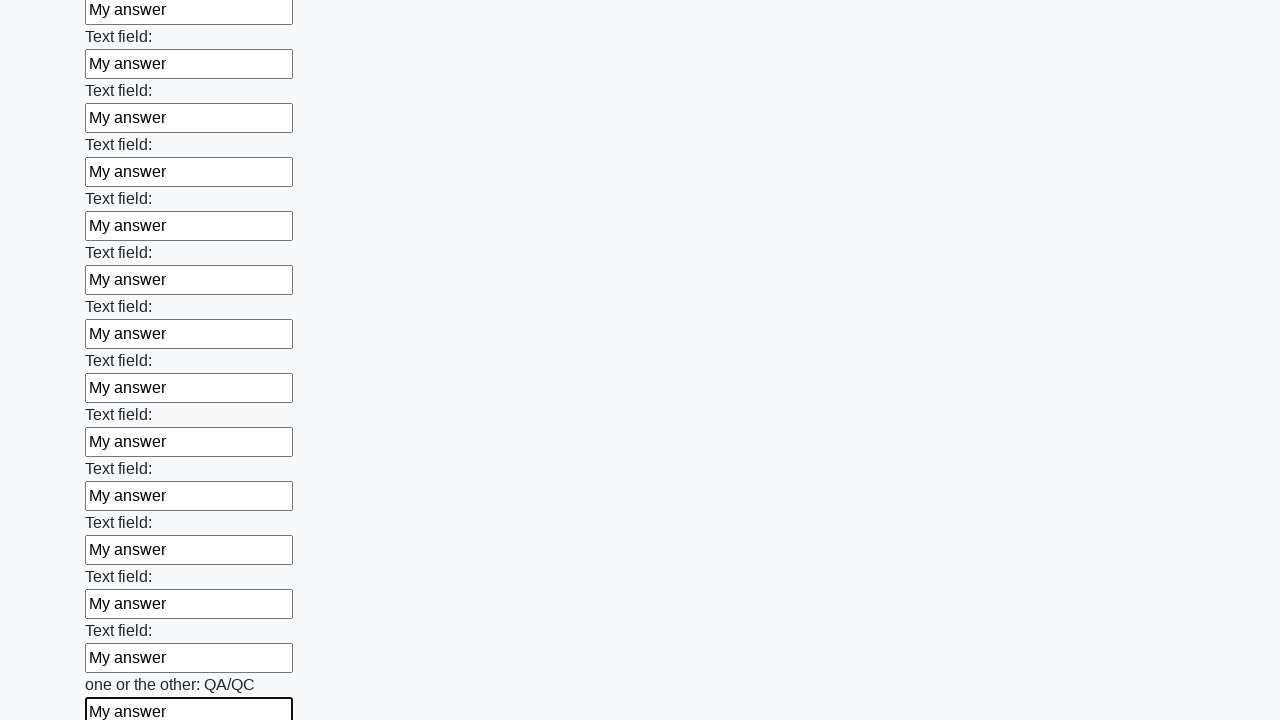

Filled text input field 89 of 100 with 'My answer' on [type='text'] >> nth=88
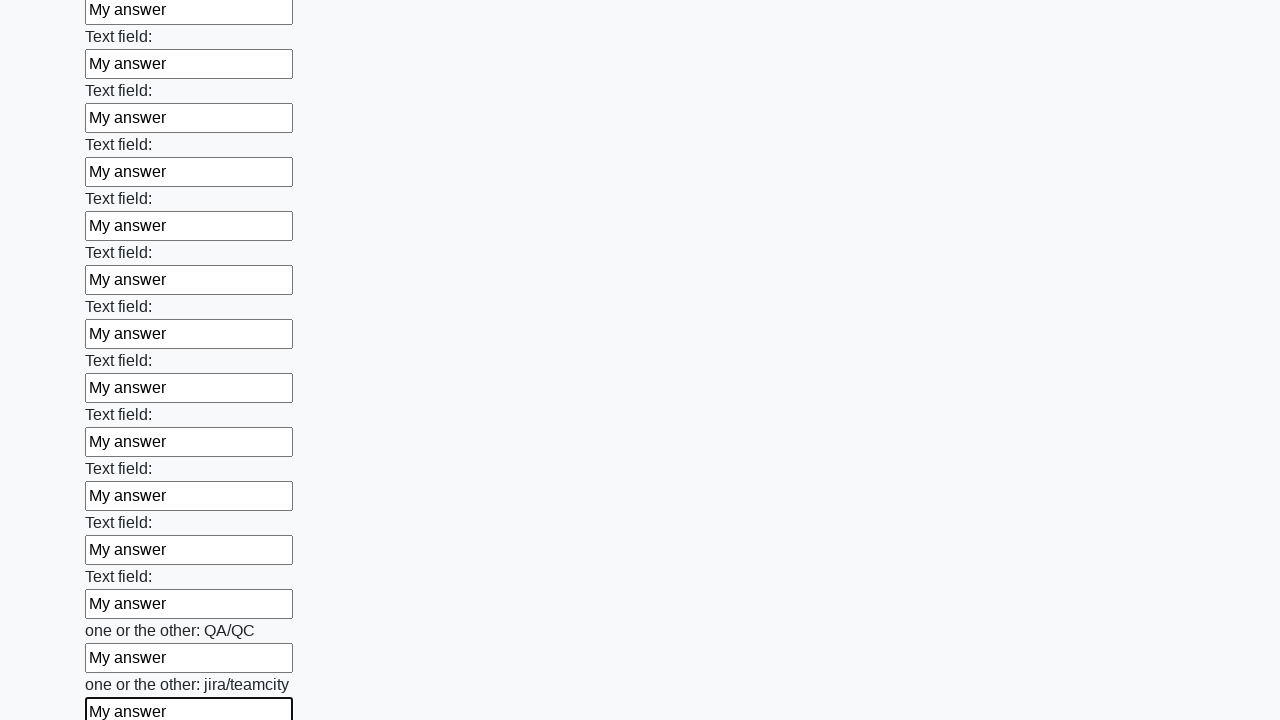

Filled text input field 90 of 100 with 'My answer' on [type='text'] >> nth=89
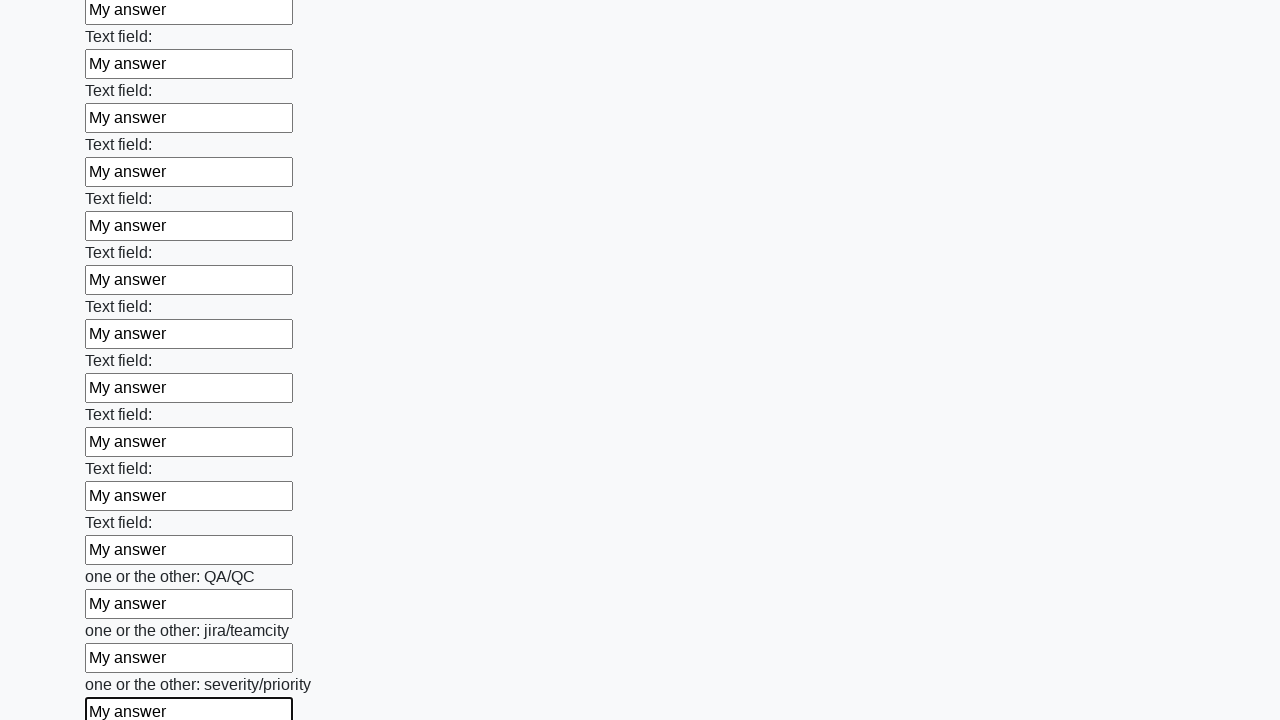

Filled text input field 91 of 100 with 'My answer' on [type='text'] >> nth=90
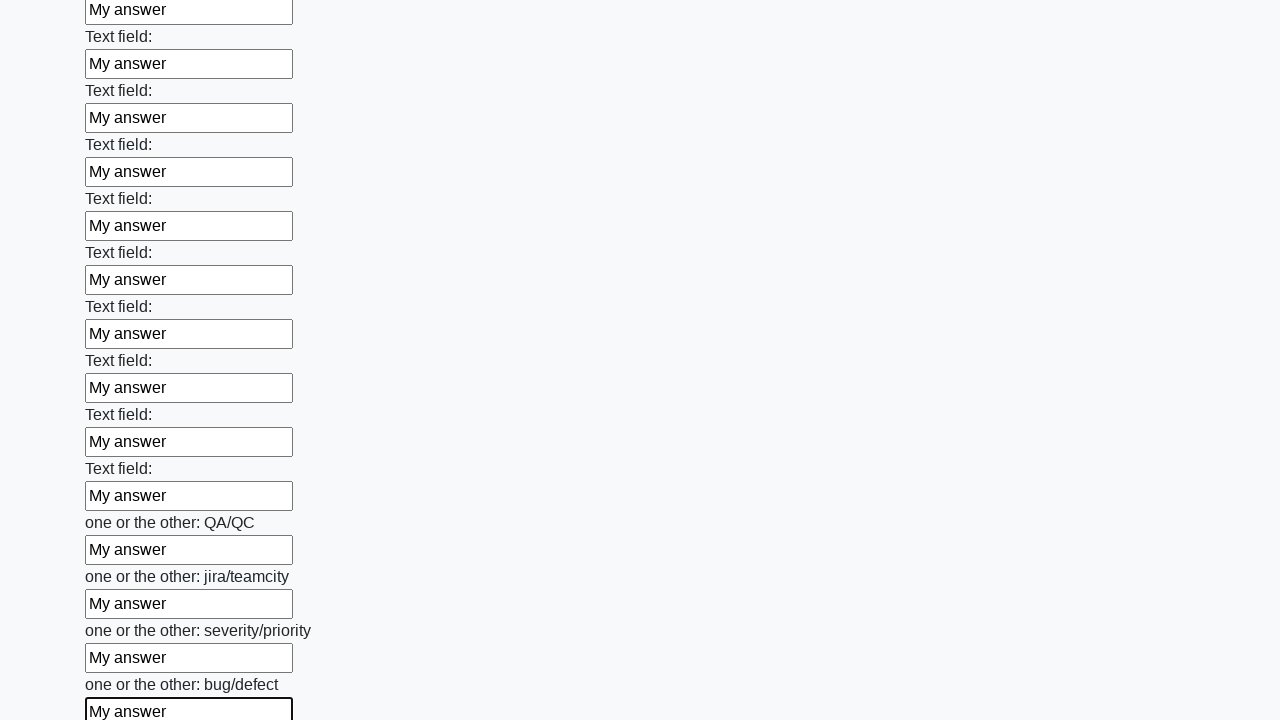

Filled text input field 92 of 100 with 'My answer' on [type='text'] >> nth=91
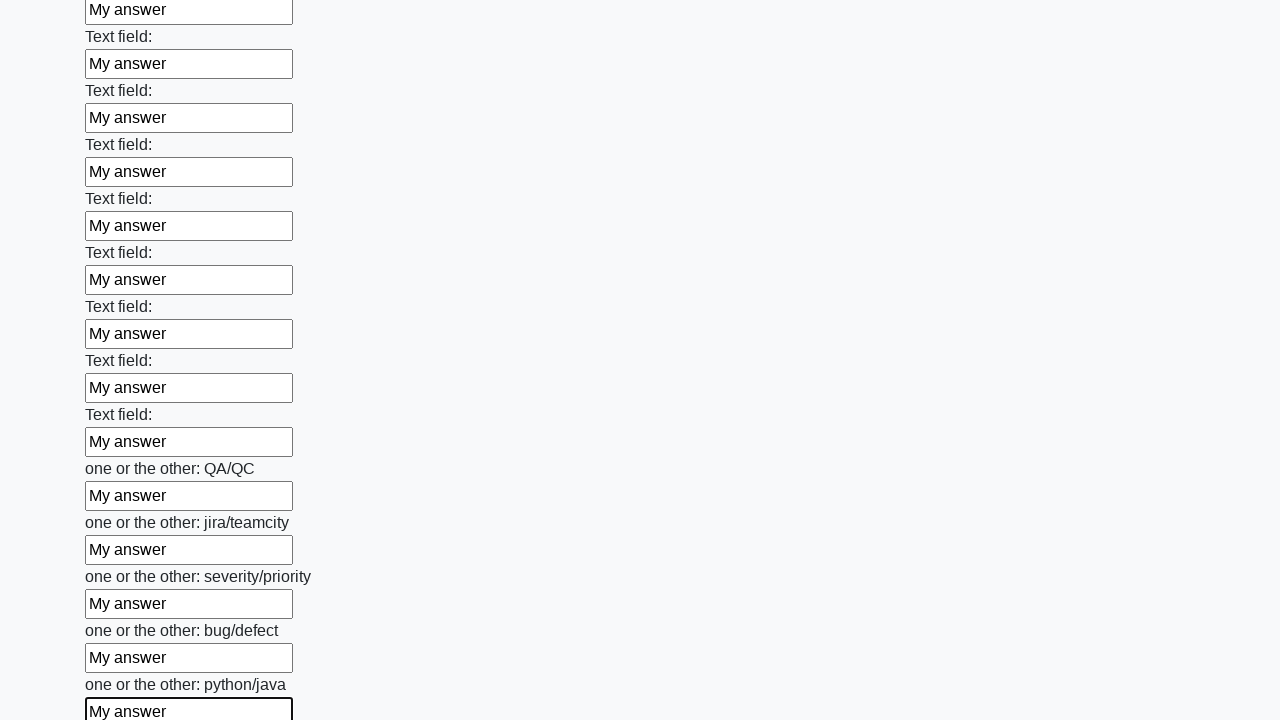

Filled text input field 93 of 100 with 'My answer' on [type='text'] >> nth=92
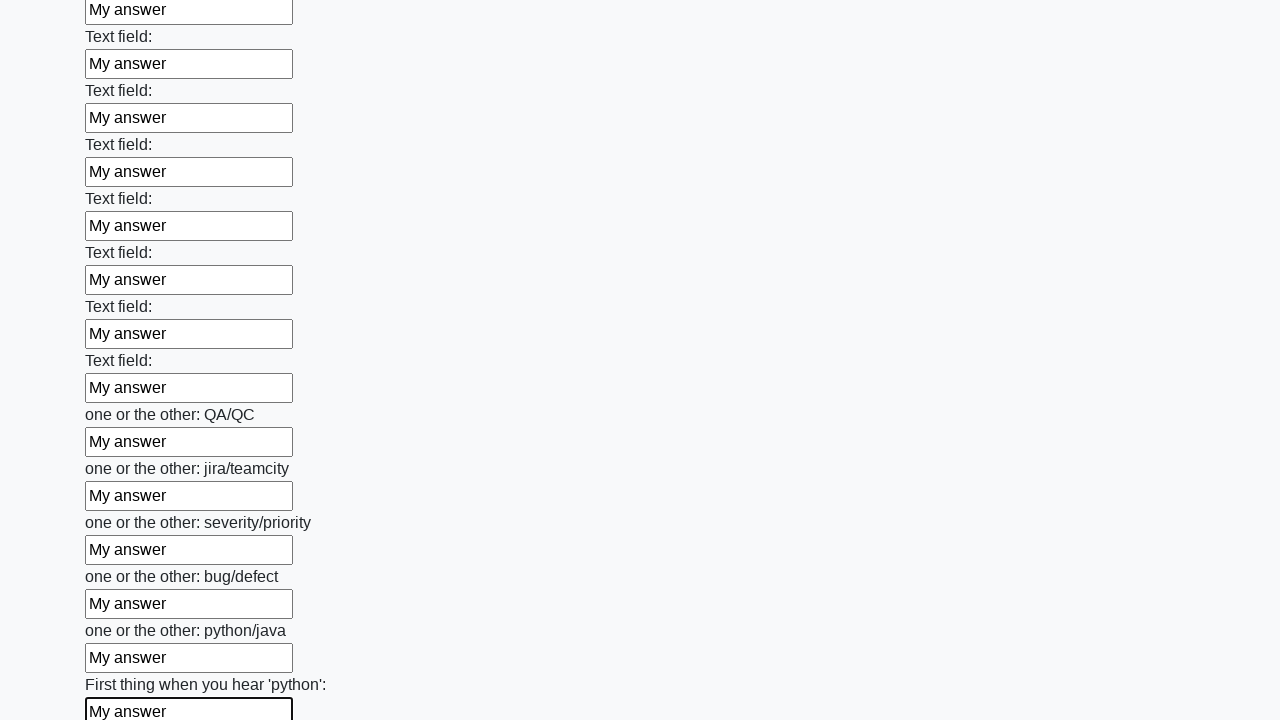

Filled text input field 94 of 100 with 'My answer' on [type='text'] >> nth=93
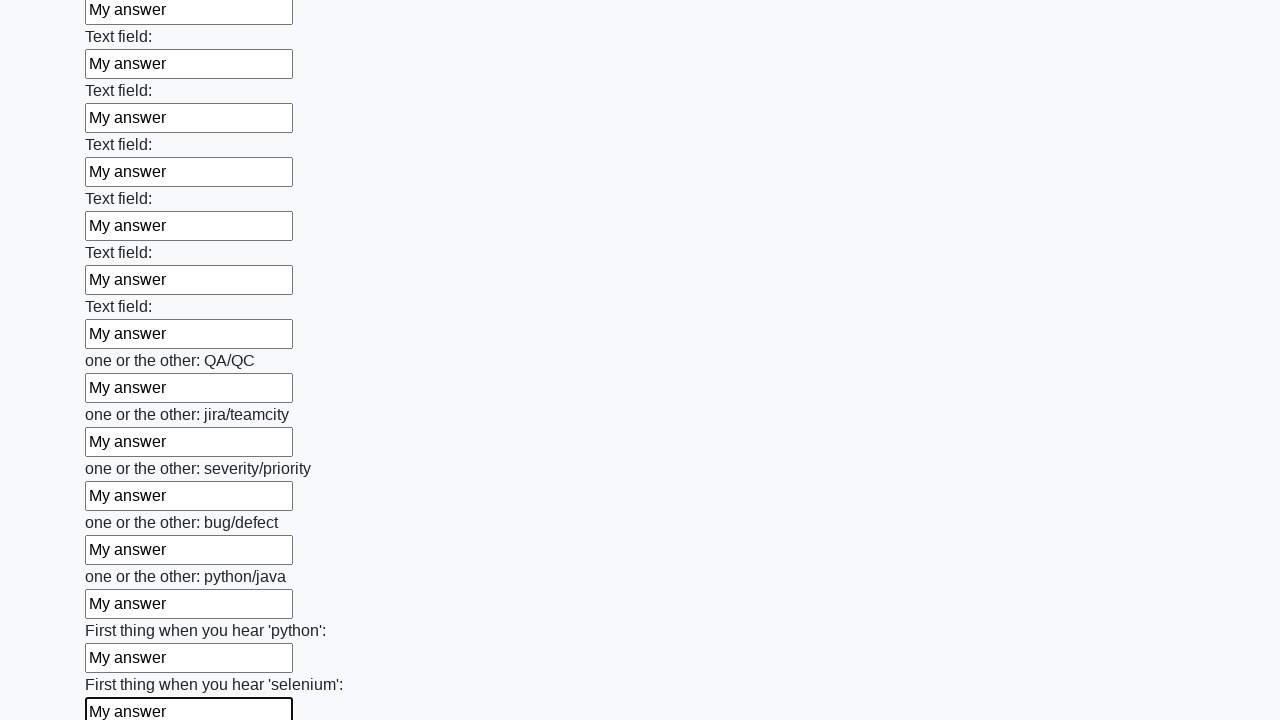

Filled text input field 95 of 100 with 'My answer' on [type='text'] >> nth=94
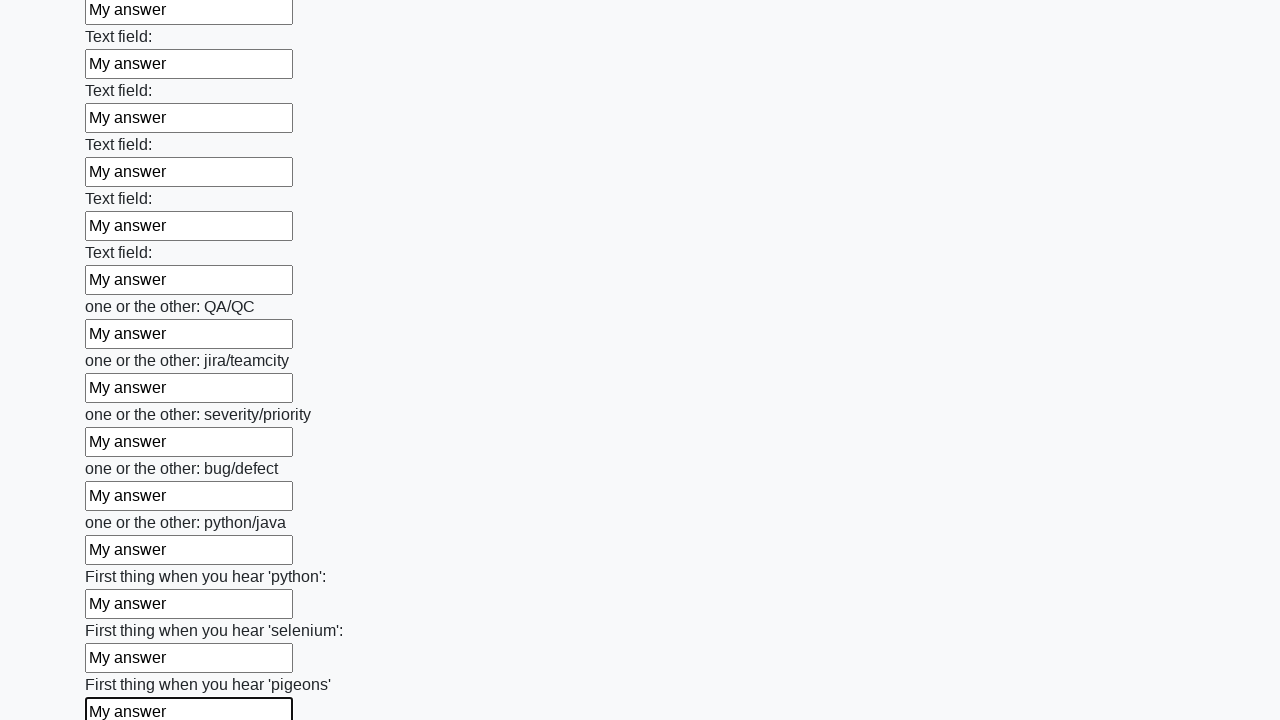

Filled text input field 96 of 100 with 'My answer' on [type='text'] >> nth=95
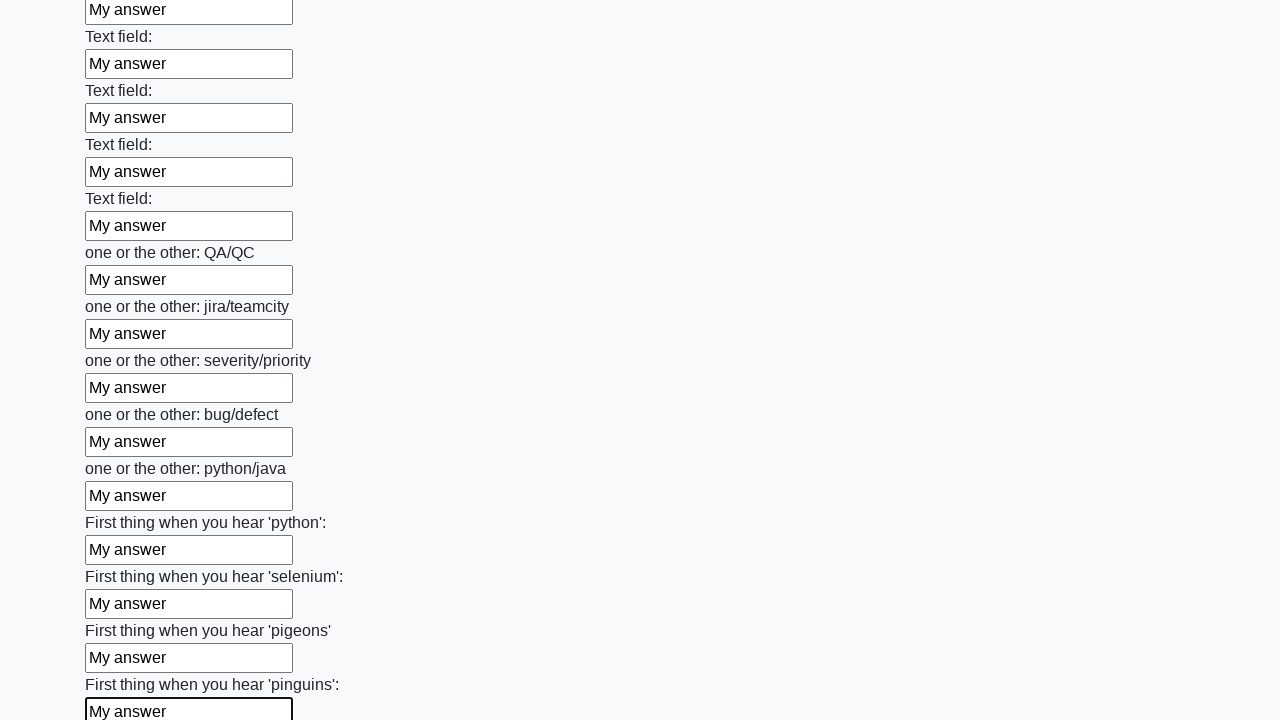

Filled text input field 97 of 100 with 'My answer' on [type='text'] >> nth=96
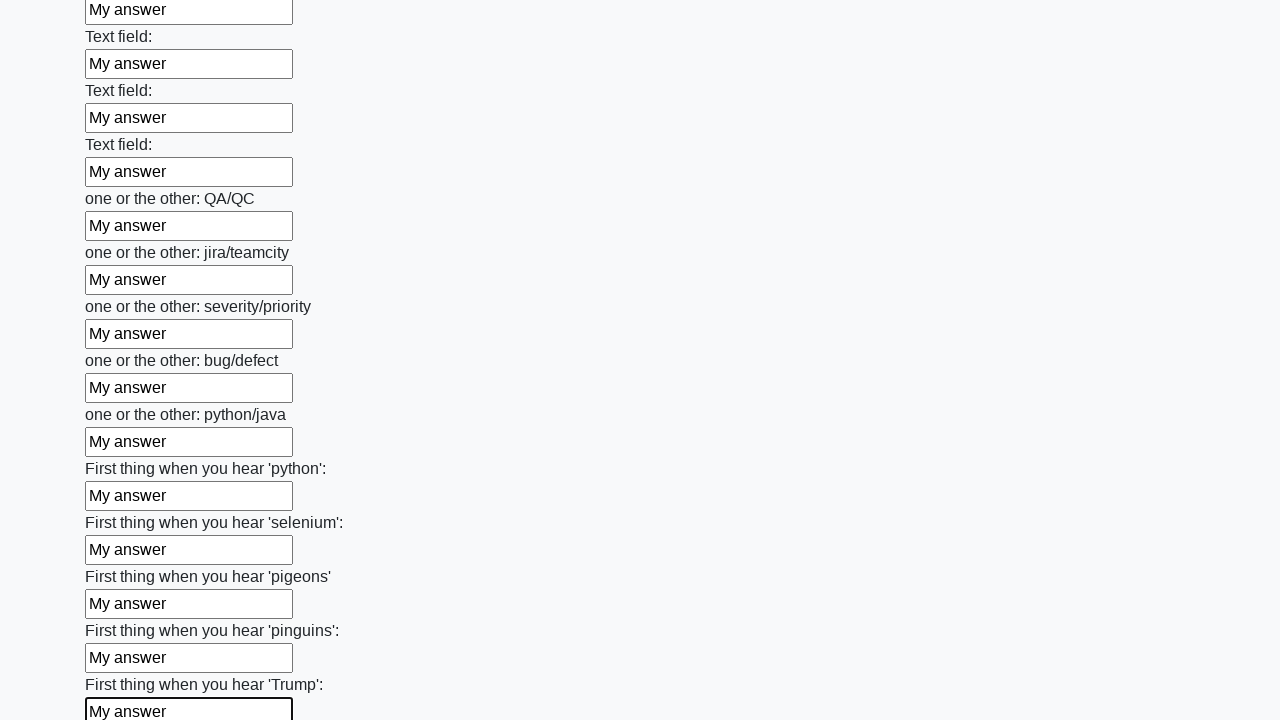

Filled text input field 98 of 100 with 'My answer' on [type='text'] >> nth=97
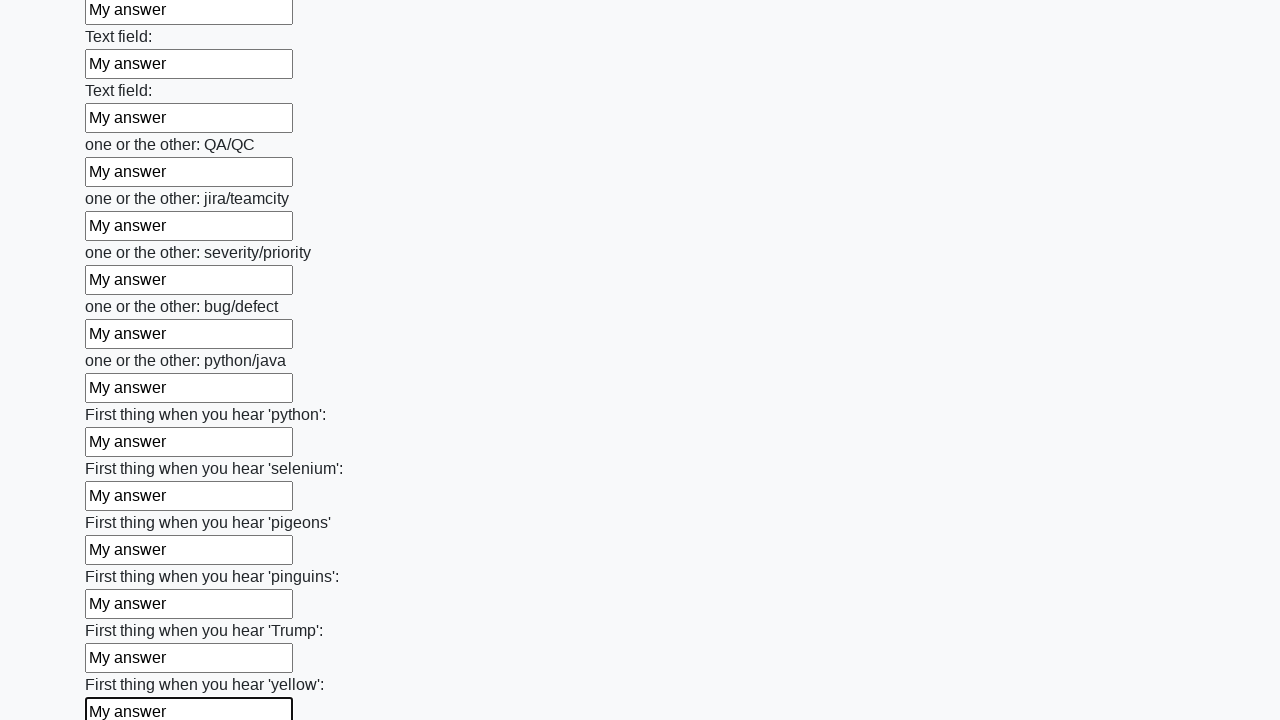

Filled text input field 99 of 100 with 'My answer' on [type='text'] >> nth=98
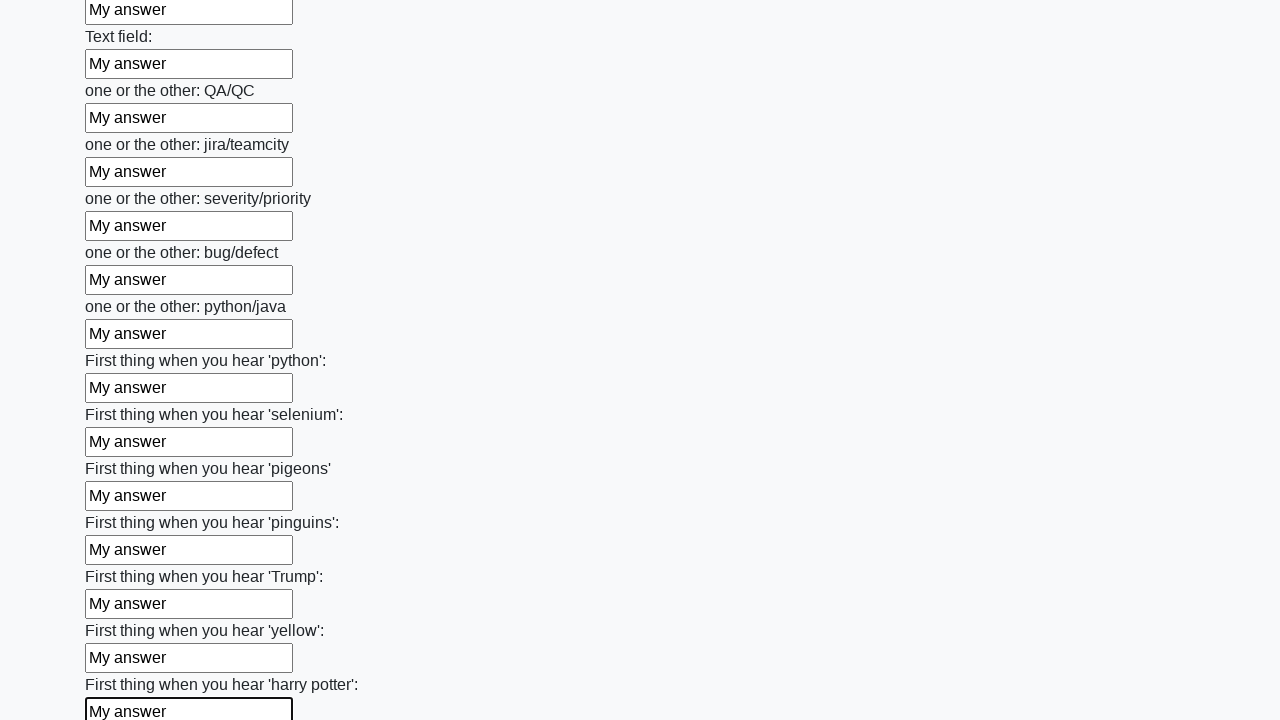

Filled text input field 100 of 100 with 'My answer' on [type='text'] >> nth=99
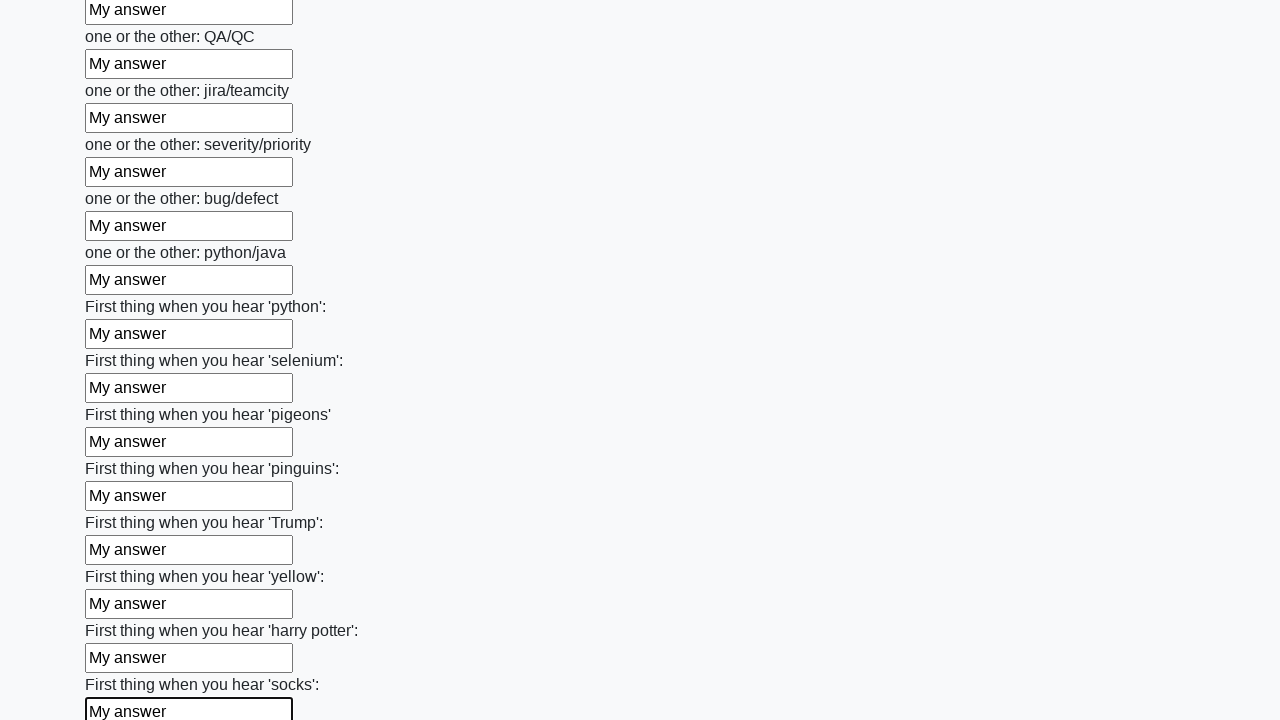

Clicked the submit button to complete the form at (123, 611) on button.btn
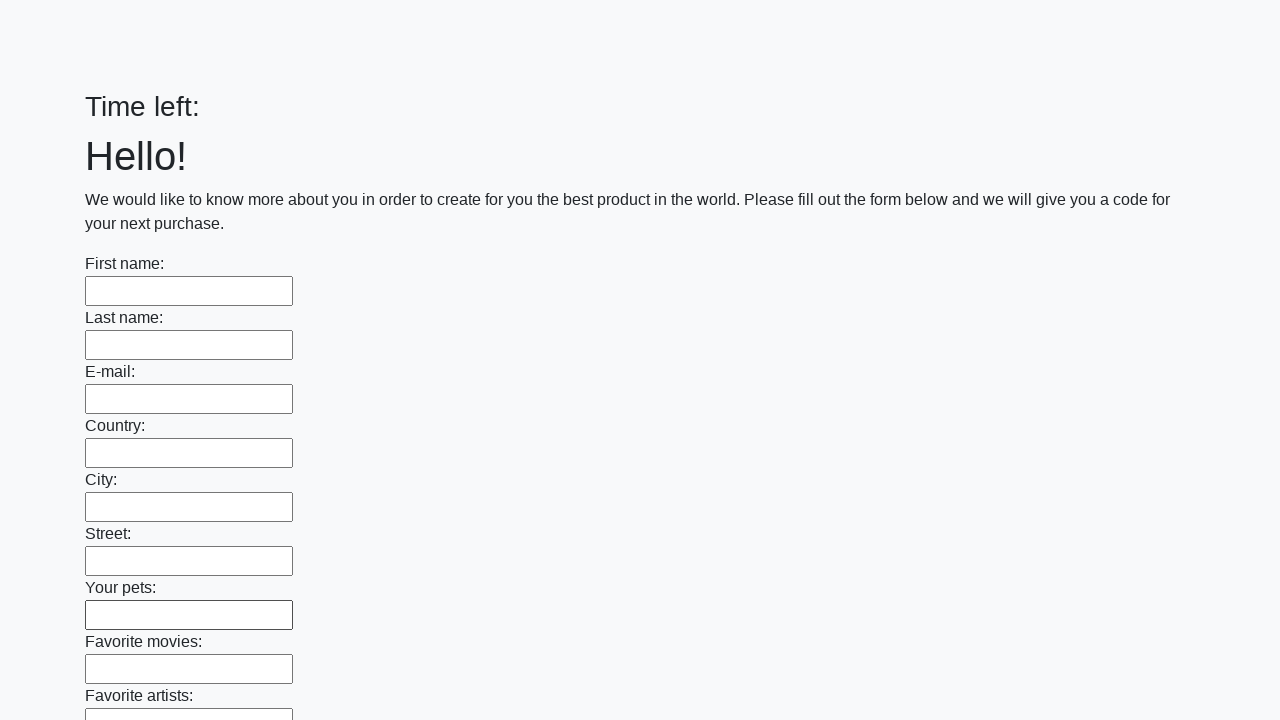

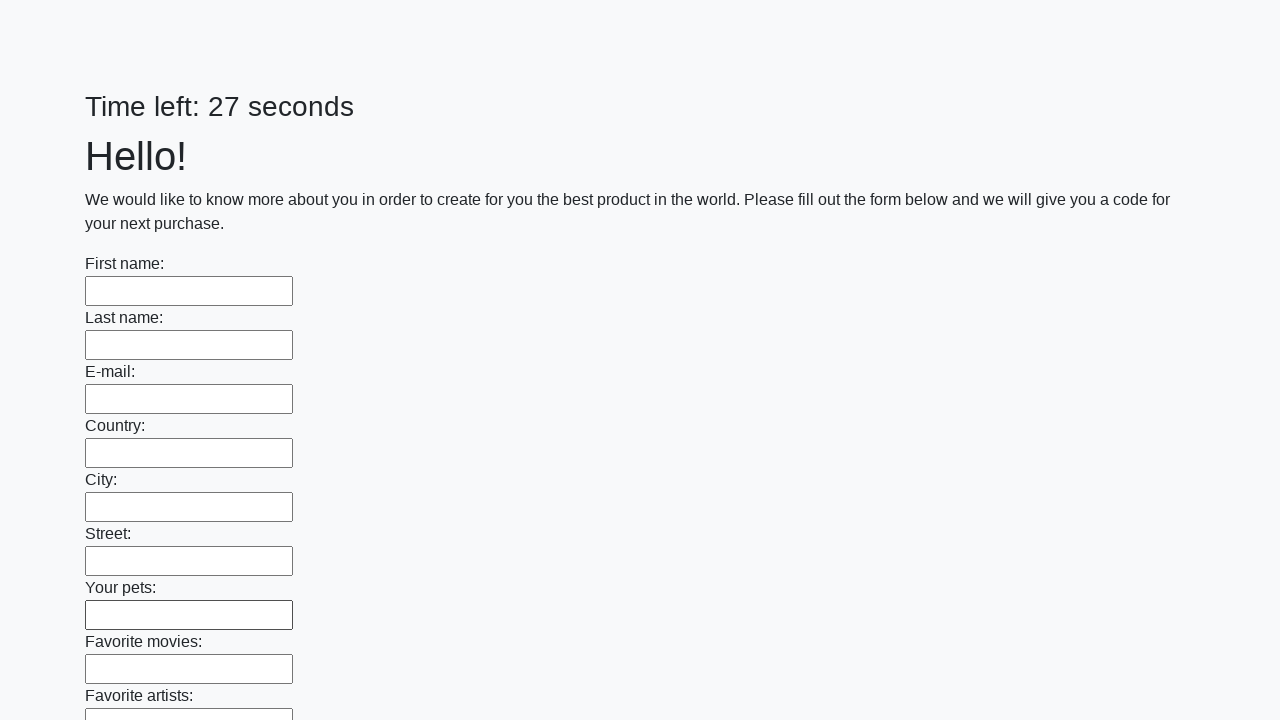